Tests jQuery UI datepicker functionality by opening the datepicker and selecting a specific past date through navigation

Starting URL: https://jqueryui.com/datepicker/

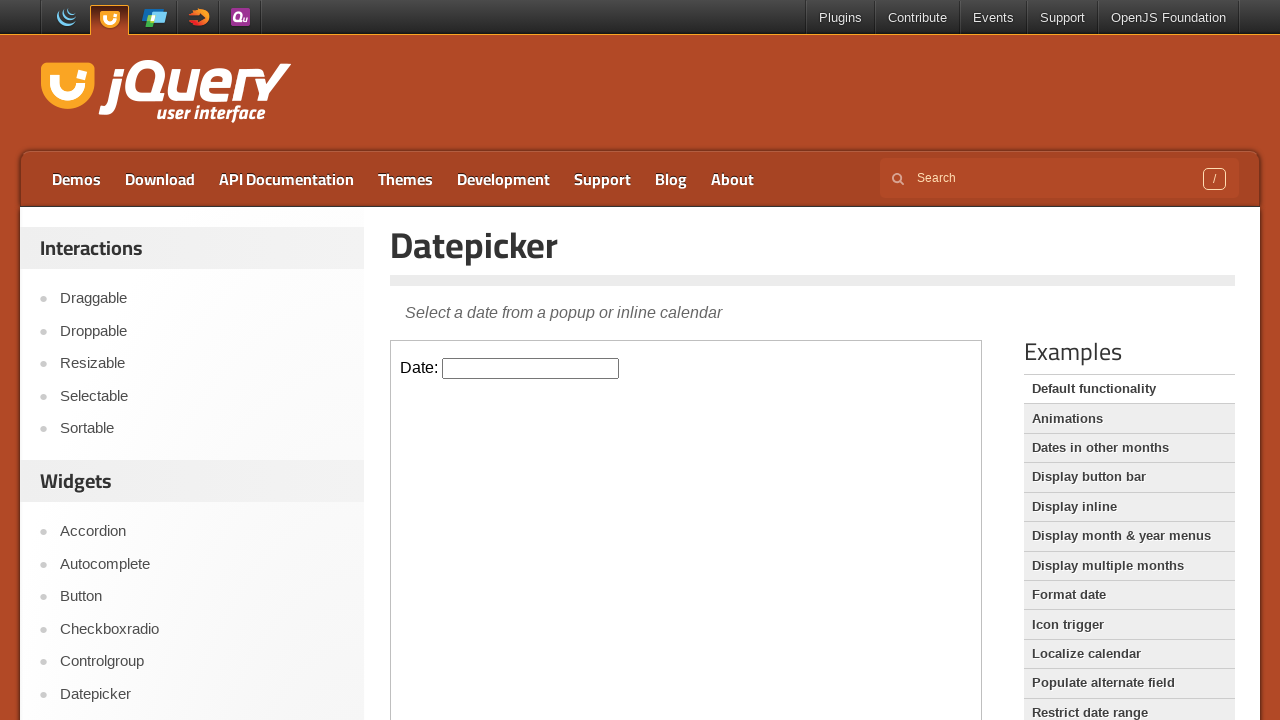

Located the iframe containing the datepicker
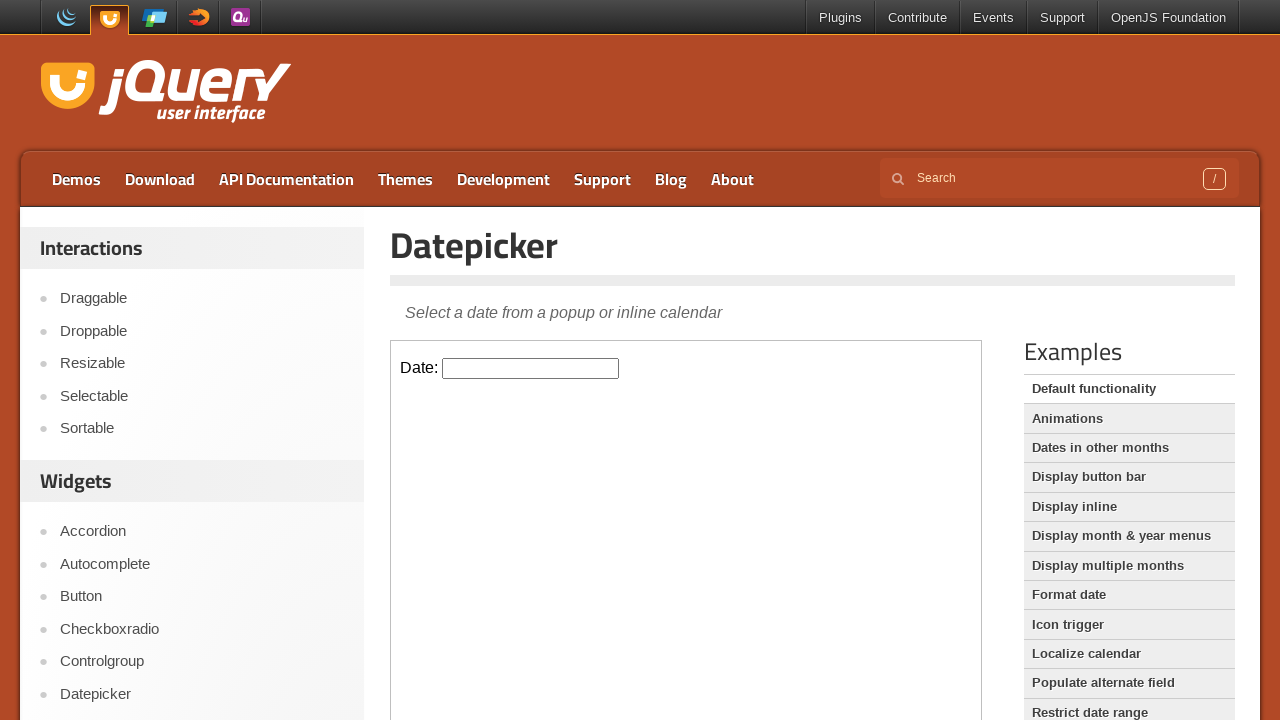

Located the datepicker input field
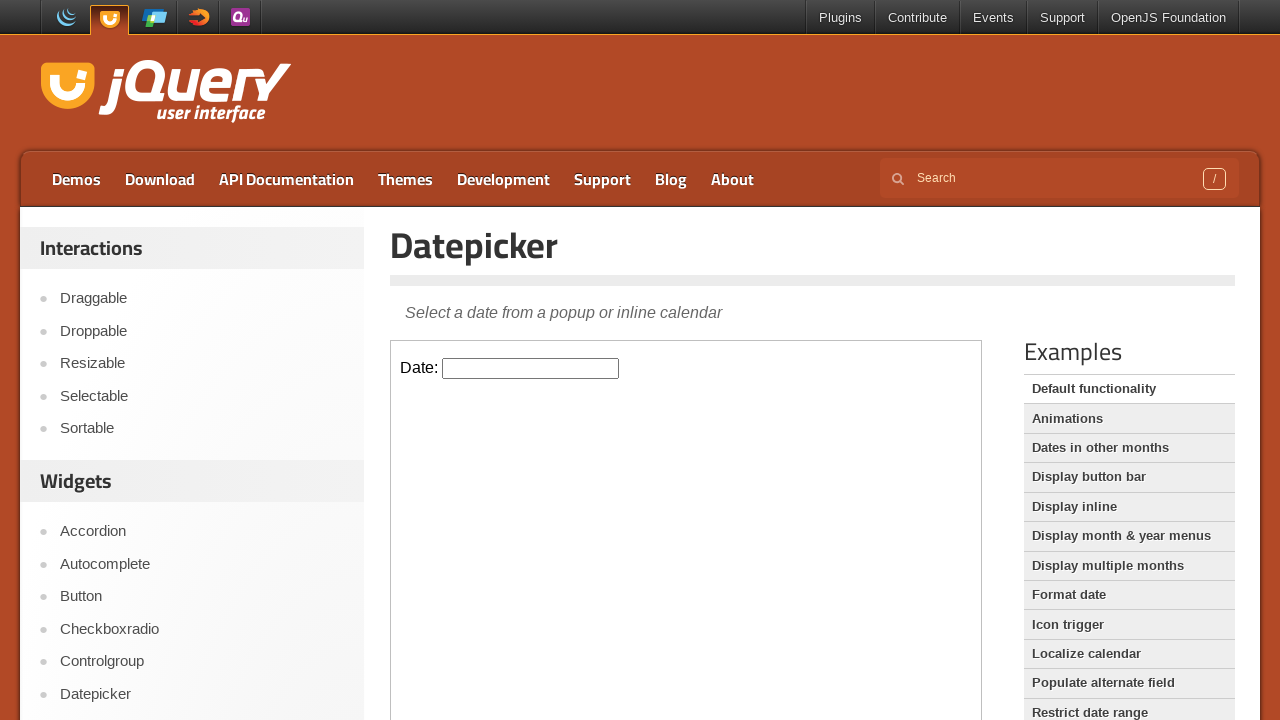

Clicked on the datepicker input to open the calendar at (531, 368) on iframe >> nth=0 >> internal:control=enter-frame >> #datepicker
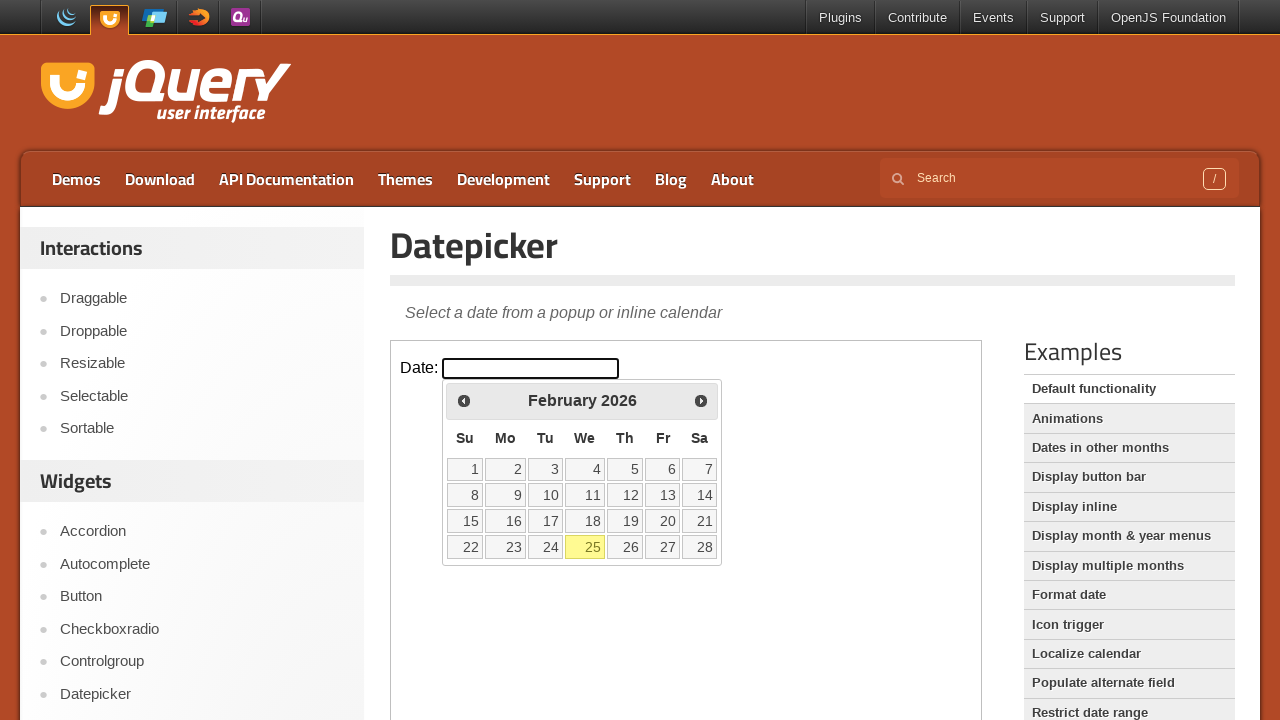

Retrieved current month: February
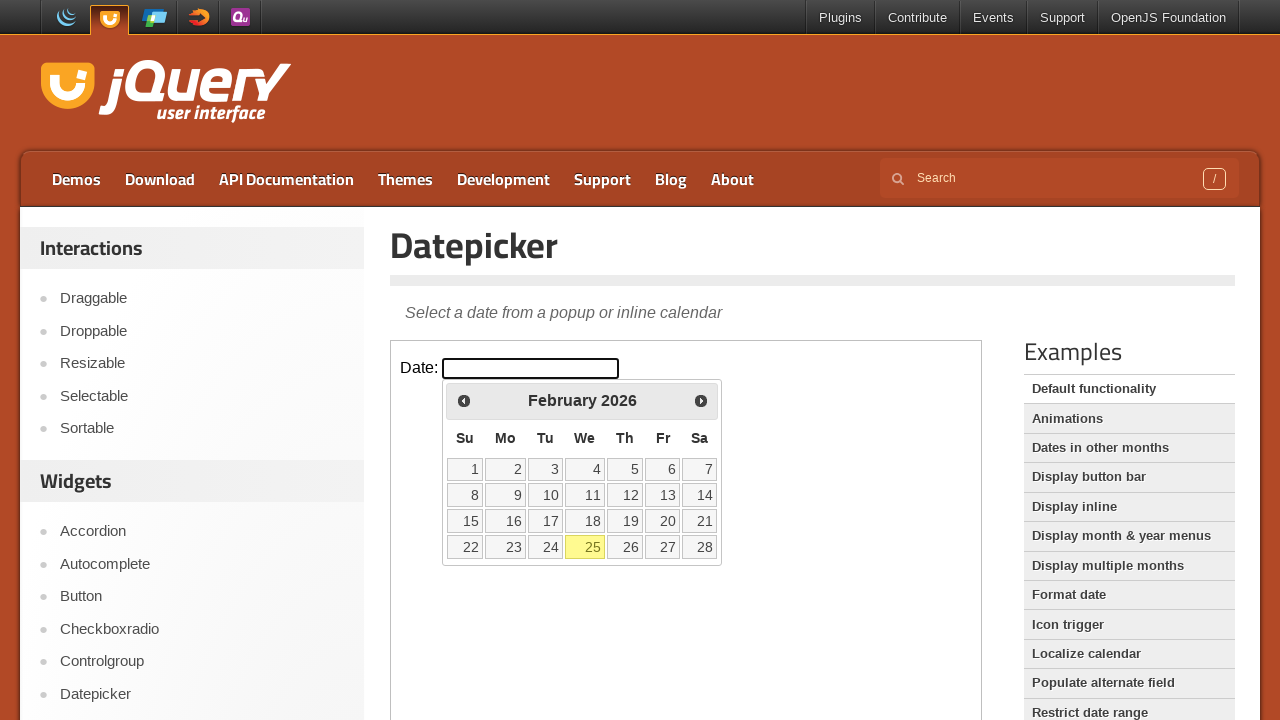

Retrieved current year: 2026
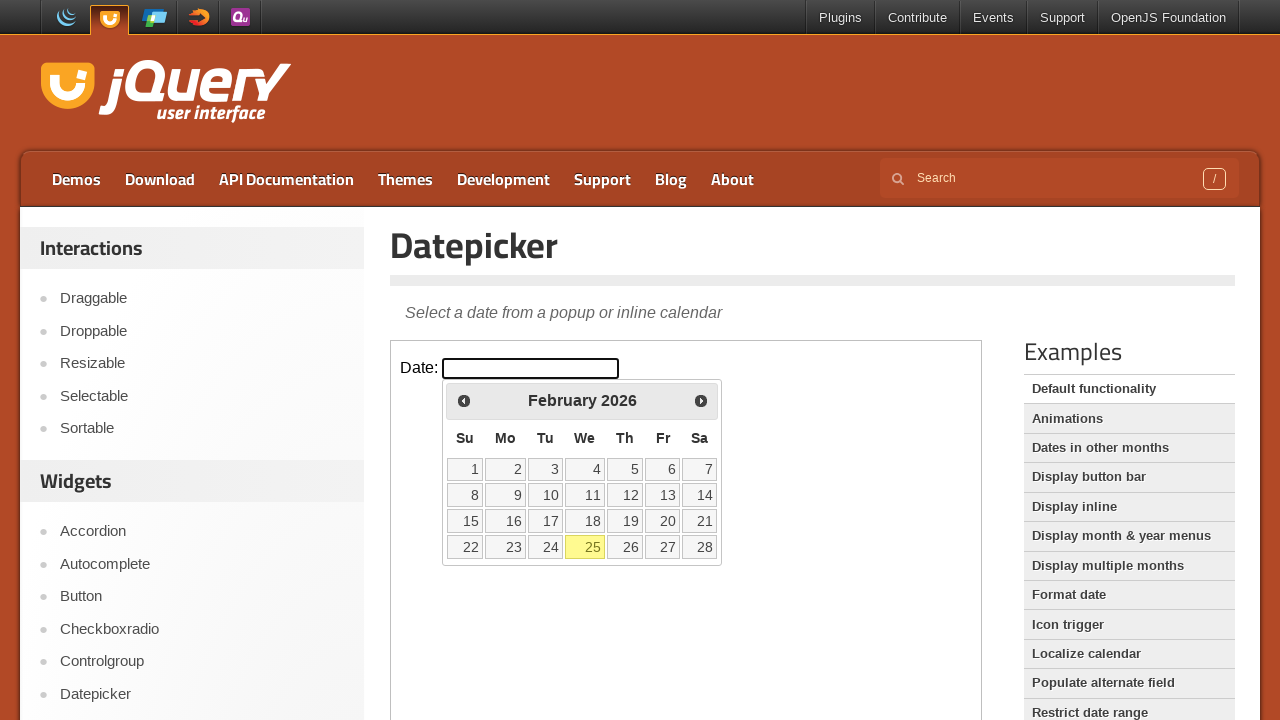

Clicked previous month button to navigate backwards at (464, 400) on iframe >> nth=0 >> internal:control=enter-frame >> xpath=//span[@class='ui-icon 
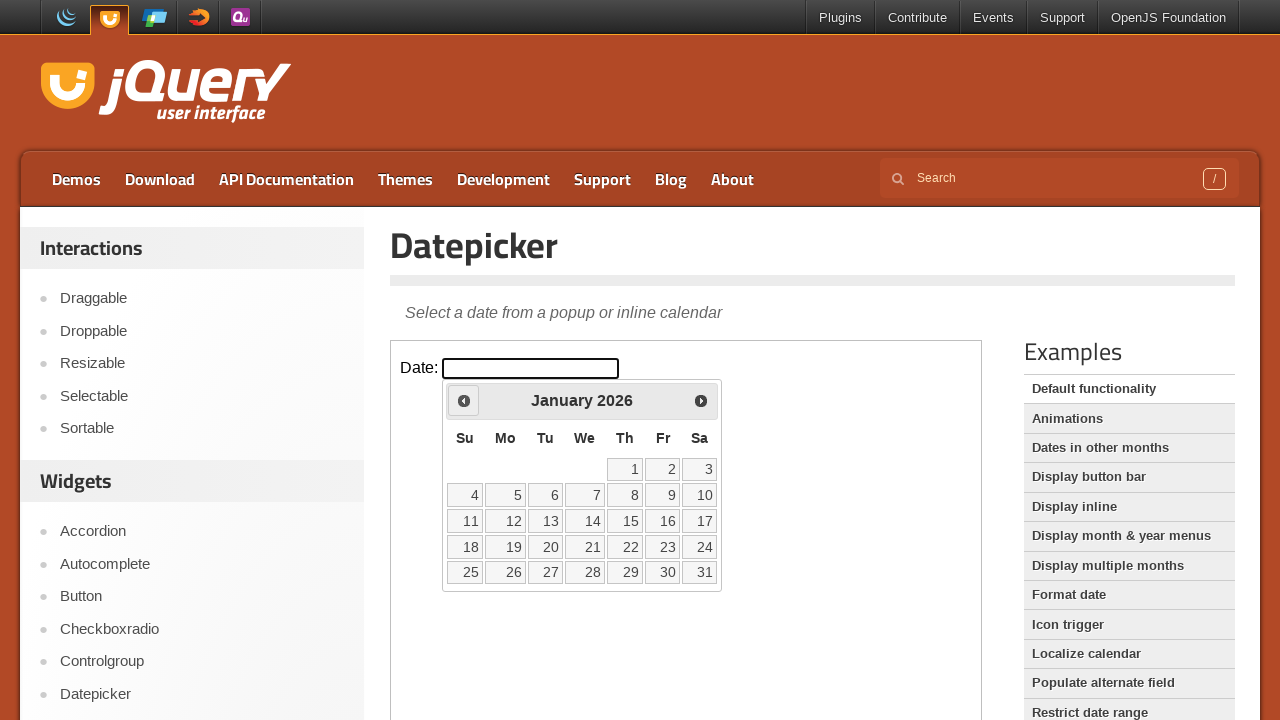

Retrieved current month: January
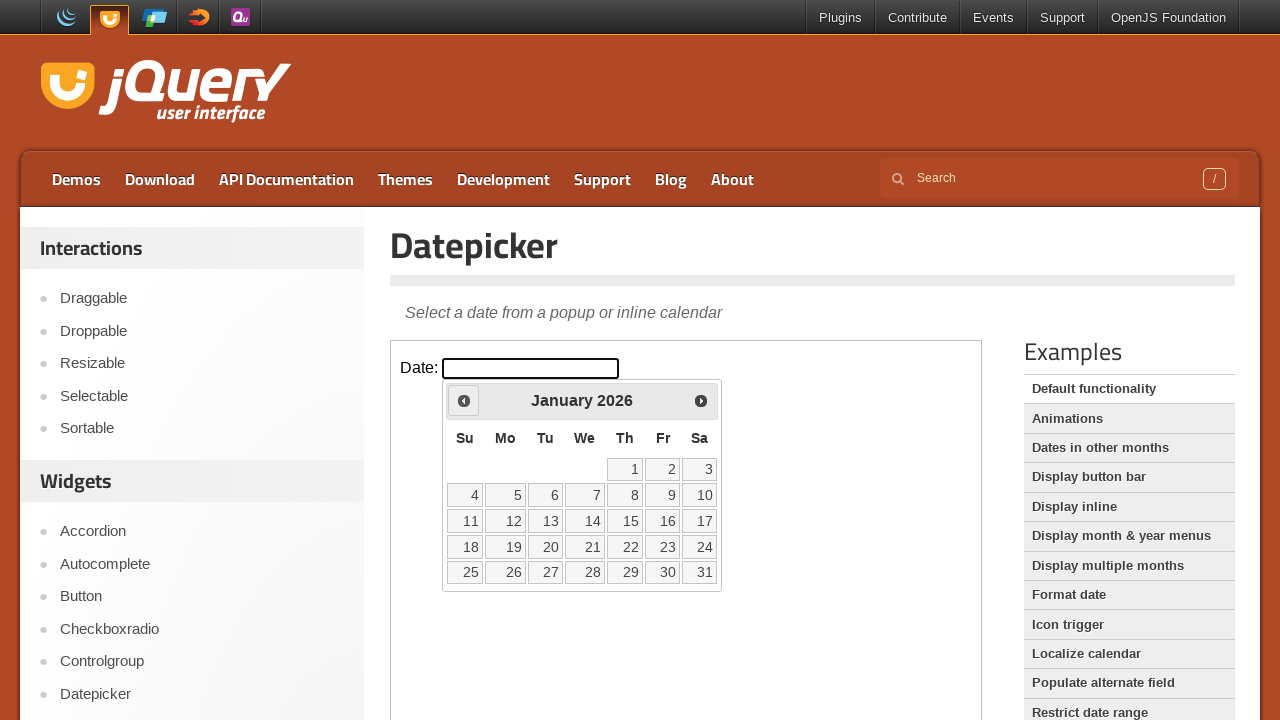

Retrieved current year: 2026
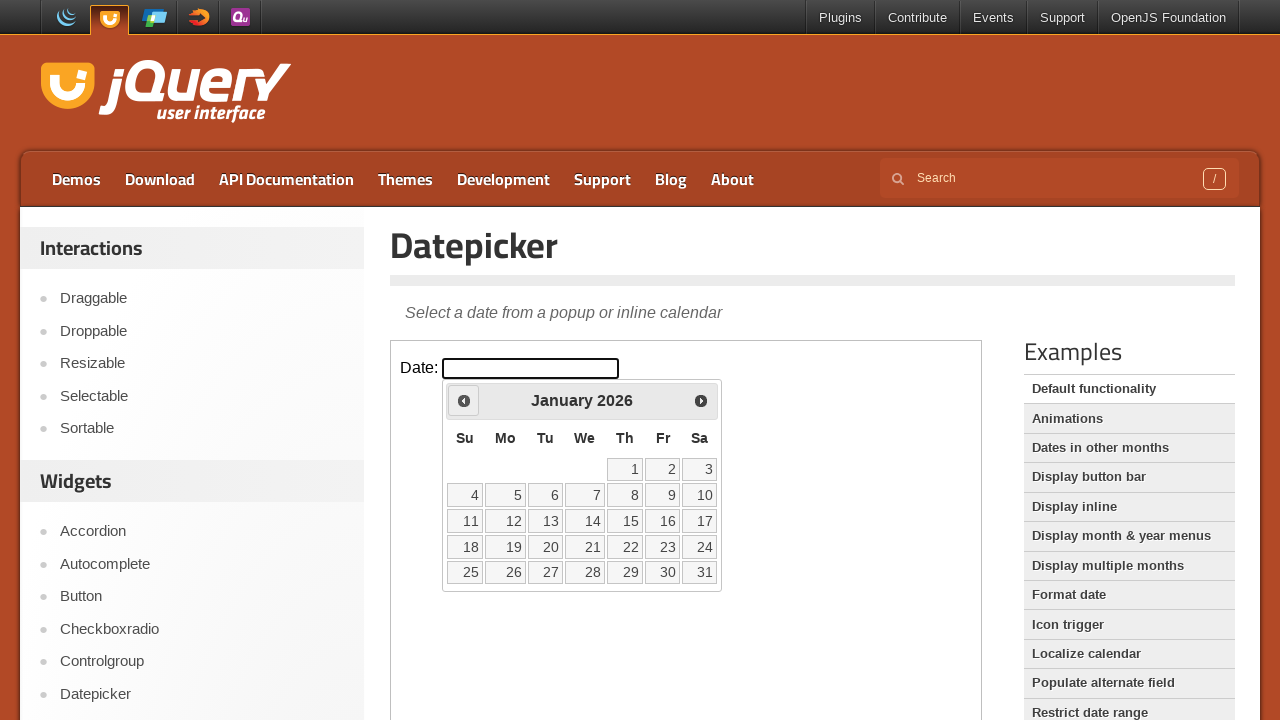

Clicked previous month button to navigate backwards at (464, 400) on iframe >> nth=0 >> internal:control=enter-frame >> xpath=//span[@class='ui-icon 
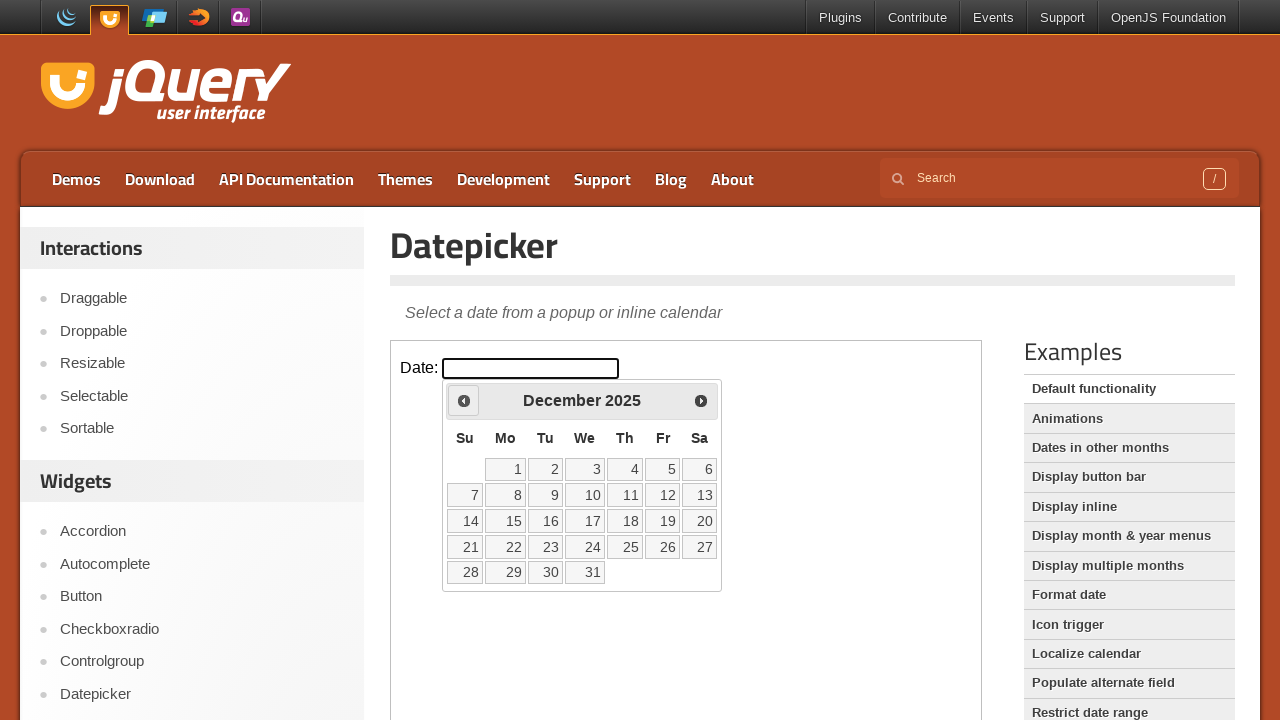

Retrieved current month: December
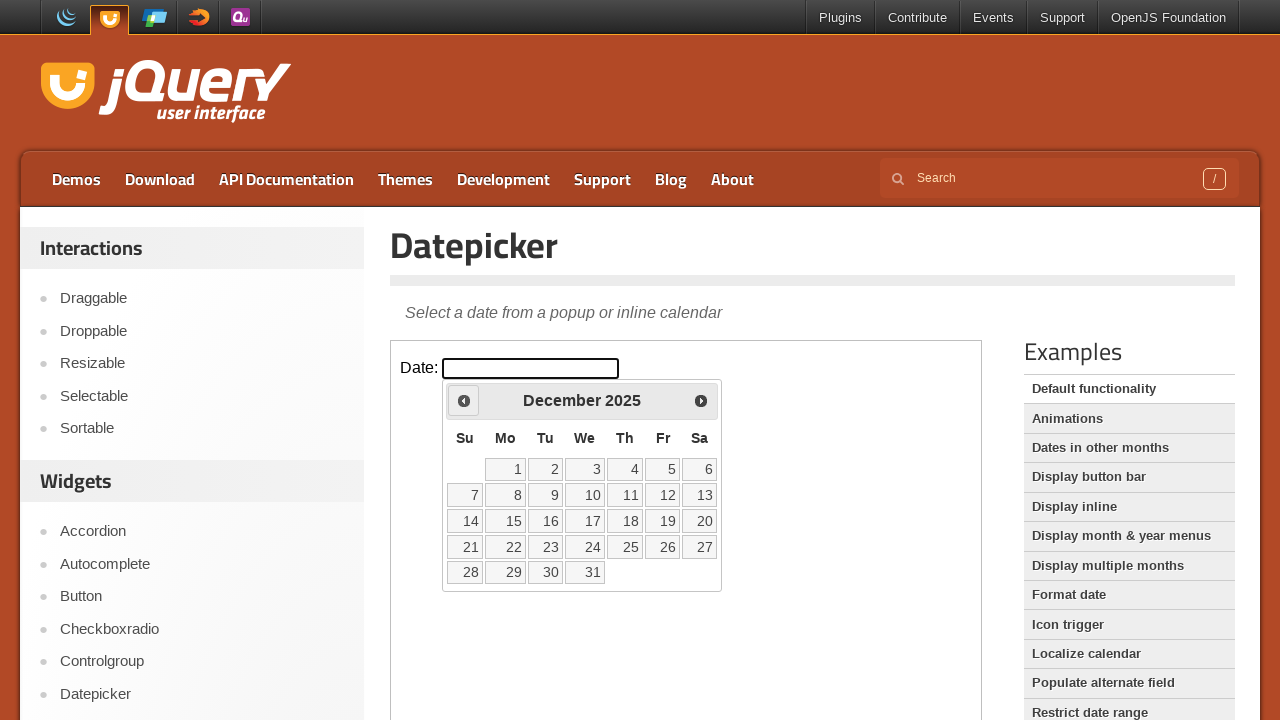

Retrieved current year: 2025
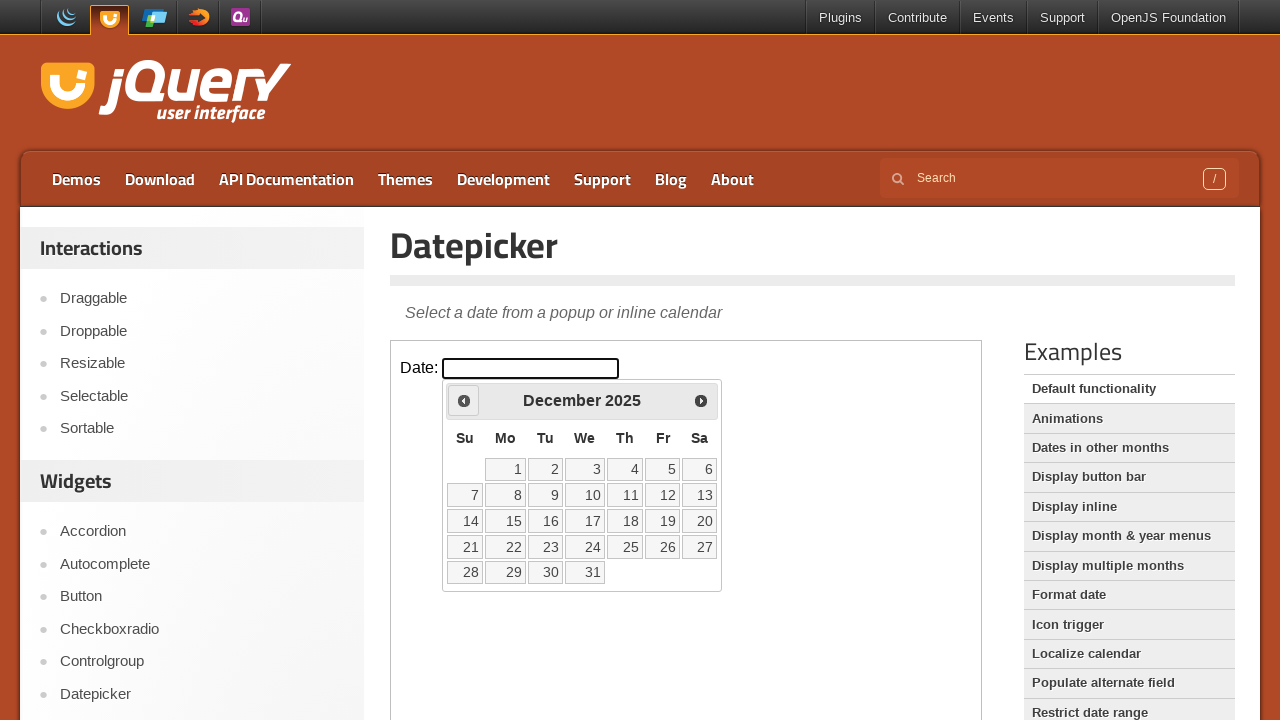

Clicked previous month button to navigate backwards at (464, 400) on iframe >> nth=0 >> internal:control=enter-frame >> xpath=//span[@class='ui-icon 
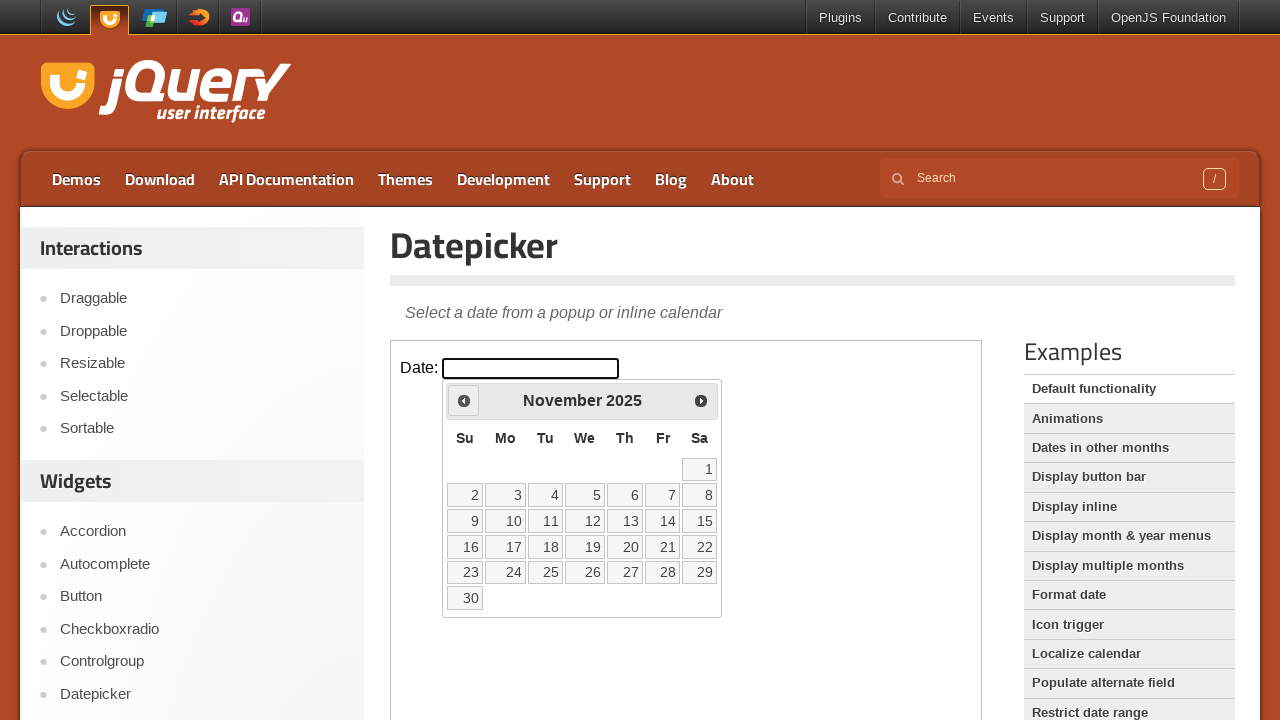

Retrieved current month: November
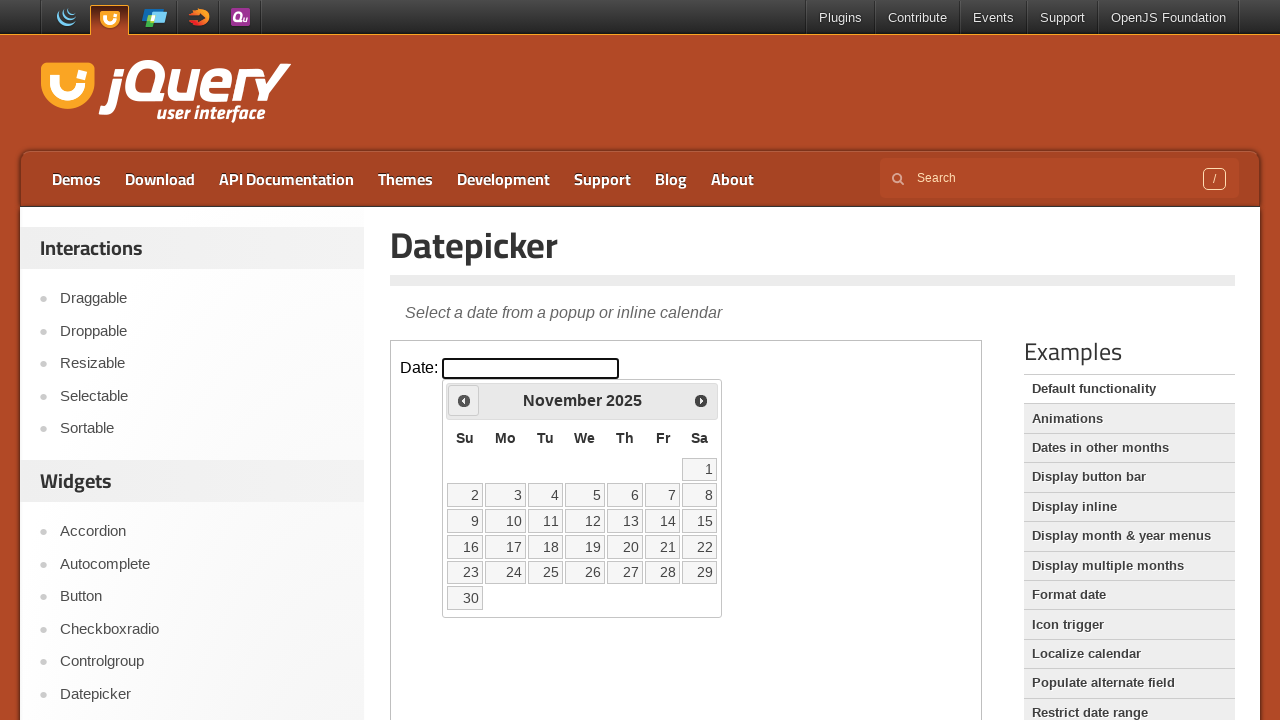

Retrieved current year: 2025
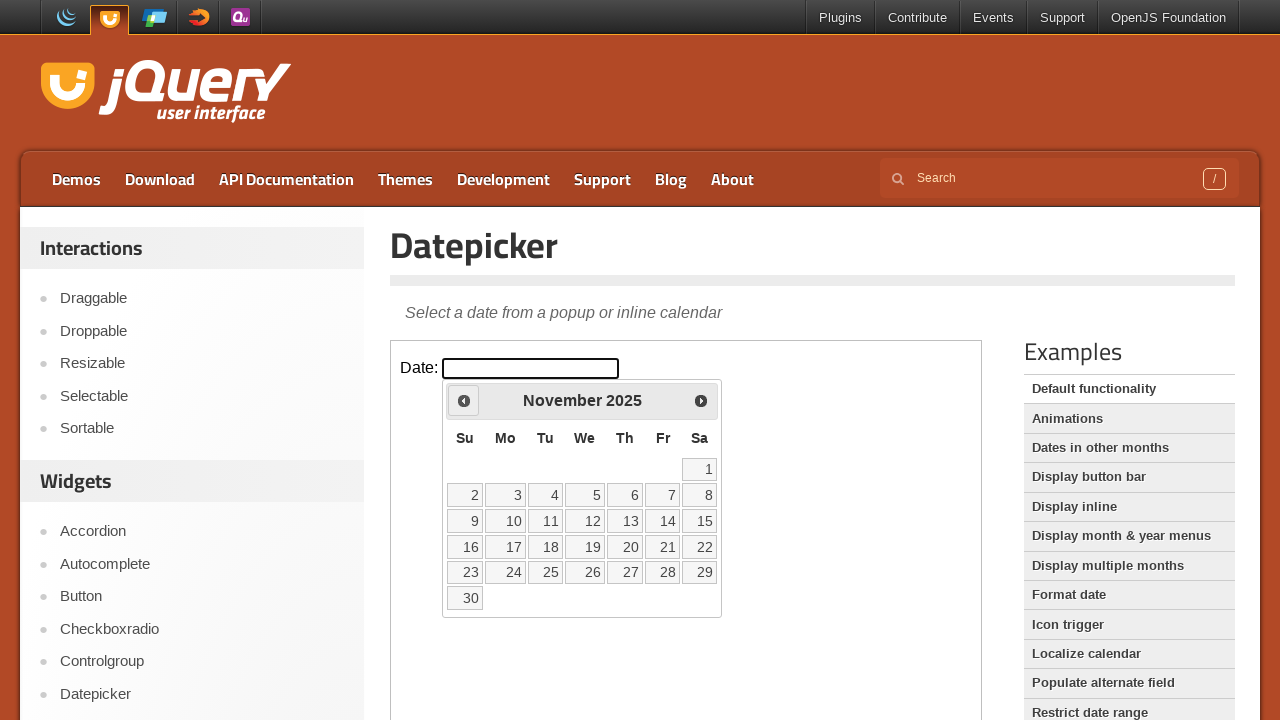

Clicked previous month button to navigate backwards at (464, 400) on iframe >> nth=0 >> internal:control=enter-frame >> xpath=//span[@class='ui-icon 
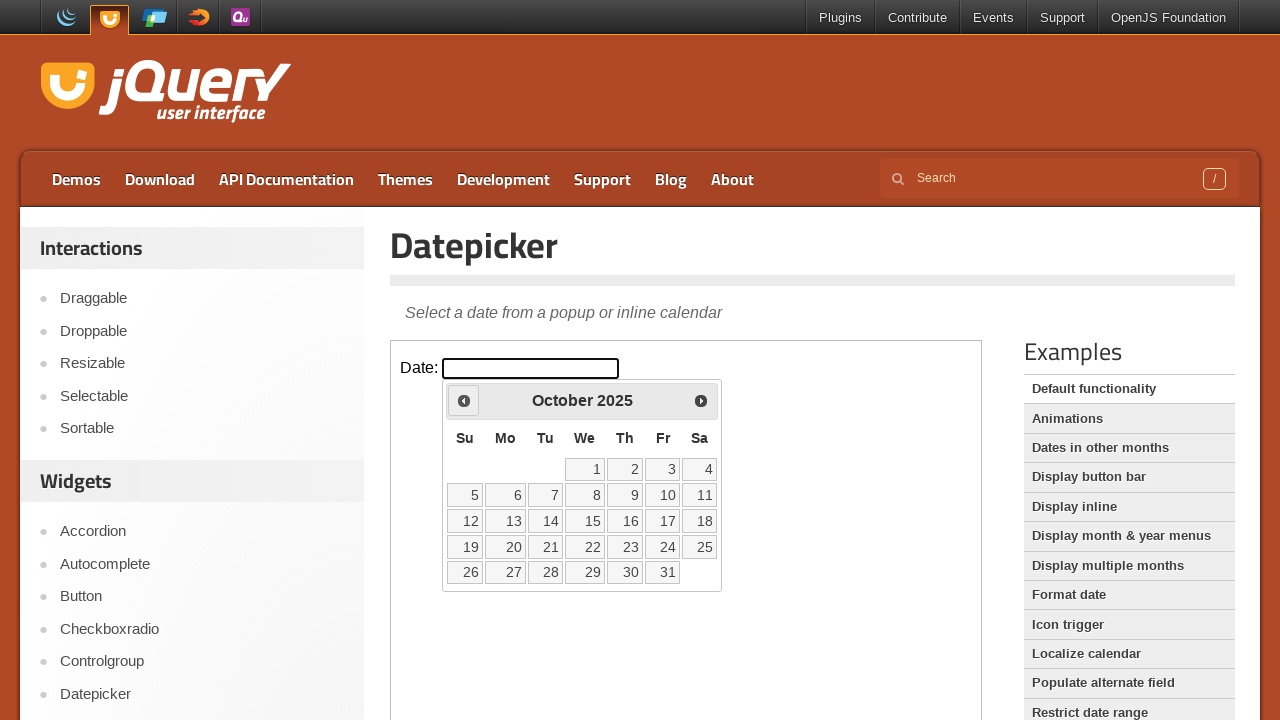

Retrieved current month: October
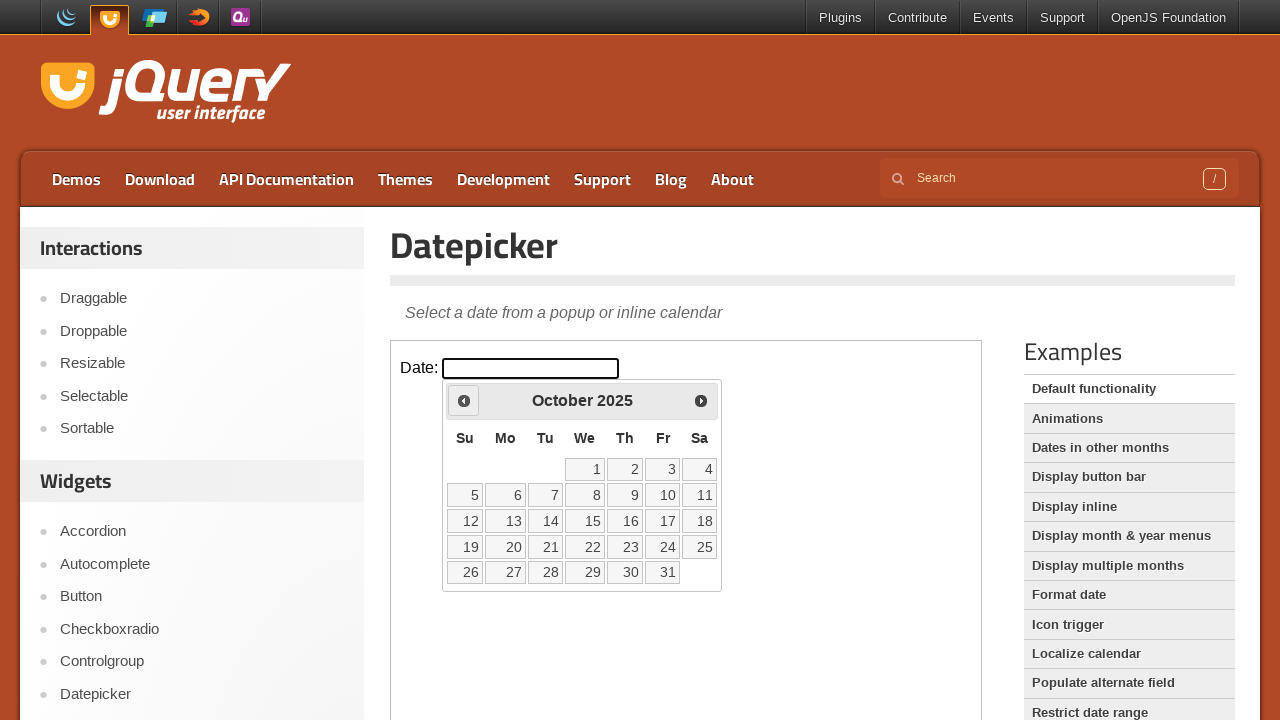

Retrieved current year: 2025
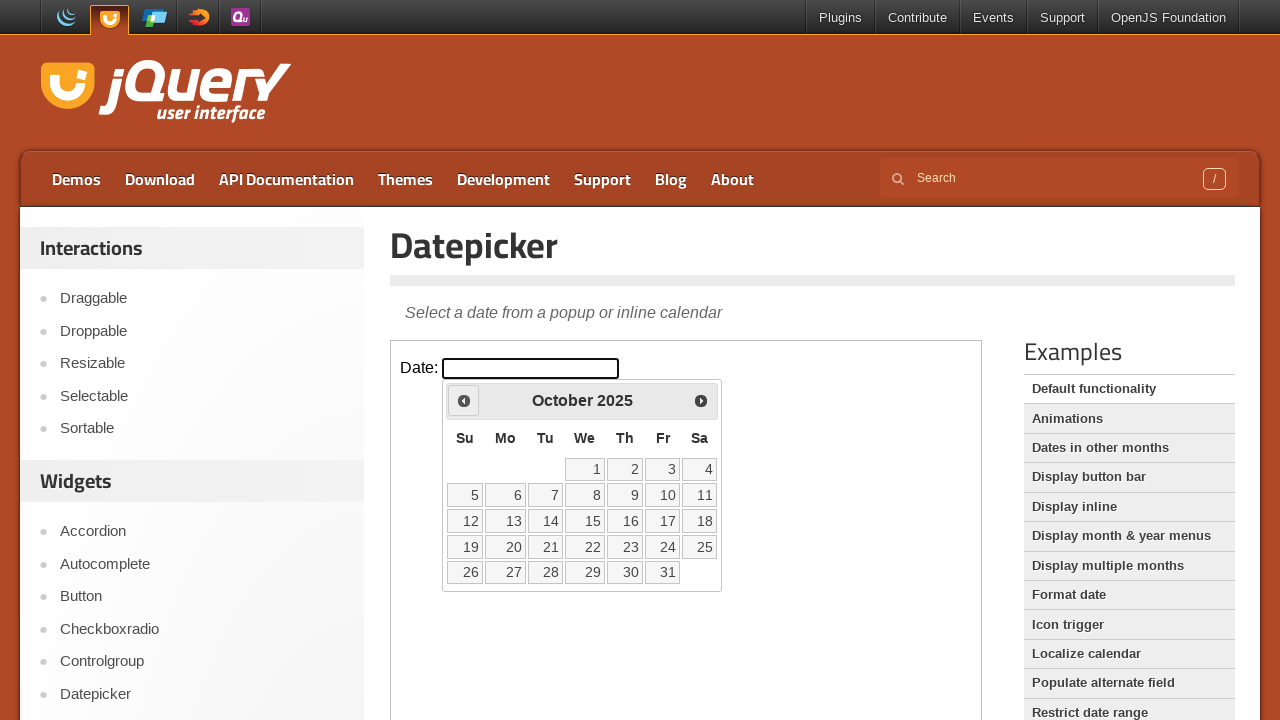

Clicked previous month button to navigate backwards at (464, 400) on iframe >> nth=0 >> internal:control=enter-frame >> xpath=//span[@class='ui-icon 
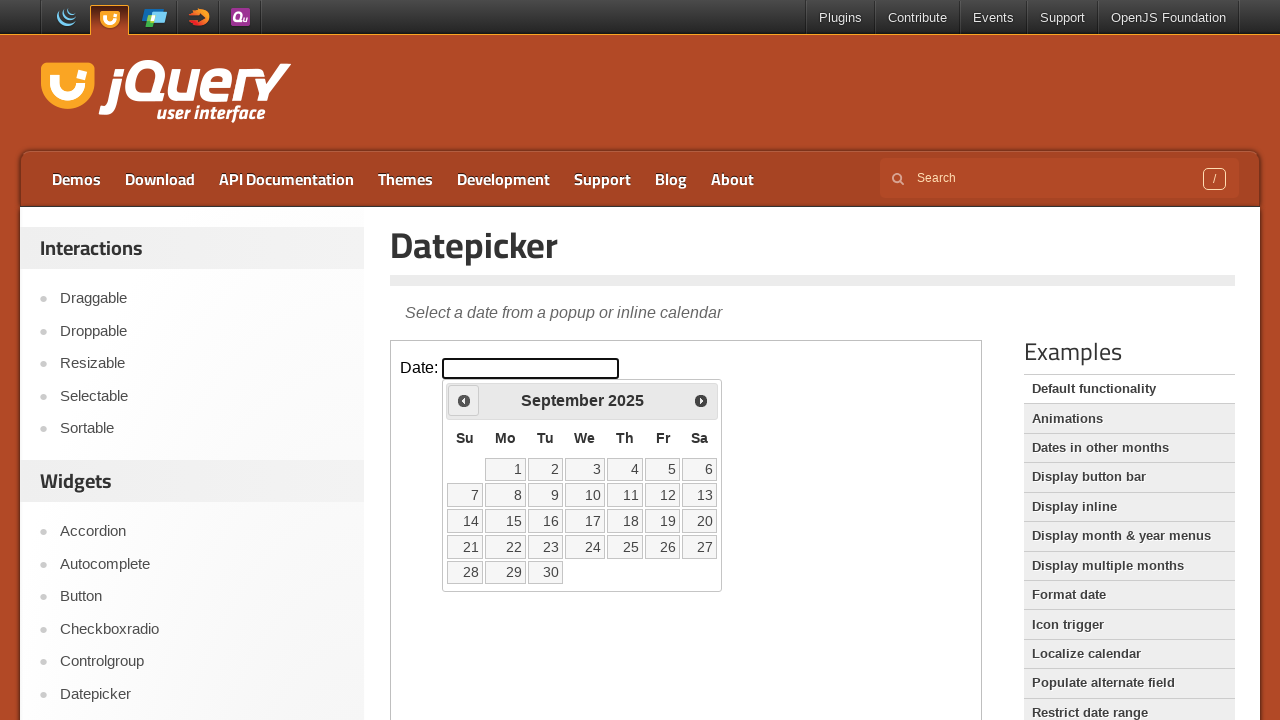

Retrieved current month: September
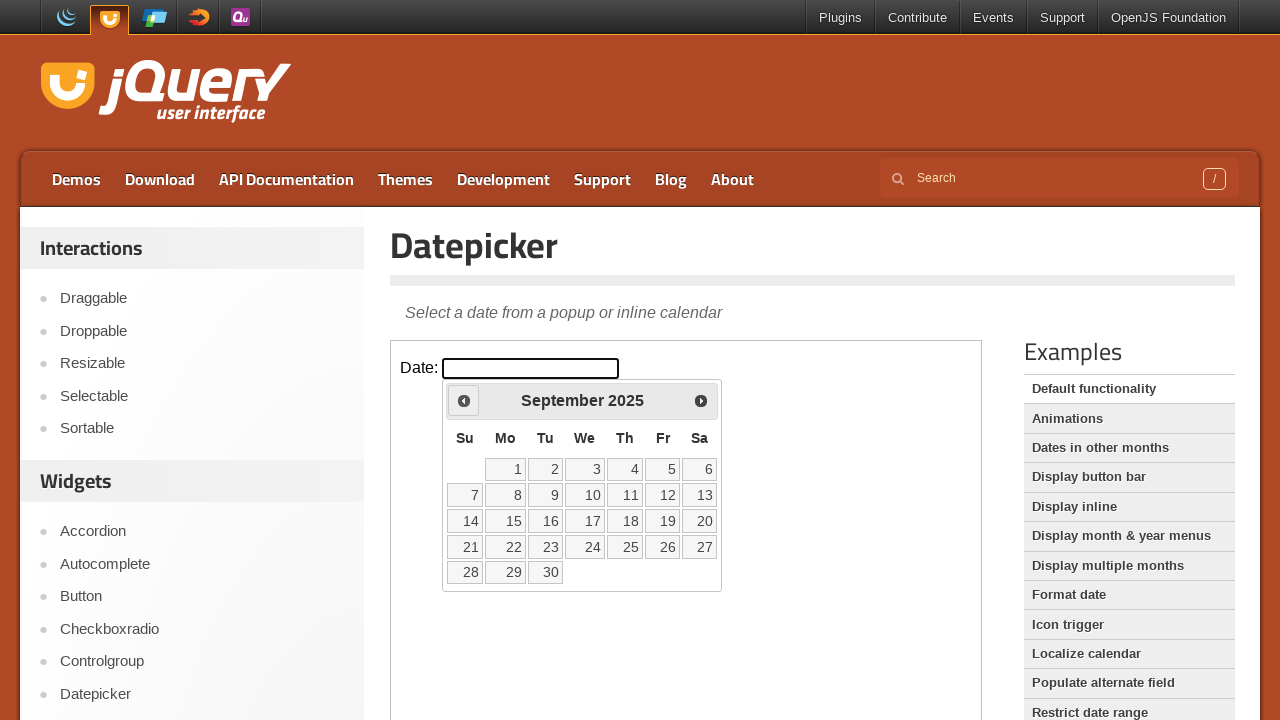

Retrieved current year: 2025
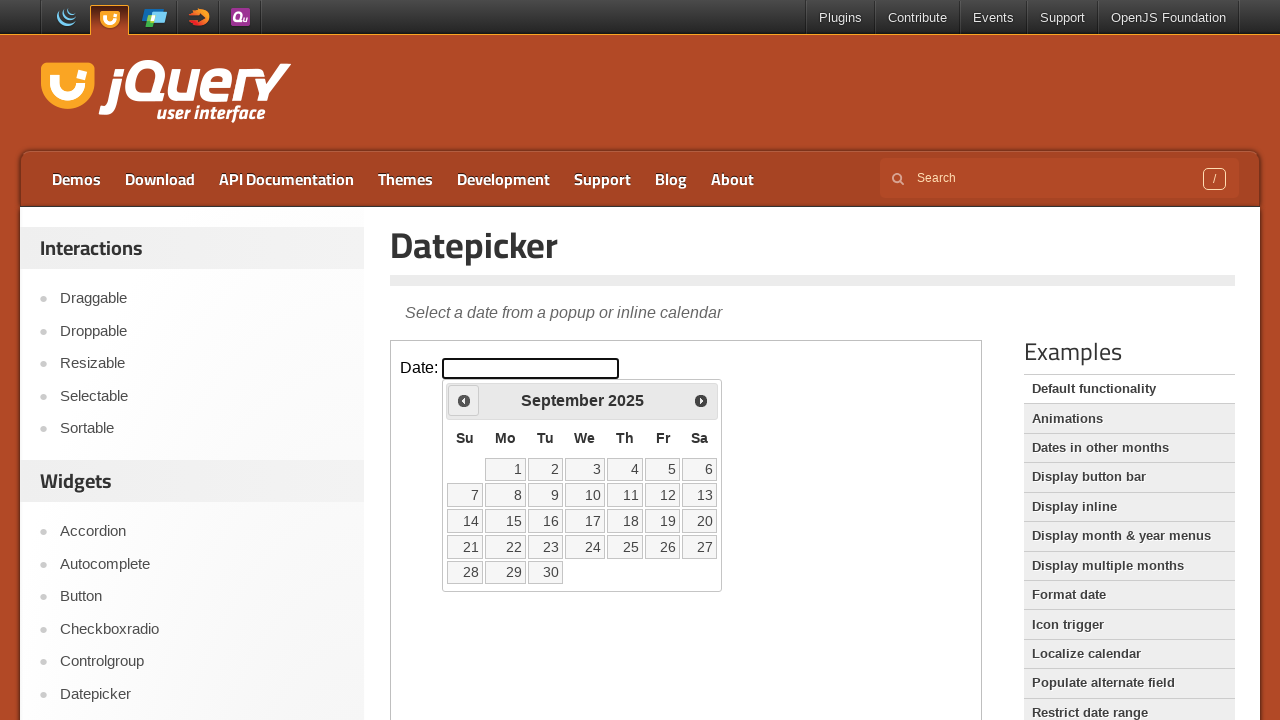

Clicked previous month button to navigate backwards at (464, 400) on iframe >> nth=0 >> internal:control=enter-frame >> xpath=//span[@class='ui-icon 
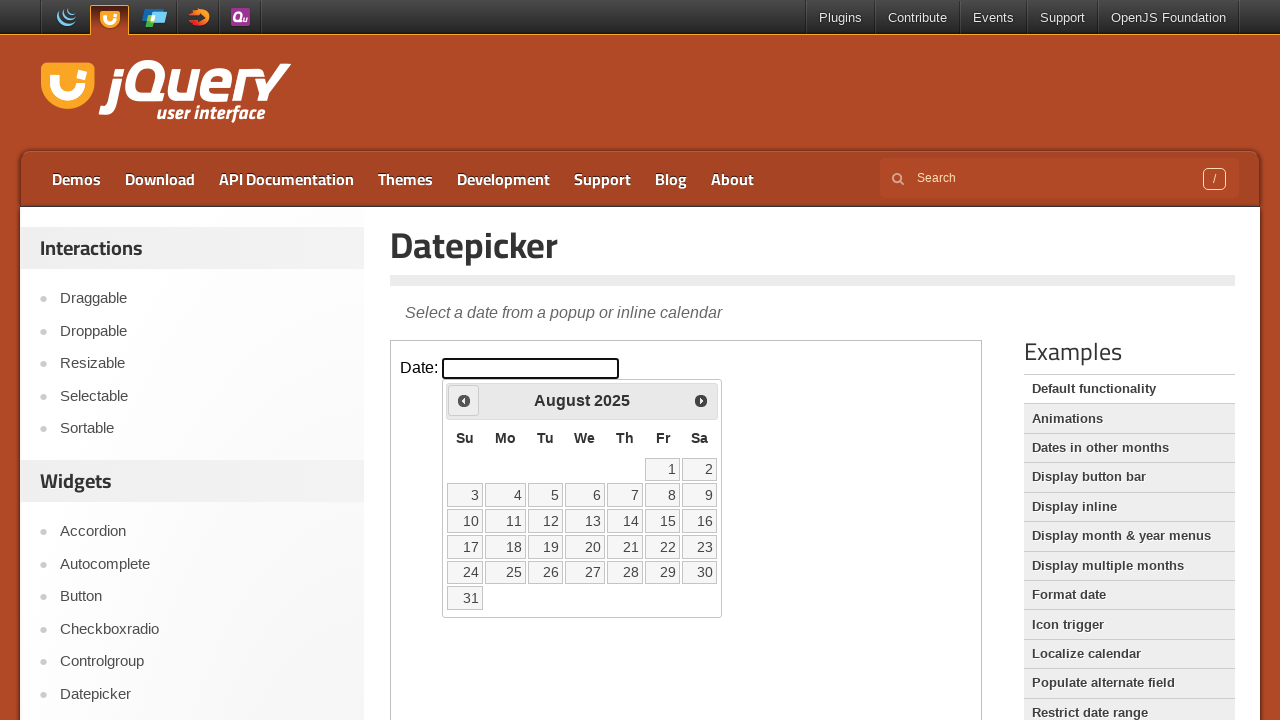

Retrieved current month: August
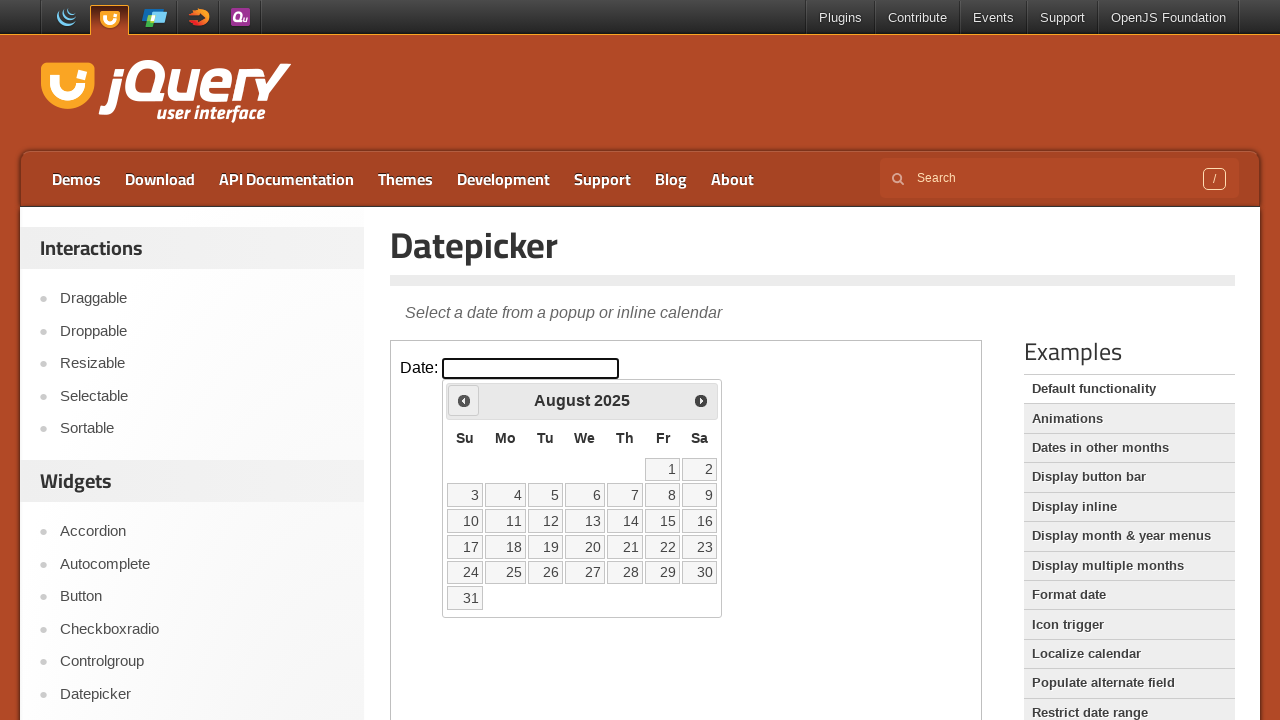

Retrieved current year: 2025
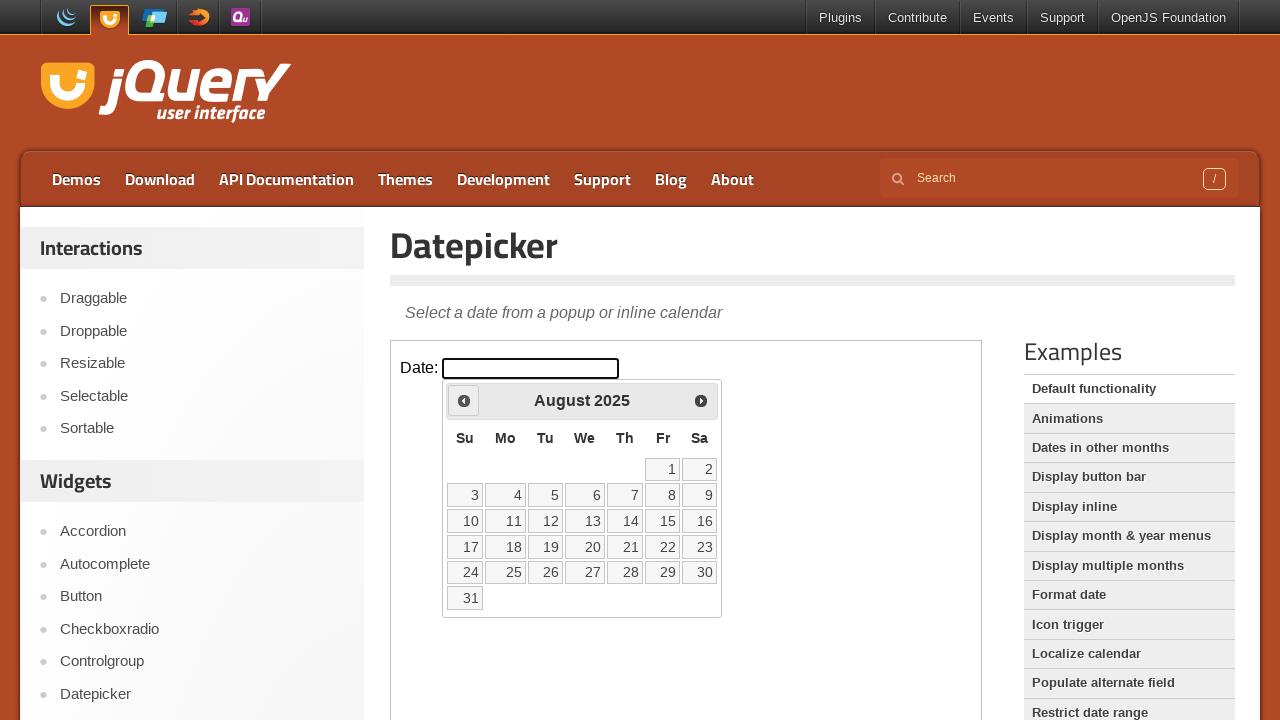

Clicked previous month button to navigate backwards at (464, 400) on iframe >> nth=0 >> internal:control=enter-frame >> xpath=//span[@class='ui-icon 
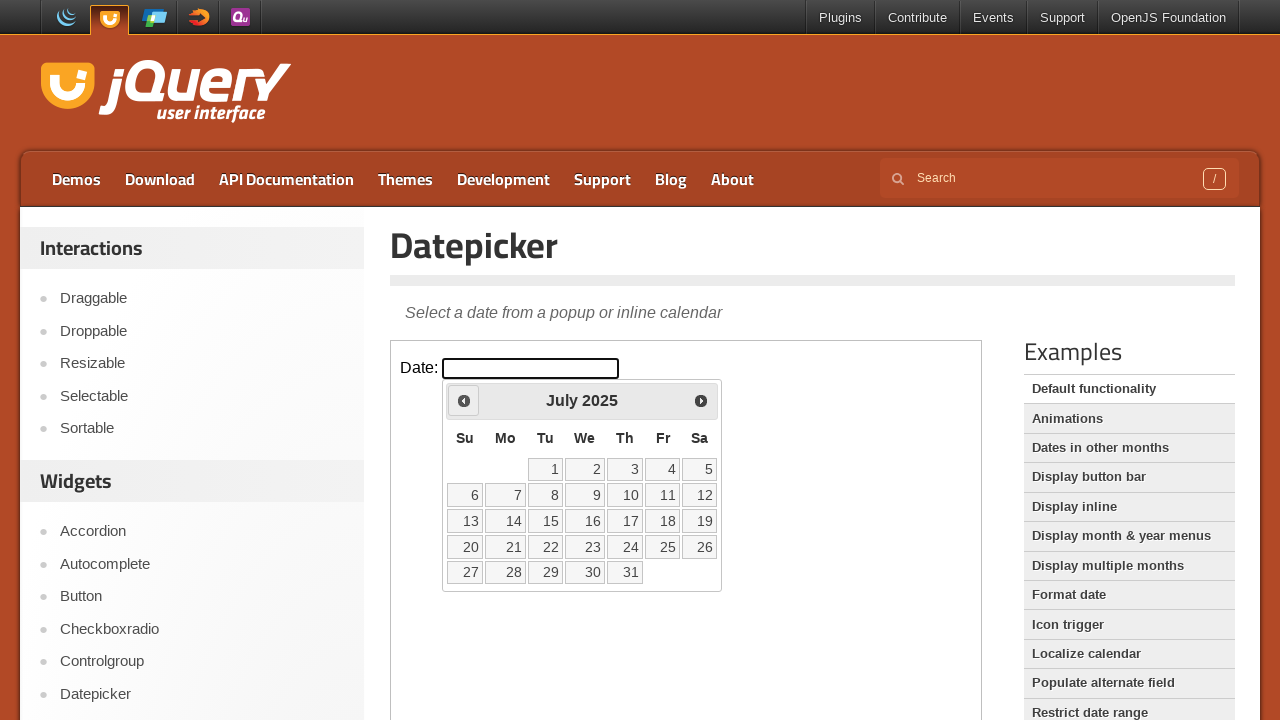

Retrieved current month: July
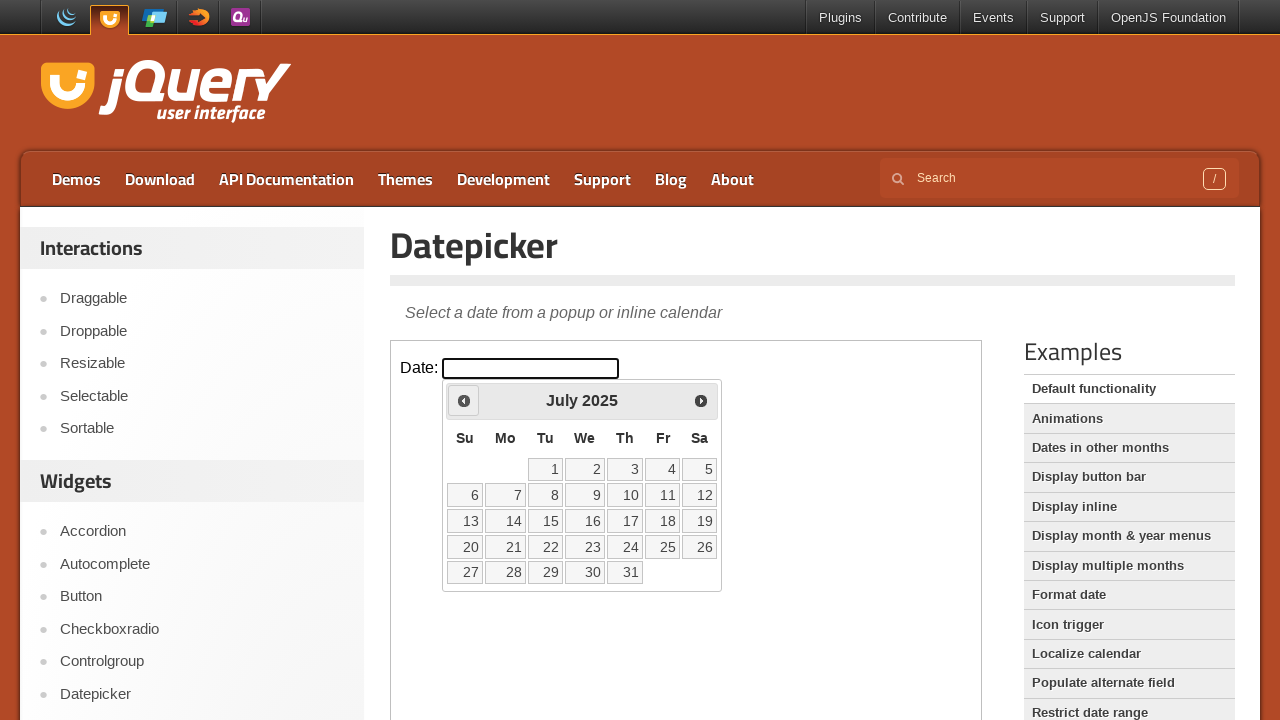

Retrieved current year: 2025
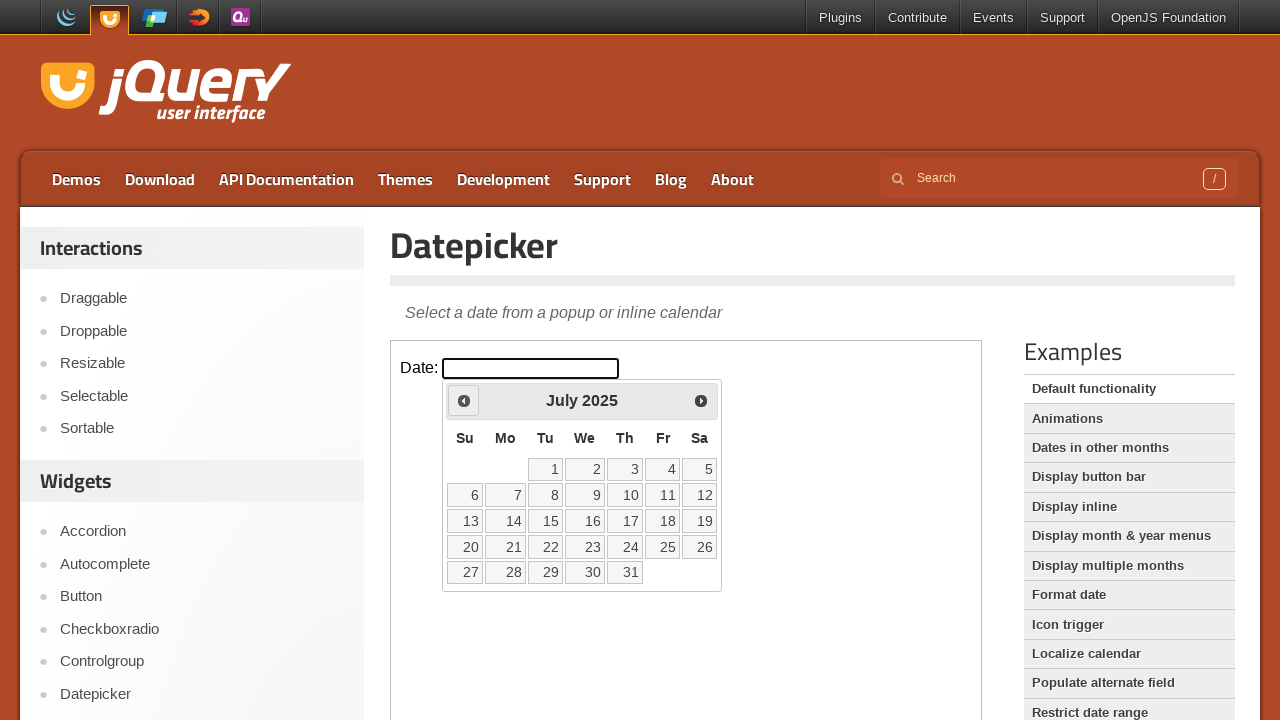

Clicked previous month button to navigate backwards at (464, 400) on iframe >> nth=0 >> internal:control=enter-frame >> xpath=//span[@class='ui-icon 
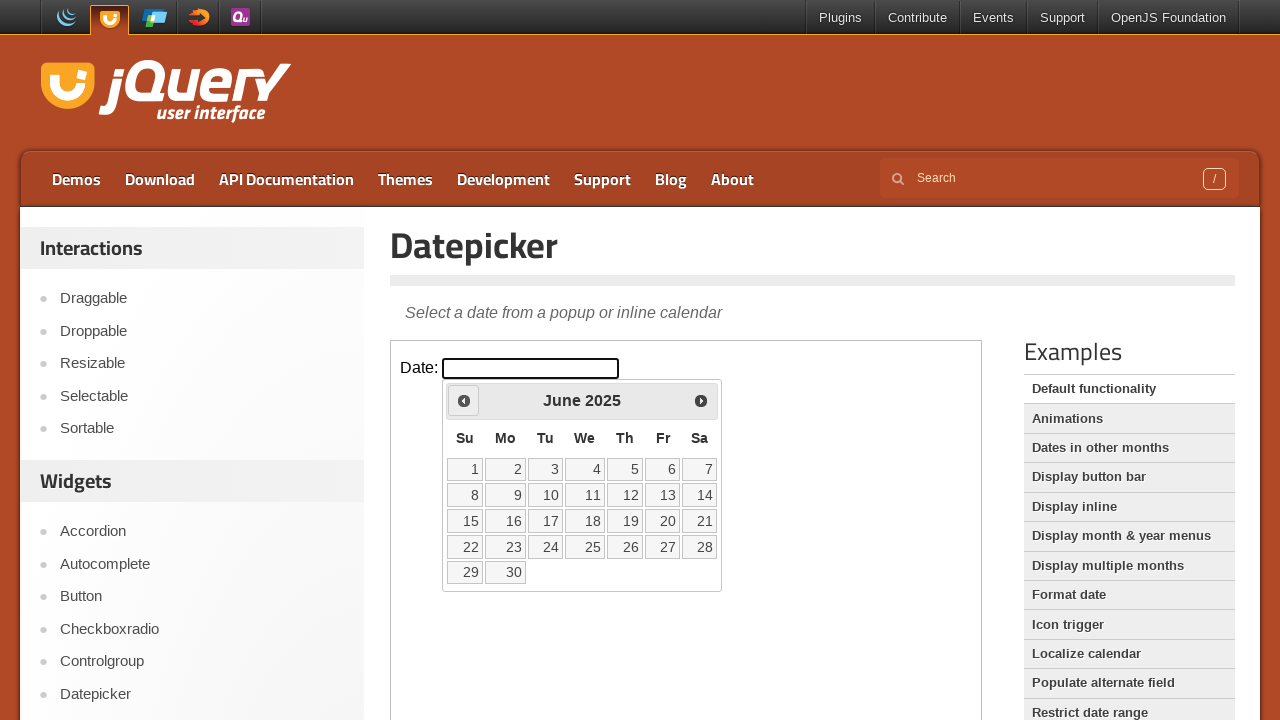

Retrieved current month: June
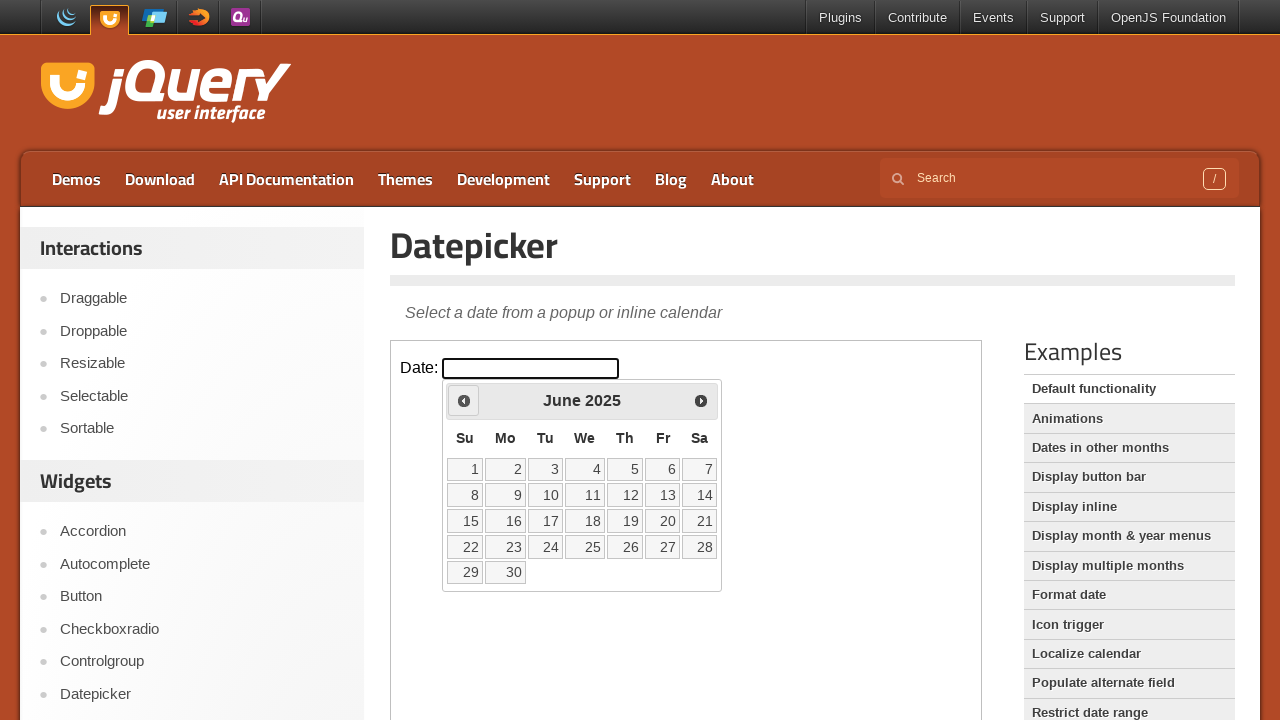

Retrieved current year: 2025
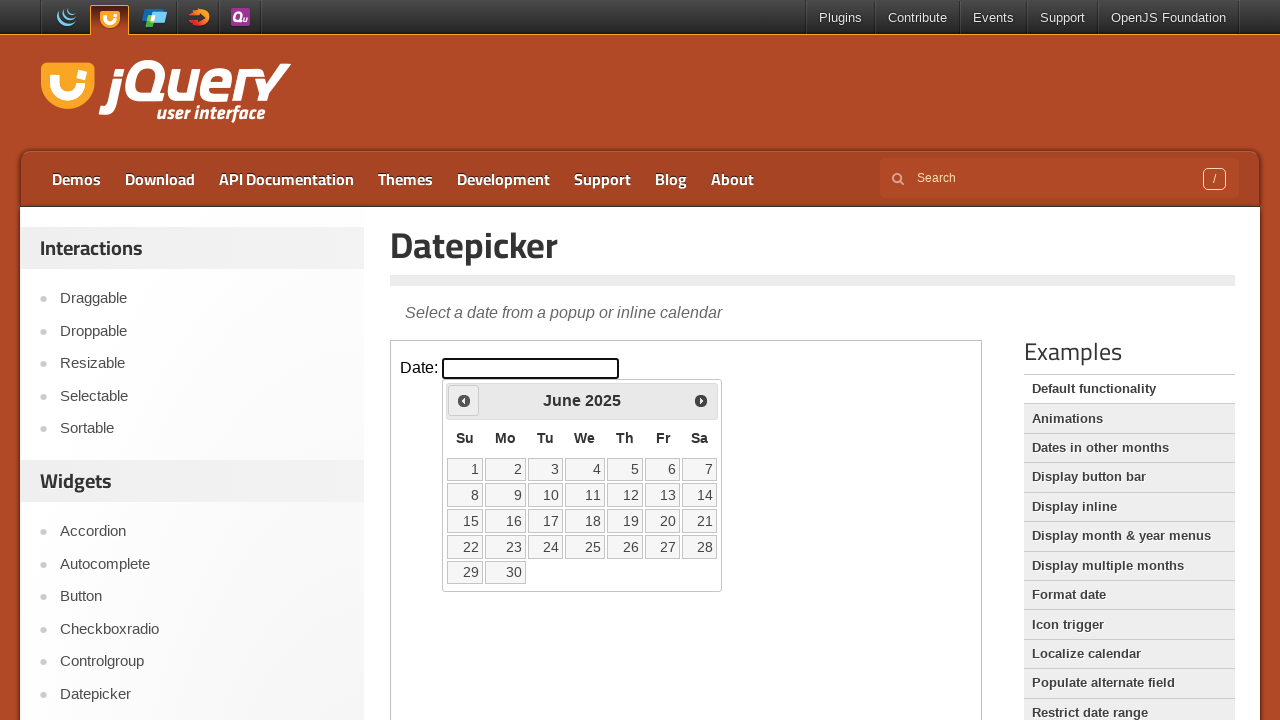

Clicked previous month button to navigate backwards at (464, 400) on iframe >> nth=0 >> internal:control=enter-frame >> xpath=//span[@class='ui-icon 
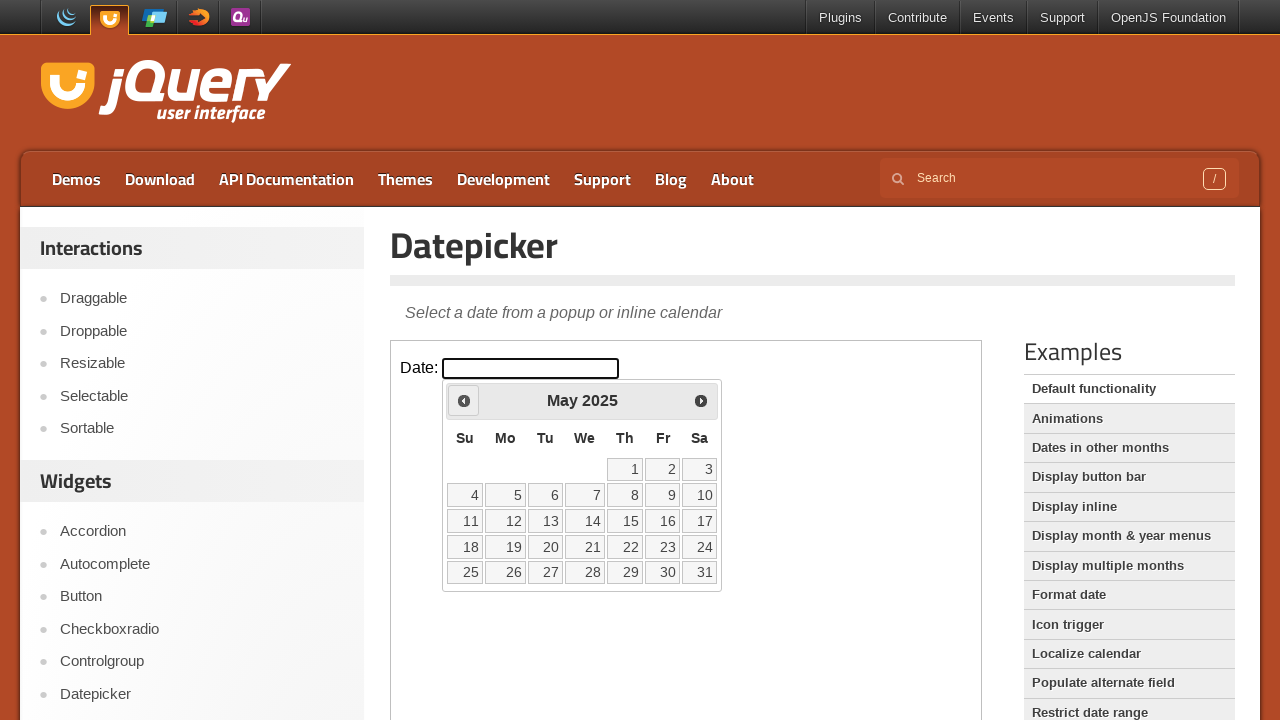

Retrieved current month: May
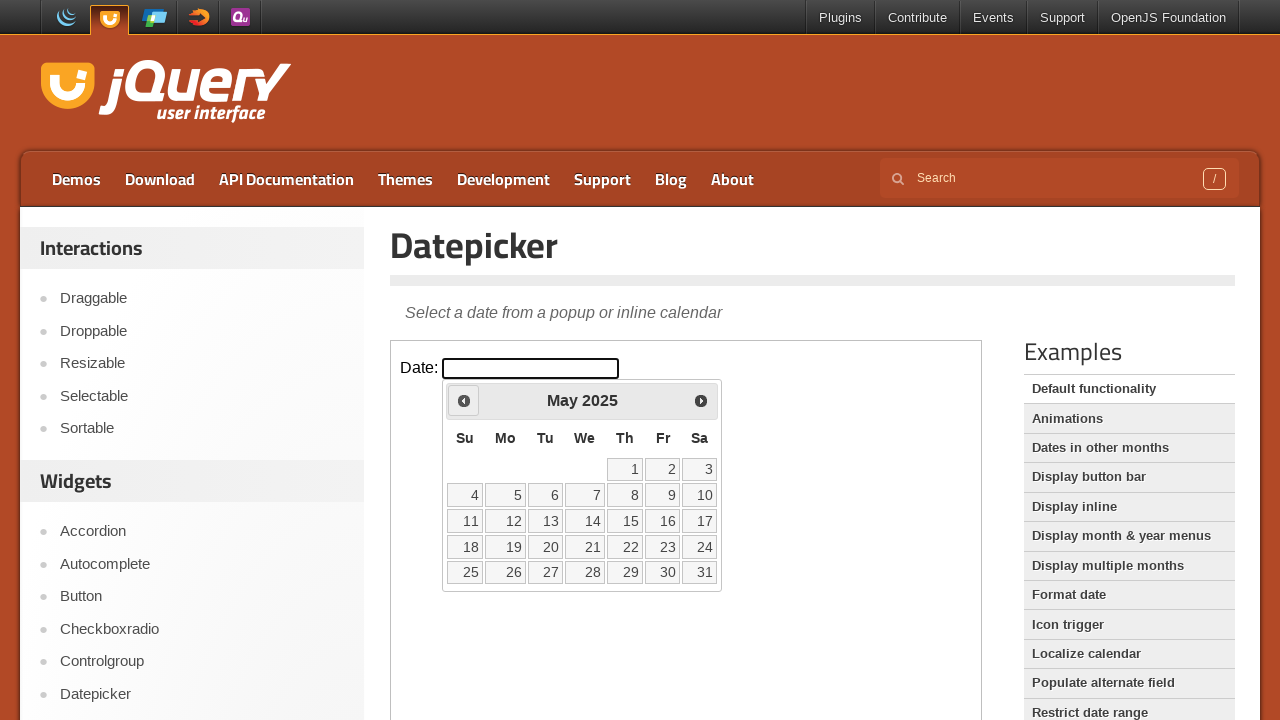

Retrieved current year: 2025
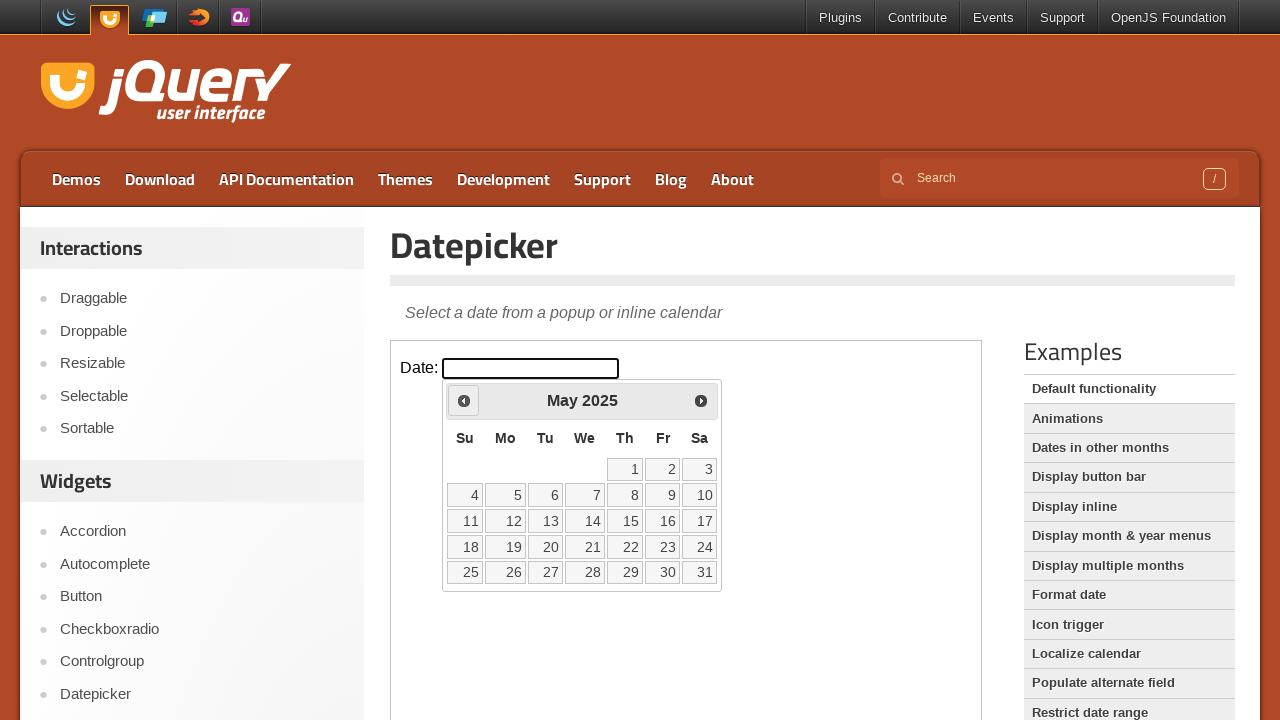

Clicked previous month button to navigate backwards at (464, 400) on iframe >> nth=0 >> internal:control=enter-frame >> xpath=//span[@class='ui-icon 
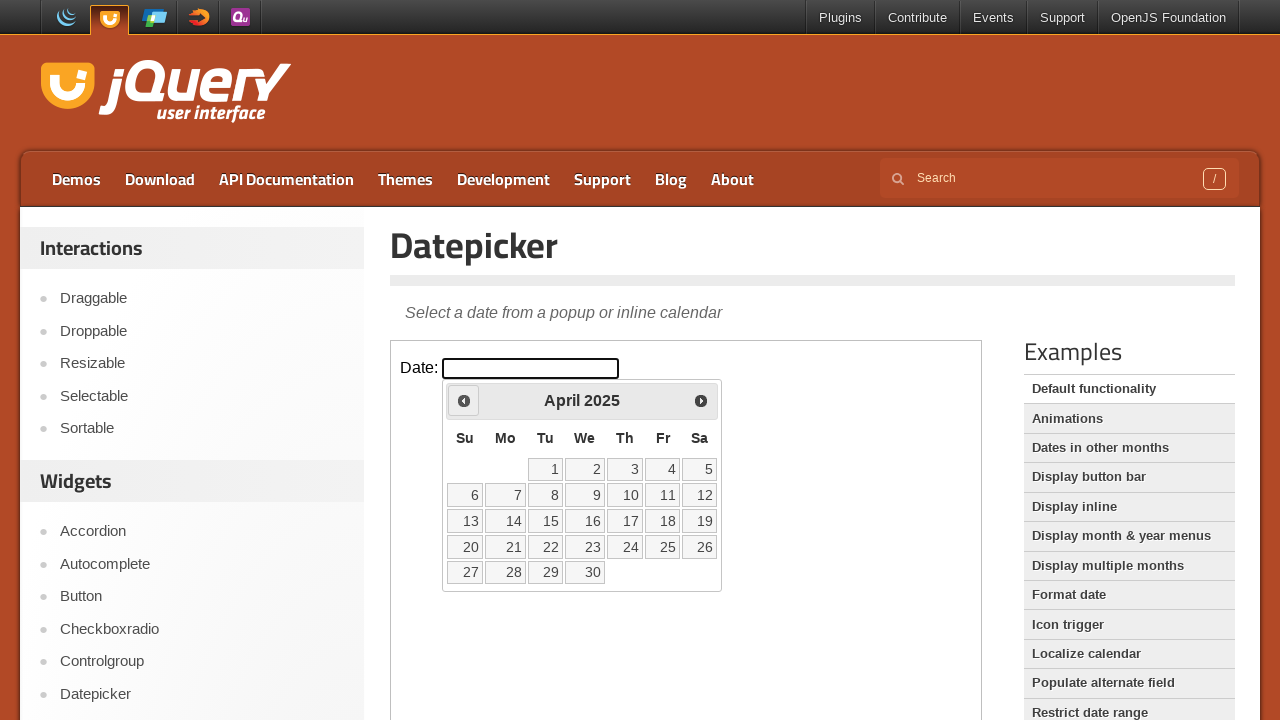

Retrieved current month: April
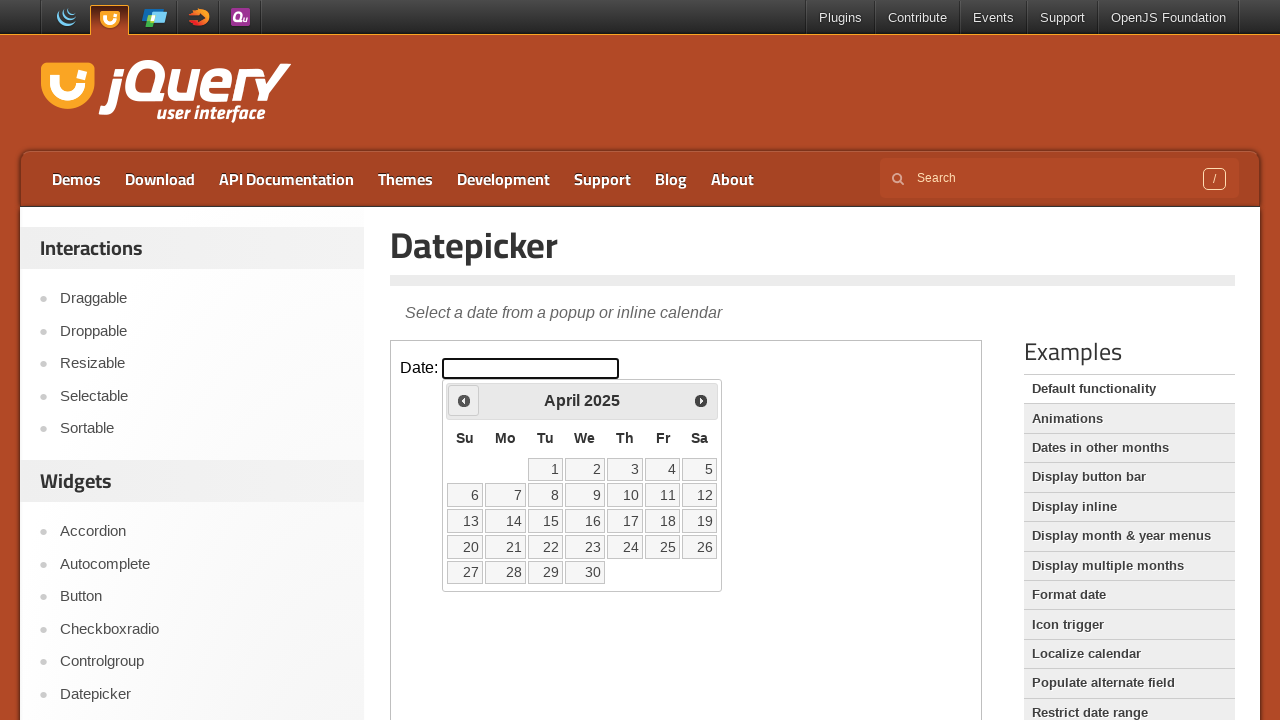

Retrieved current year: 2025
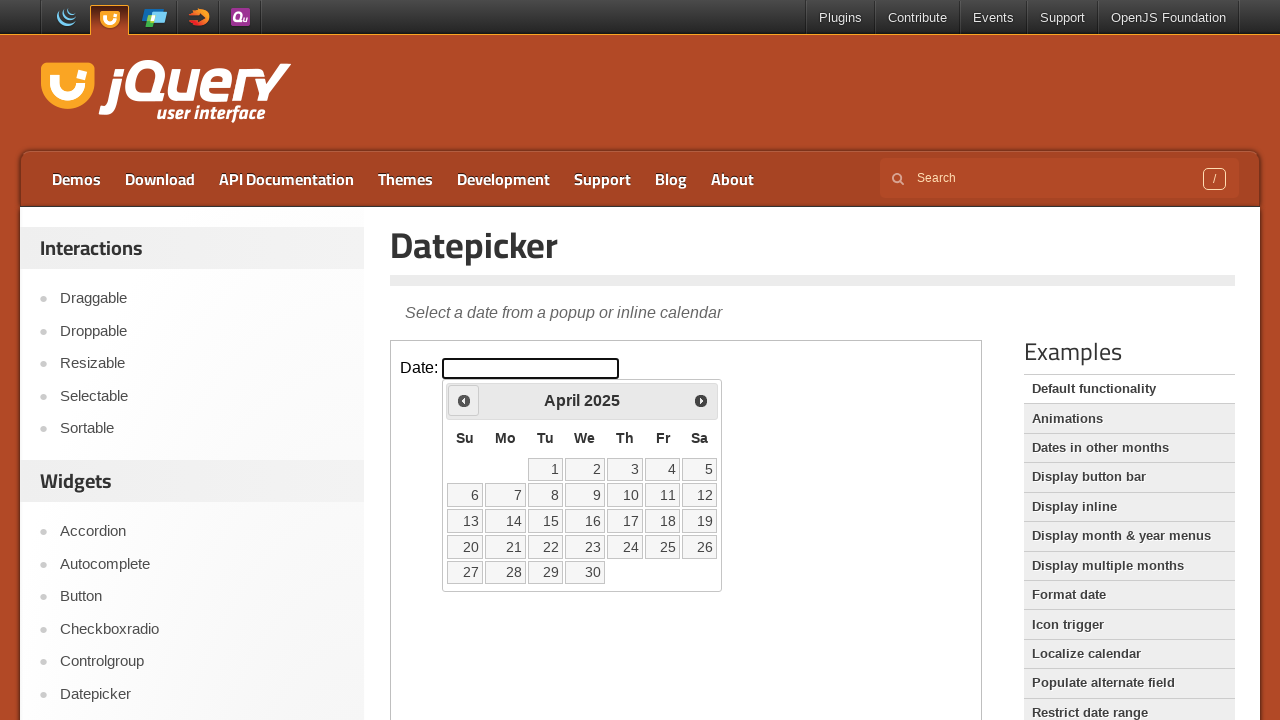

Clicked previous month button to navigate backwards at (464, 400) on iframe >> nth=0 >> internal:control=enter-frame >> xpath=//span[@class='ui-icon 
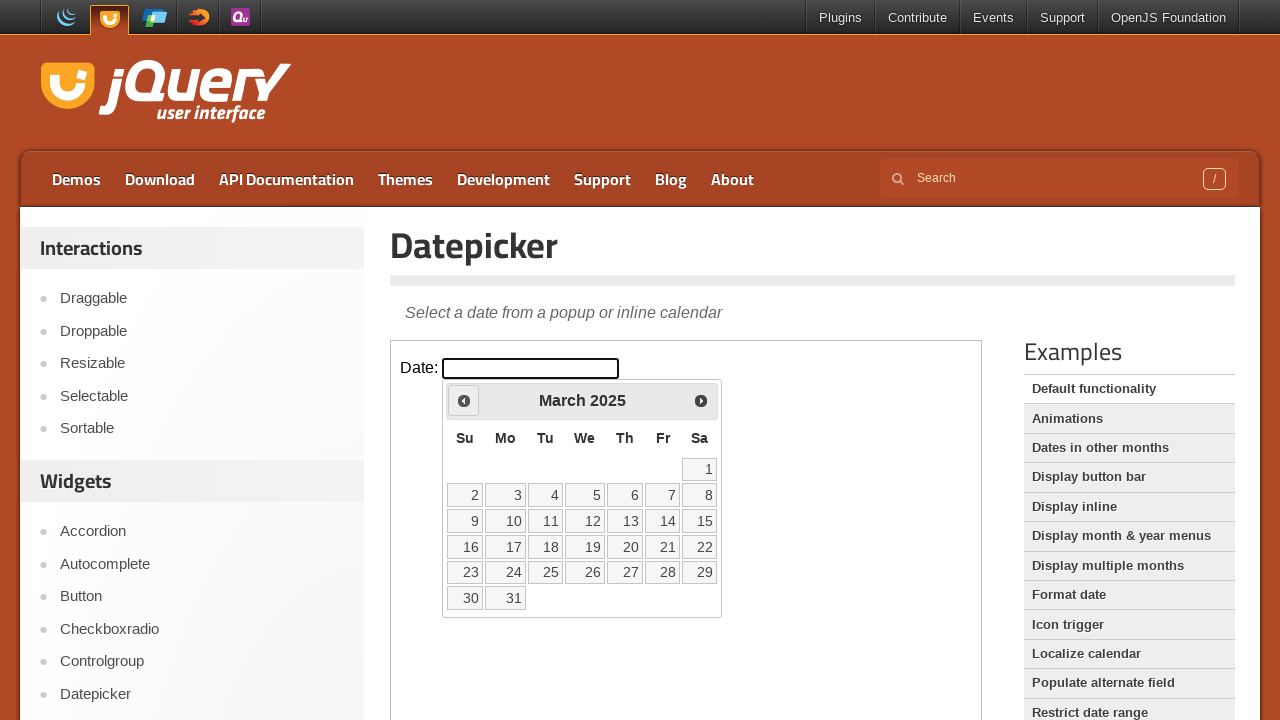

Retrieved current month: March
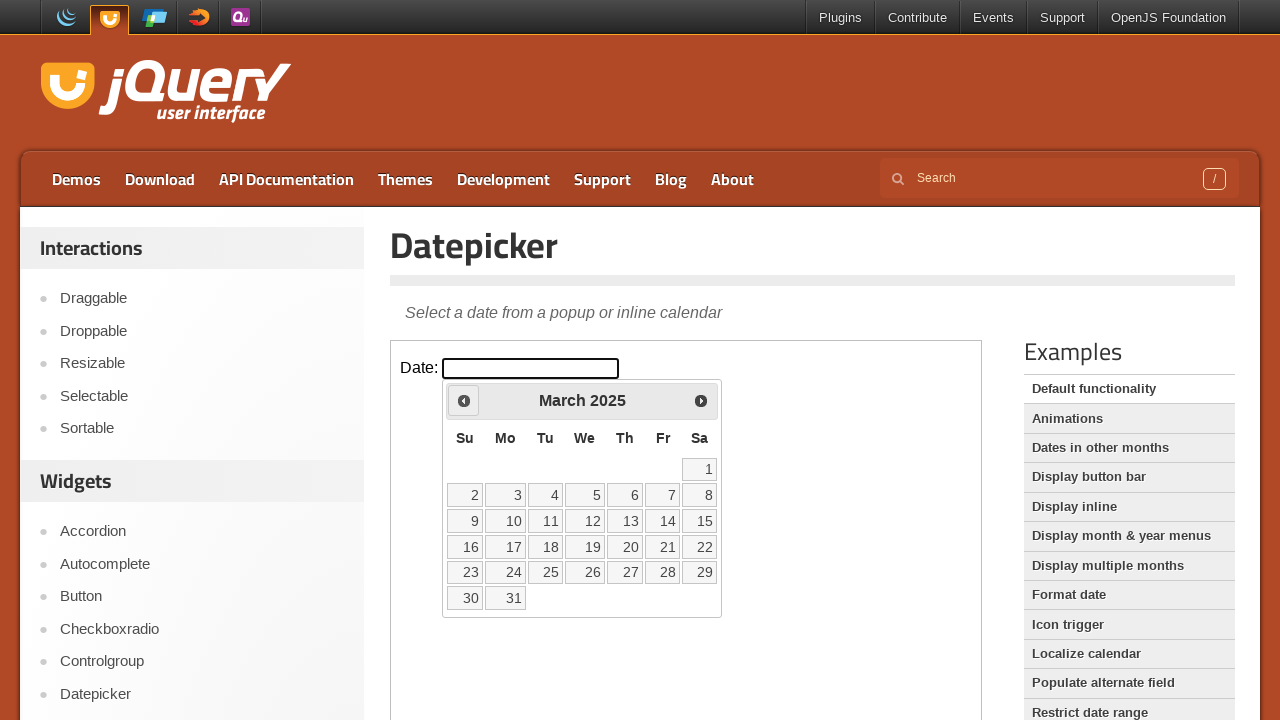

Retrieved current year: 2025
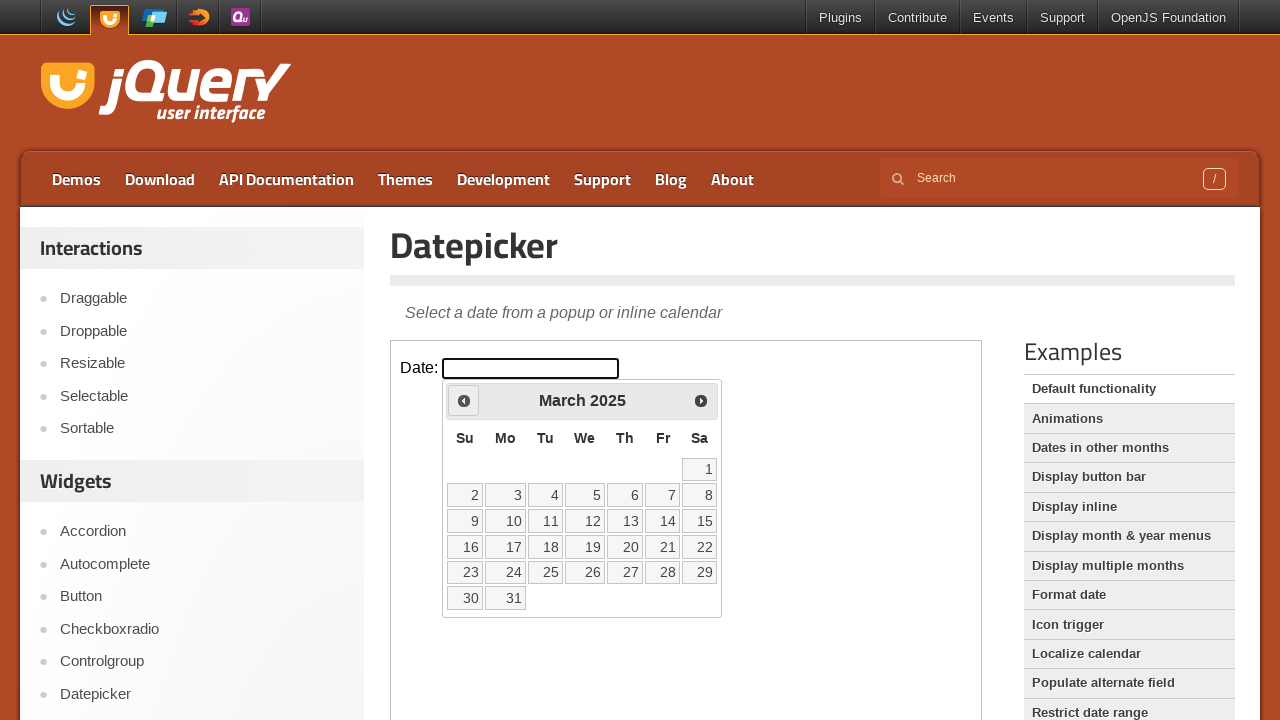

Clicked previous month button to navigate backwards at (464, 400) on iframe >> nth=0 >> internal:control=enter-frame >> xpath=//span[@class='ui-icon 
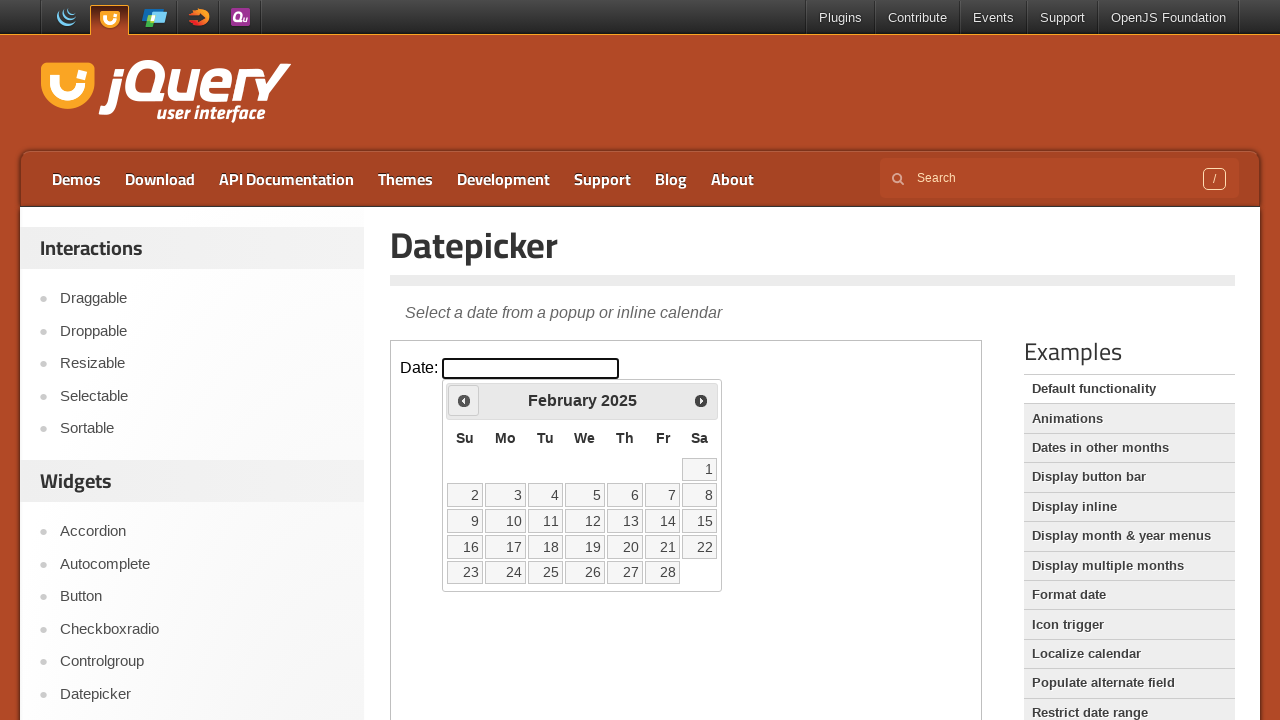

Retrieved current month: February
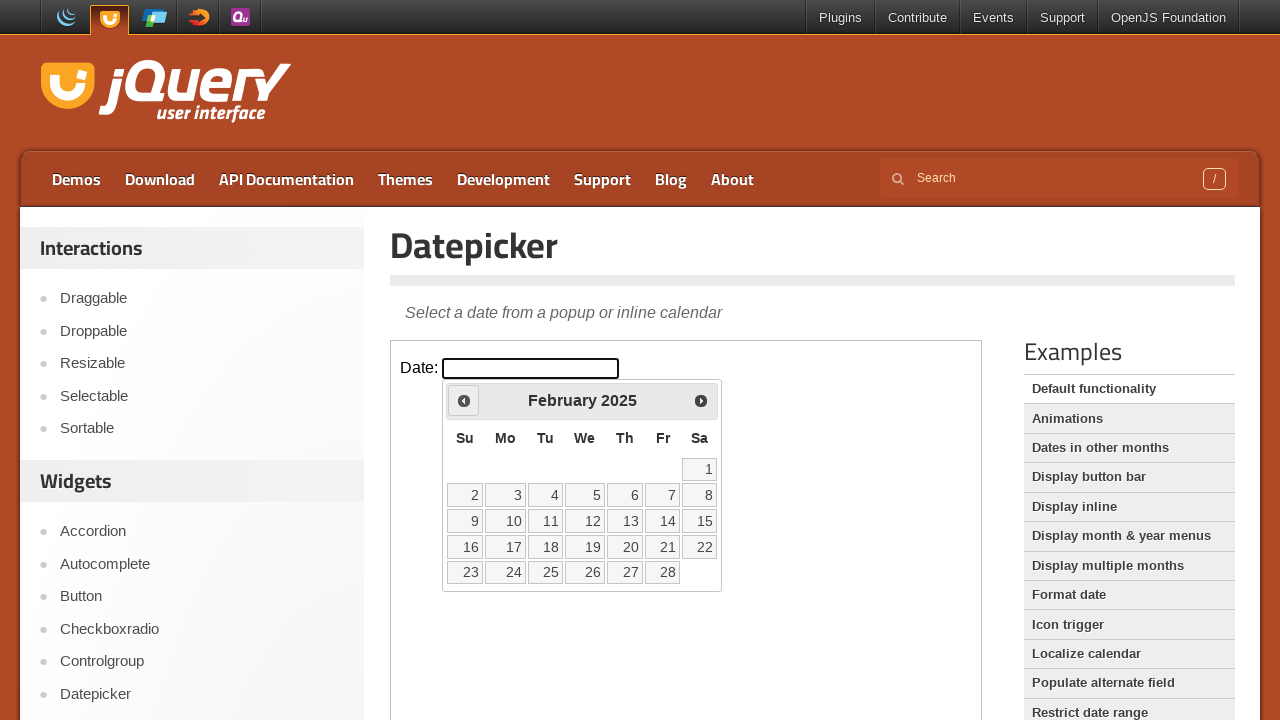

Retrieved current year: 2025
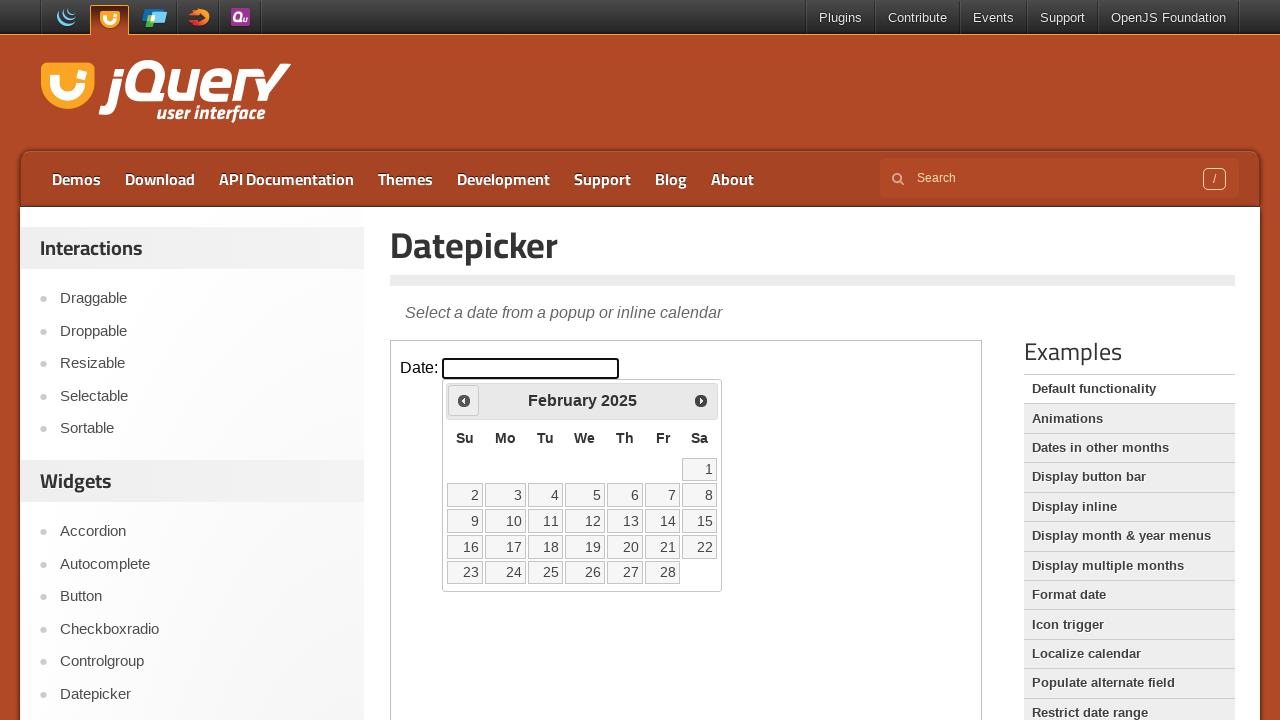

Clicked previous month button to navigate backwards at (464, 400) on iframe >> nth=0 >> internal:control=enter-frame >> xpath=//span[@class='ui-icon 
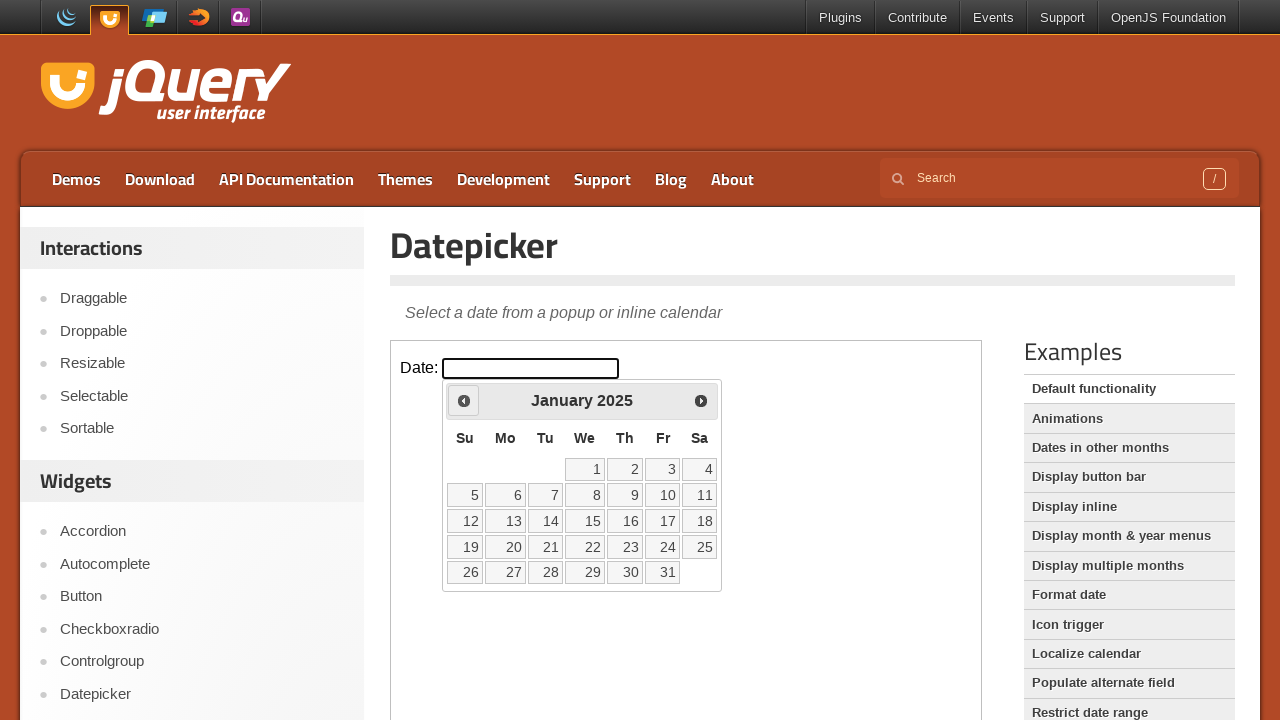

Retrieved current month: January
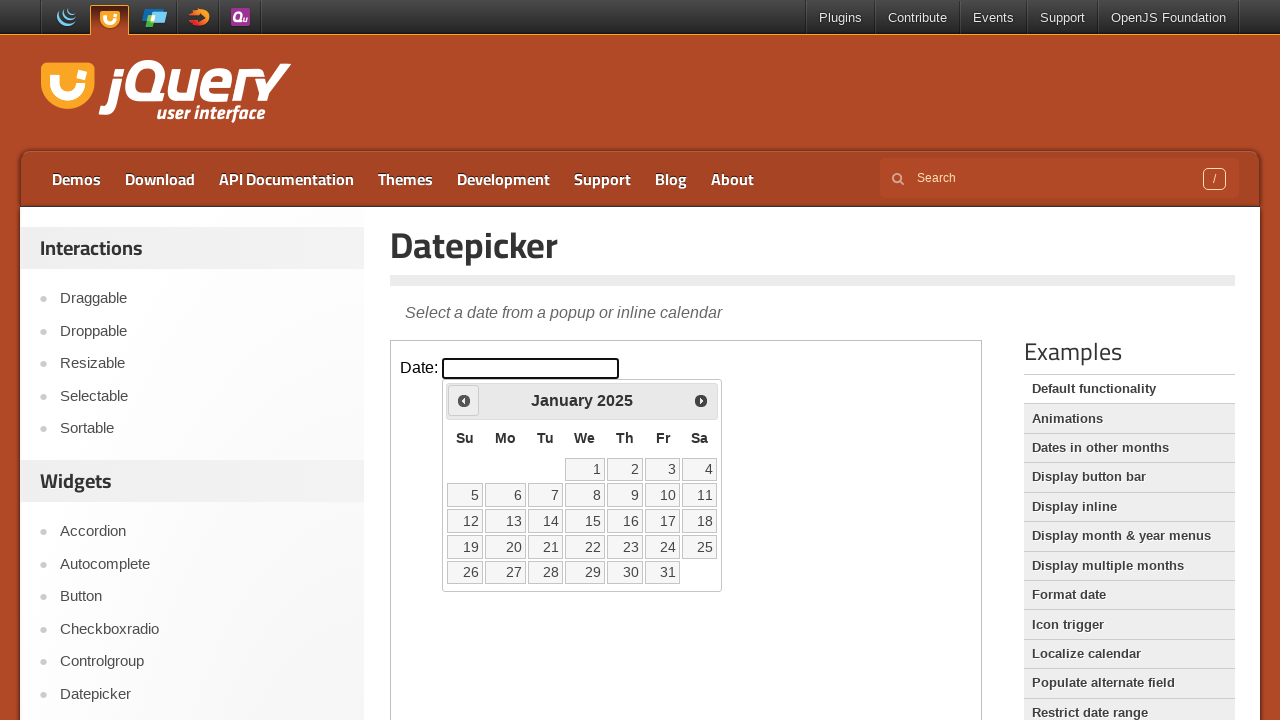

Retrieved current year: 2025
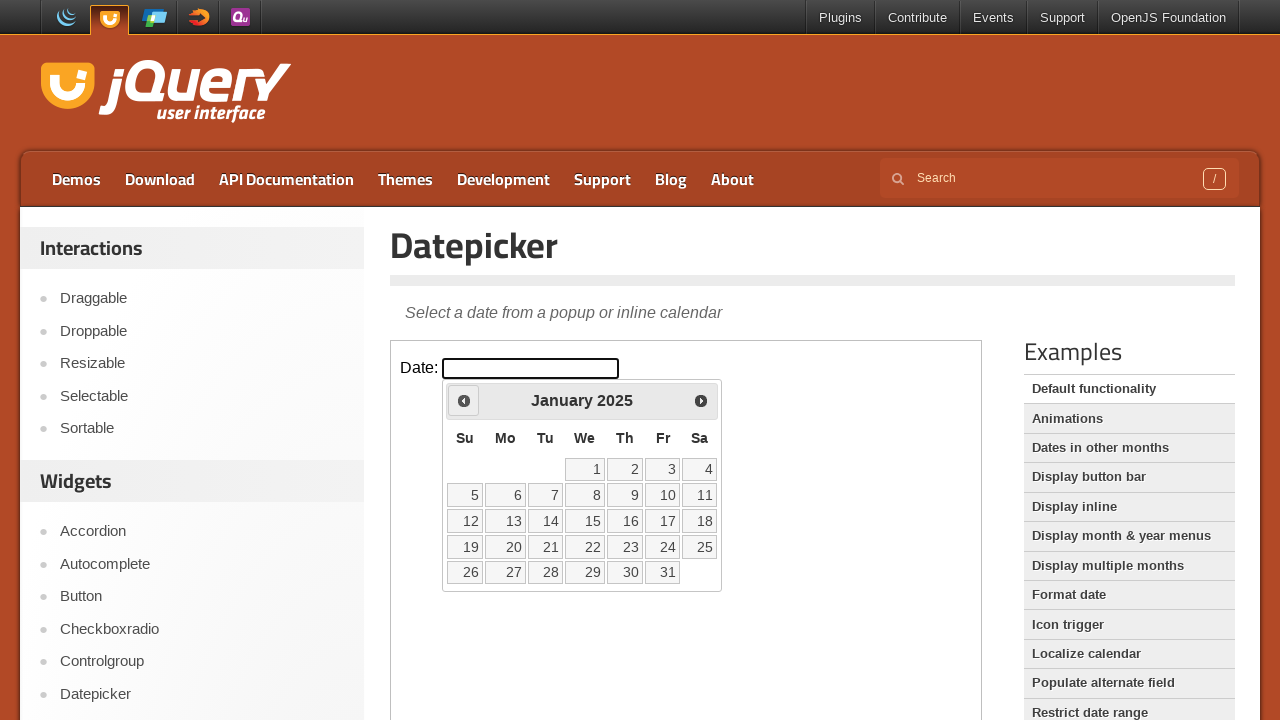

Clicked previous month button to navigate backwards at (464, 400) on iframe >> nth=0 >> internal:control=enter-frame >> xpath=//span[@class='ui-icon 
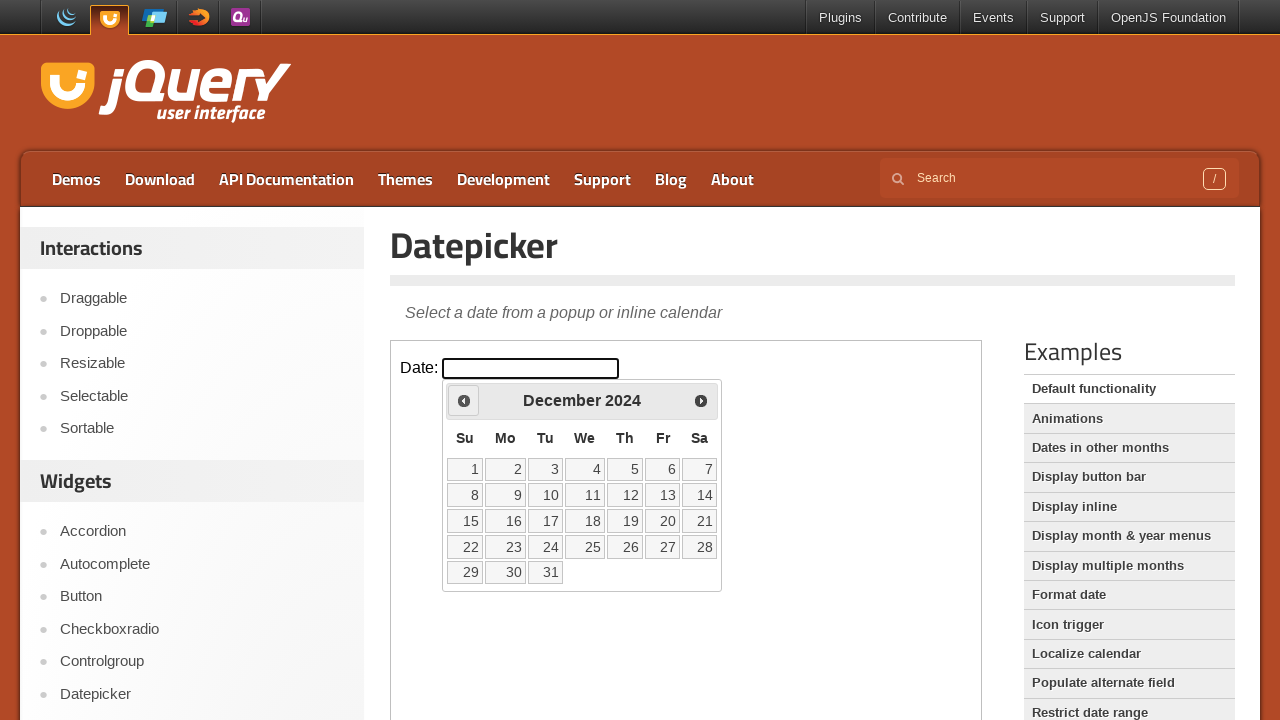

Retrieved current month: December
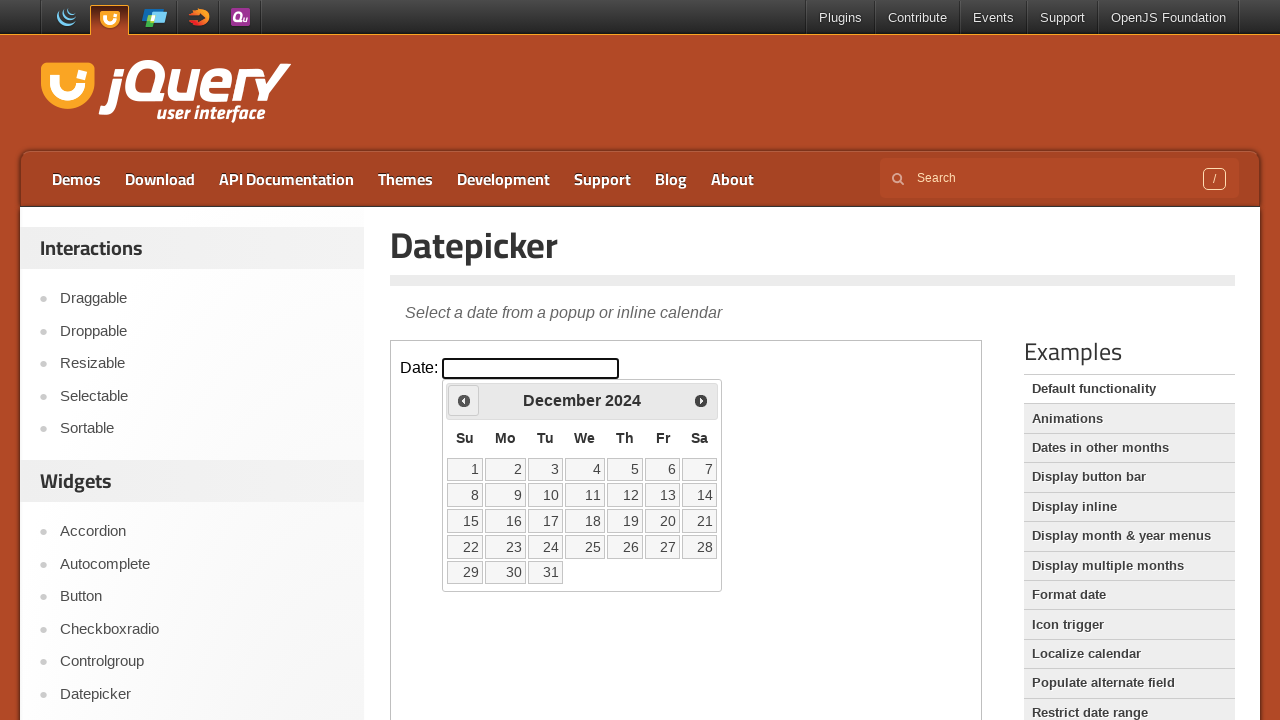

Retrieved current year: 2024
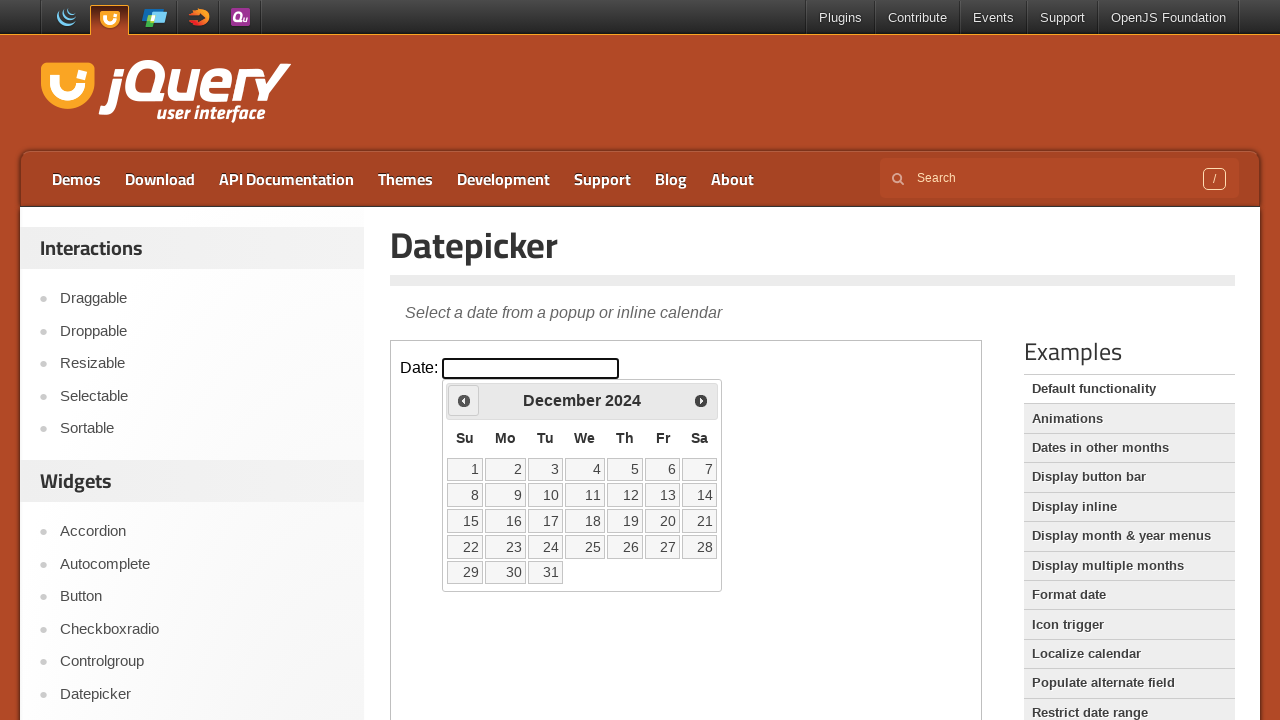

Clicked previous month button to navigate backwards at (464, 400) on iframe >> nth=0 >> internal:control=enter-frame >> xpath=//span[@class='ui-icon 
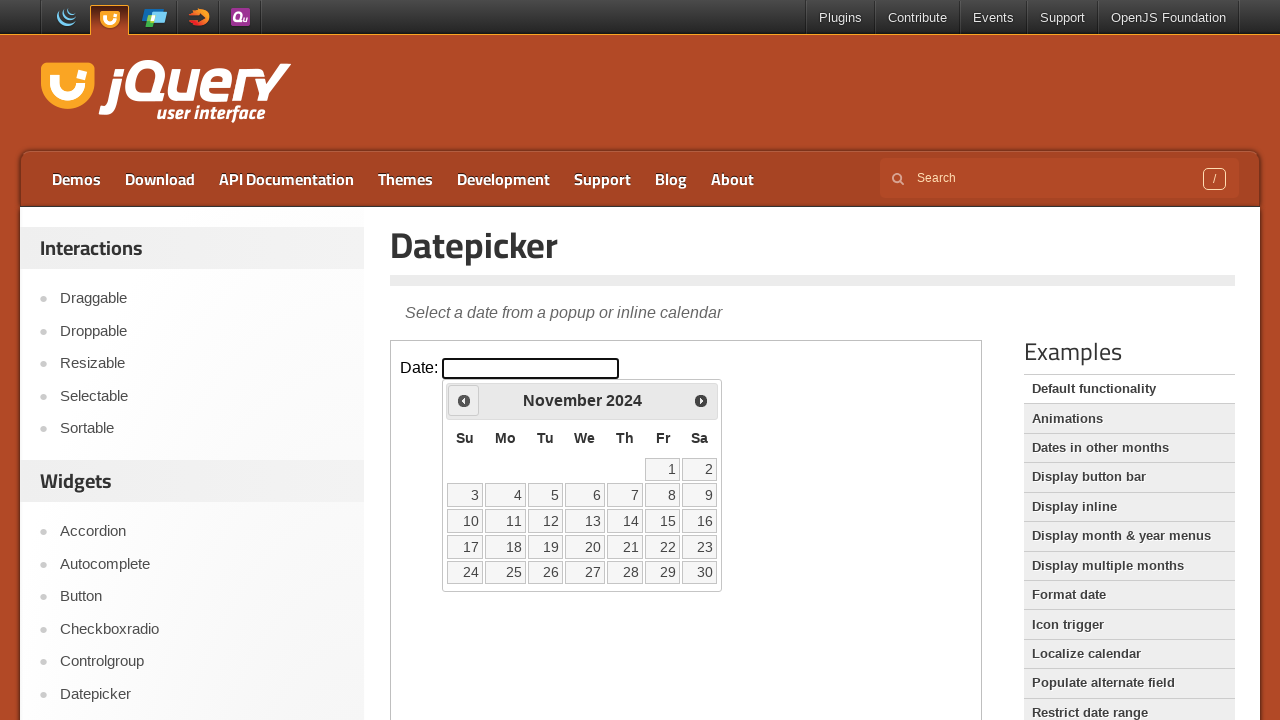

Retrieved current month: November
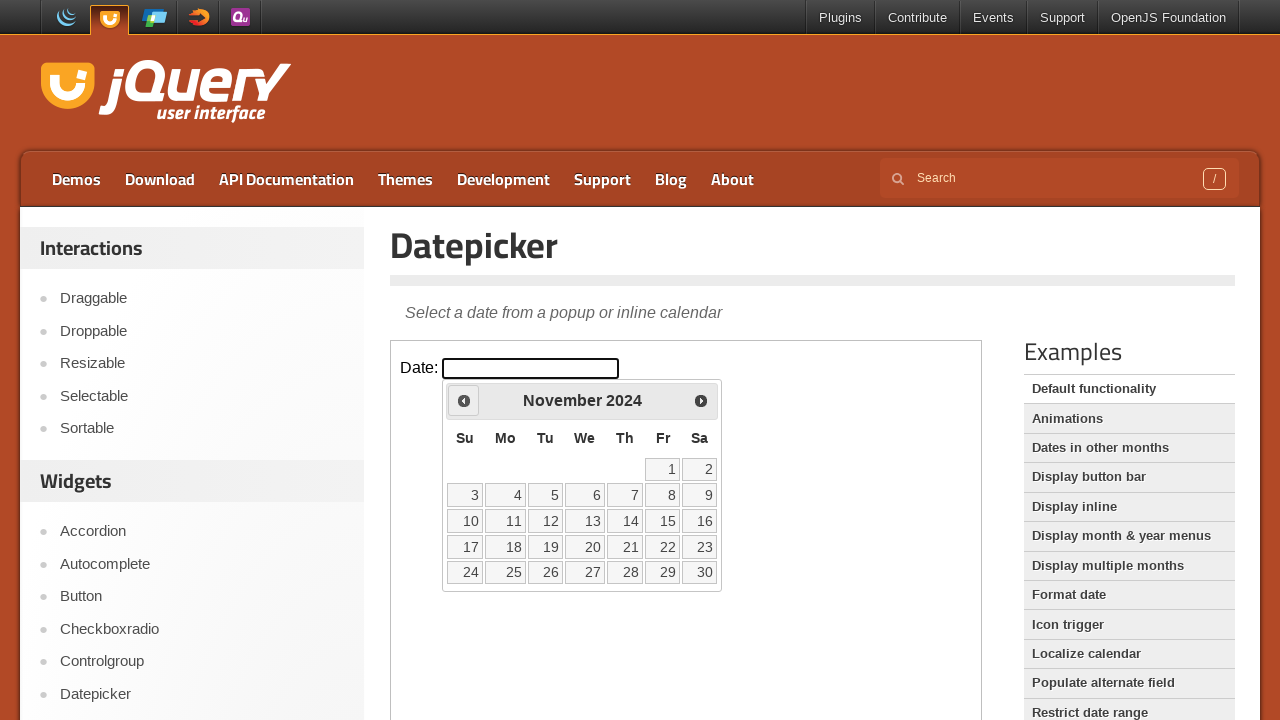

Retrieved current year: 2024
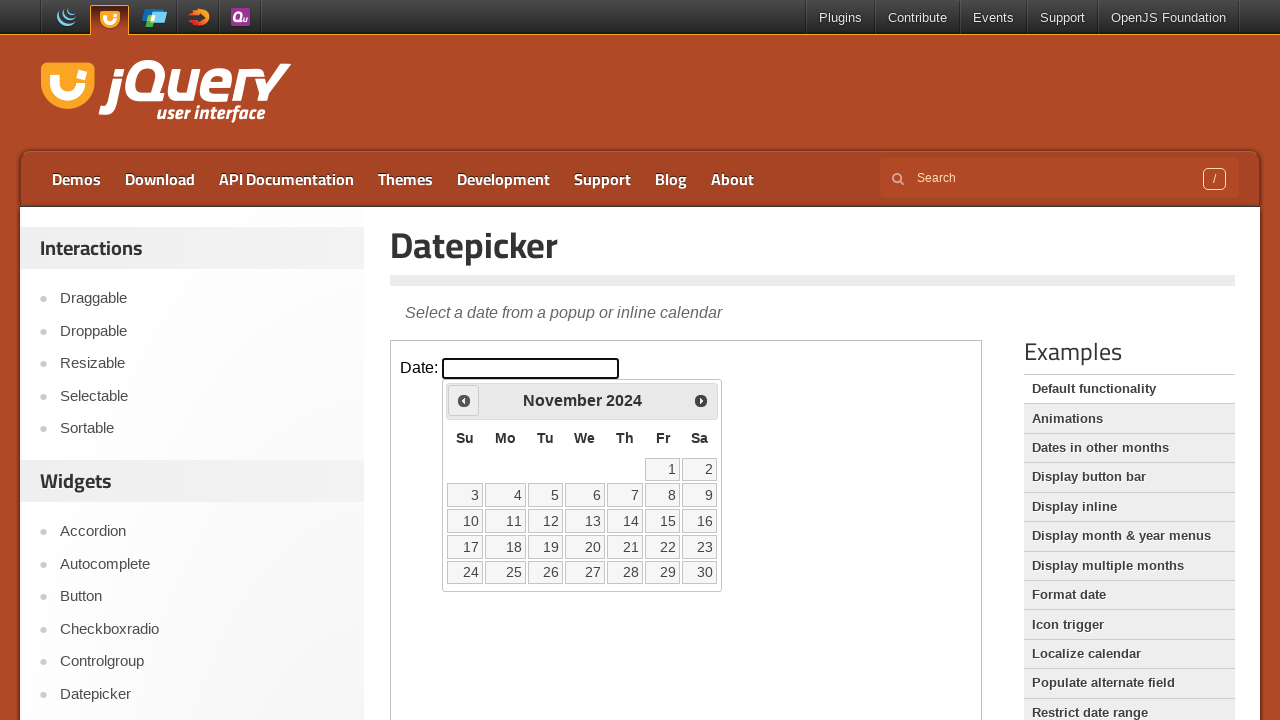

Clicked previous month button to navigate backwards at (464, 400) on iframe >> nth=0 >> internal:control=enter-frame >> xpath=//span[@class='ui-icon 
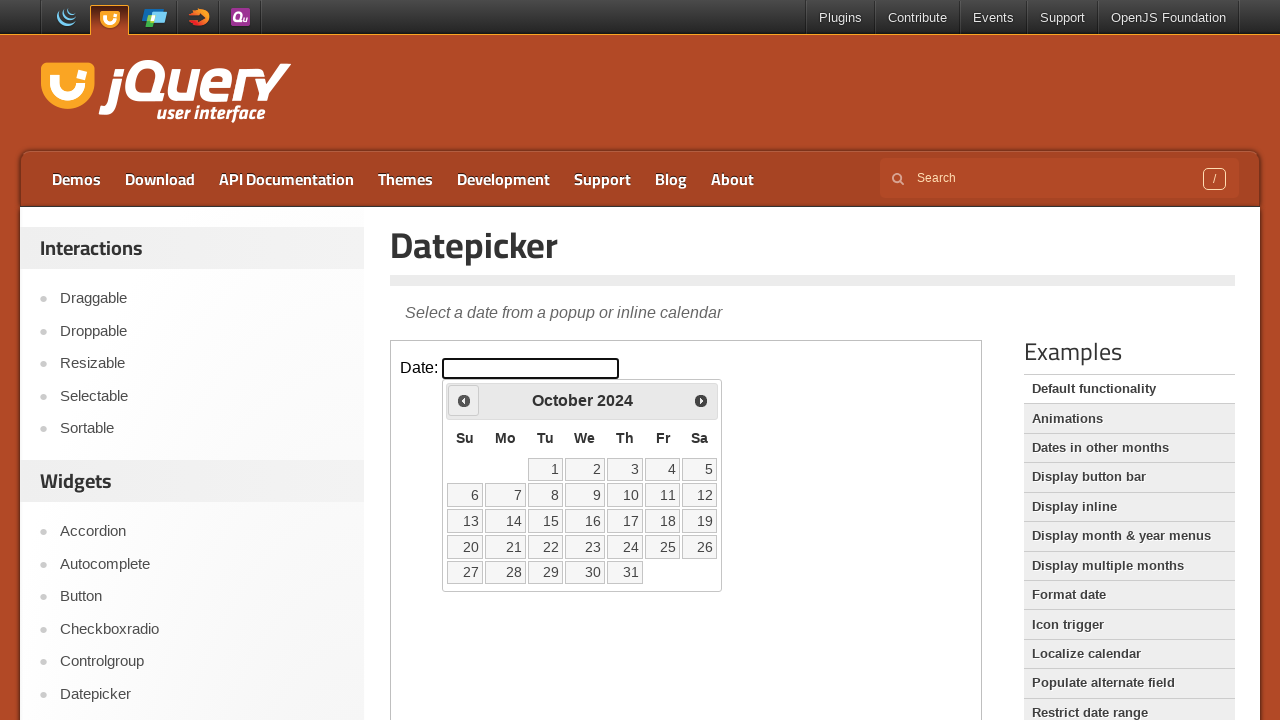

Retrieved current month: October
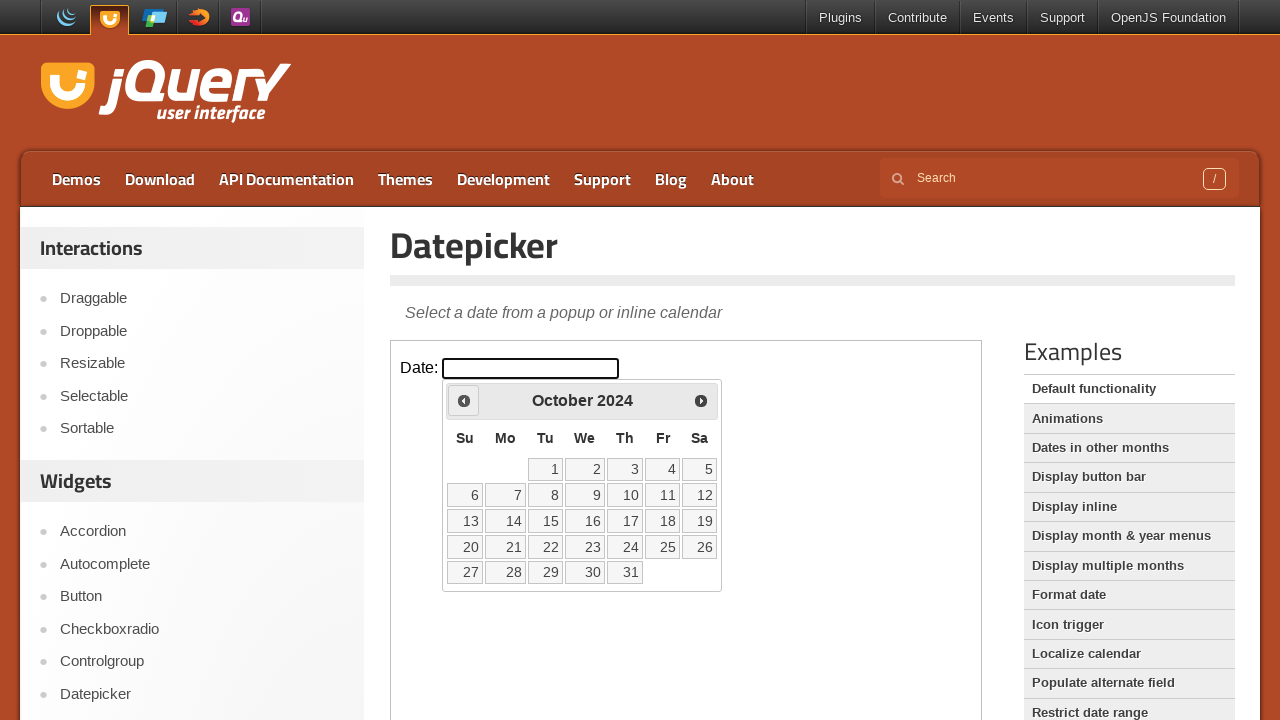

Retrieved current year: 2024
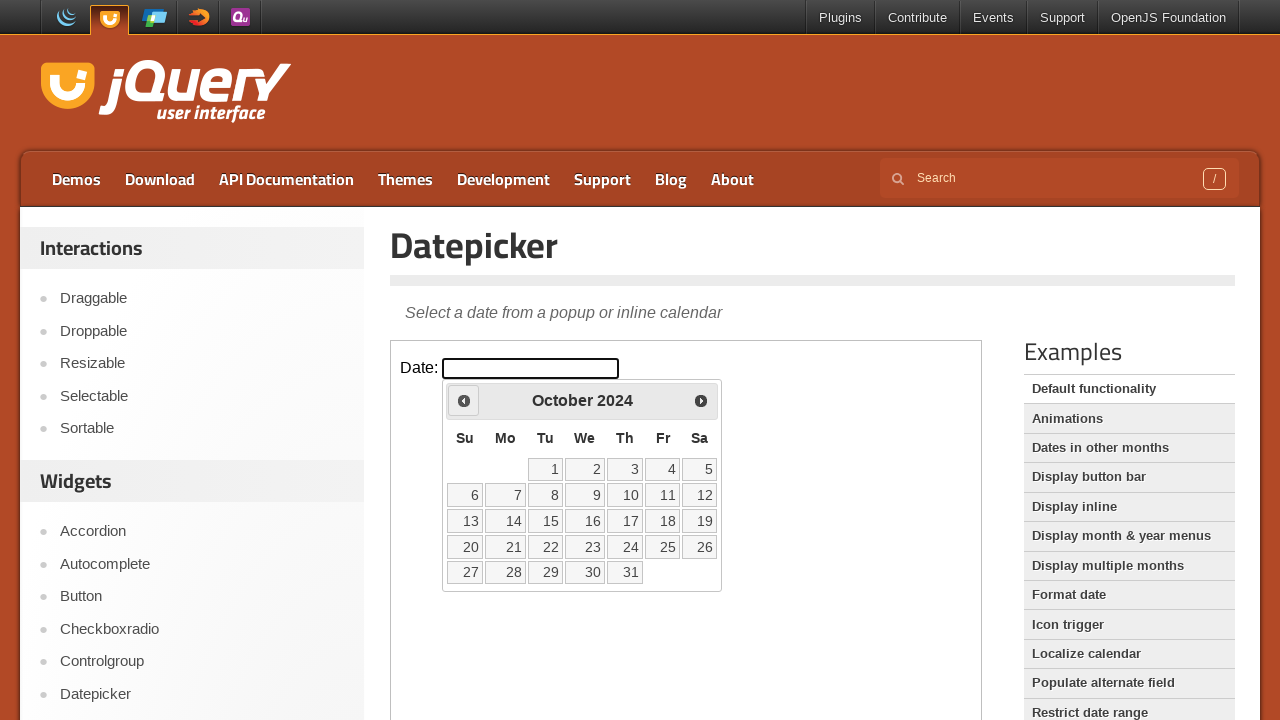

Clicked previous month button to navigate backwards at (464, 400) on iframe >> nth=0 >> internal:control=enter-frame >> xpath=//span[@class='ui-icon 
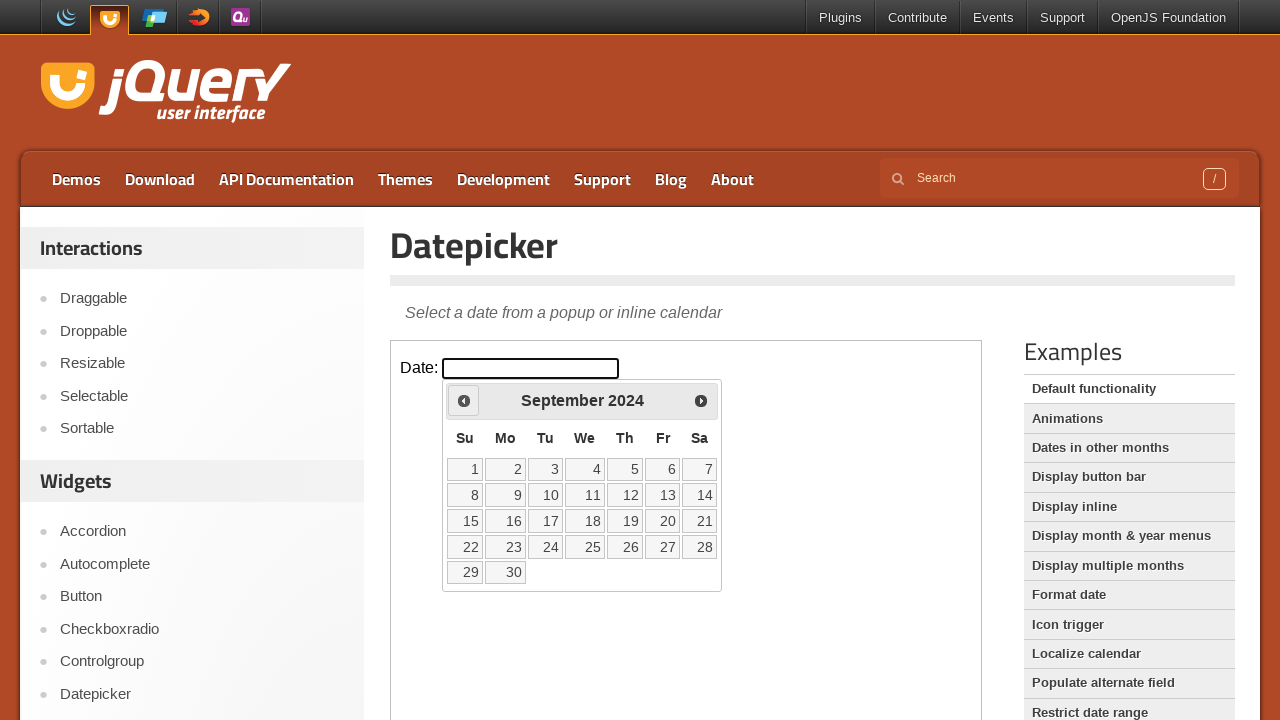

Retrieved current month: September
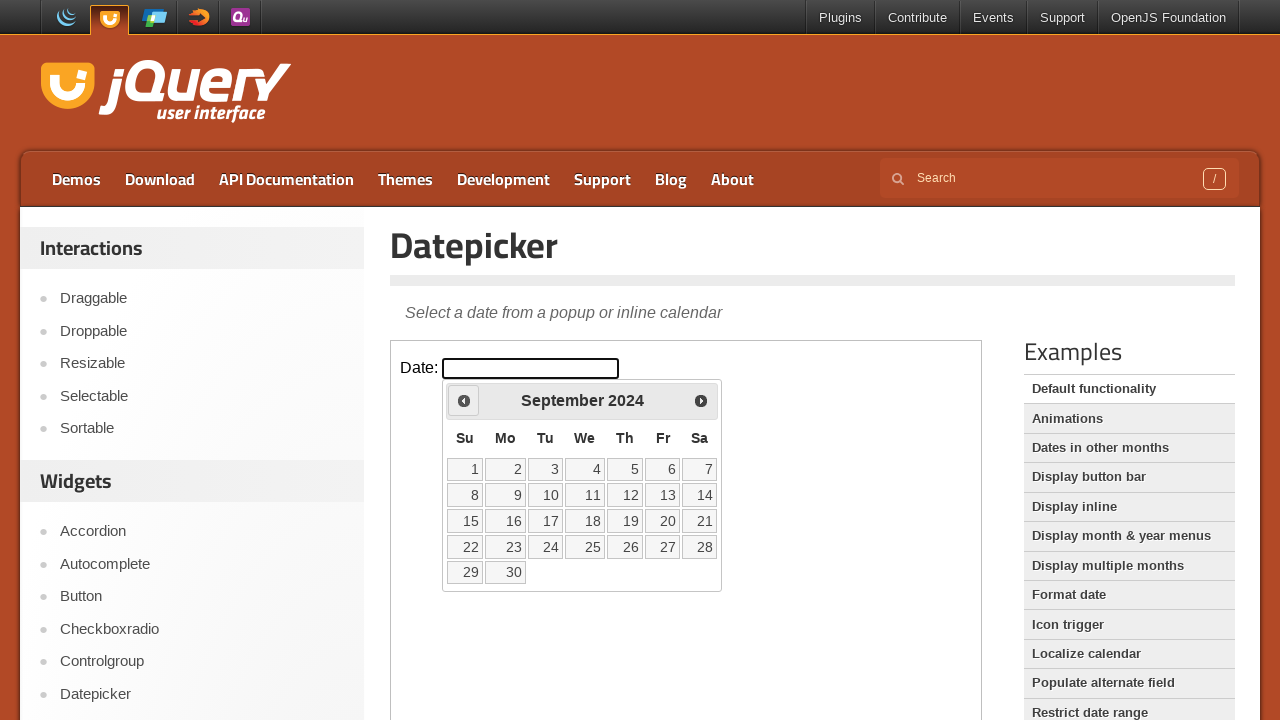

Retrieved current year: 2024
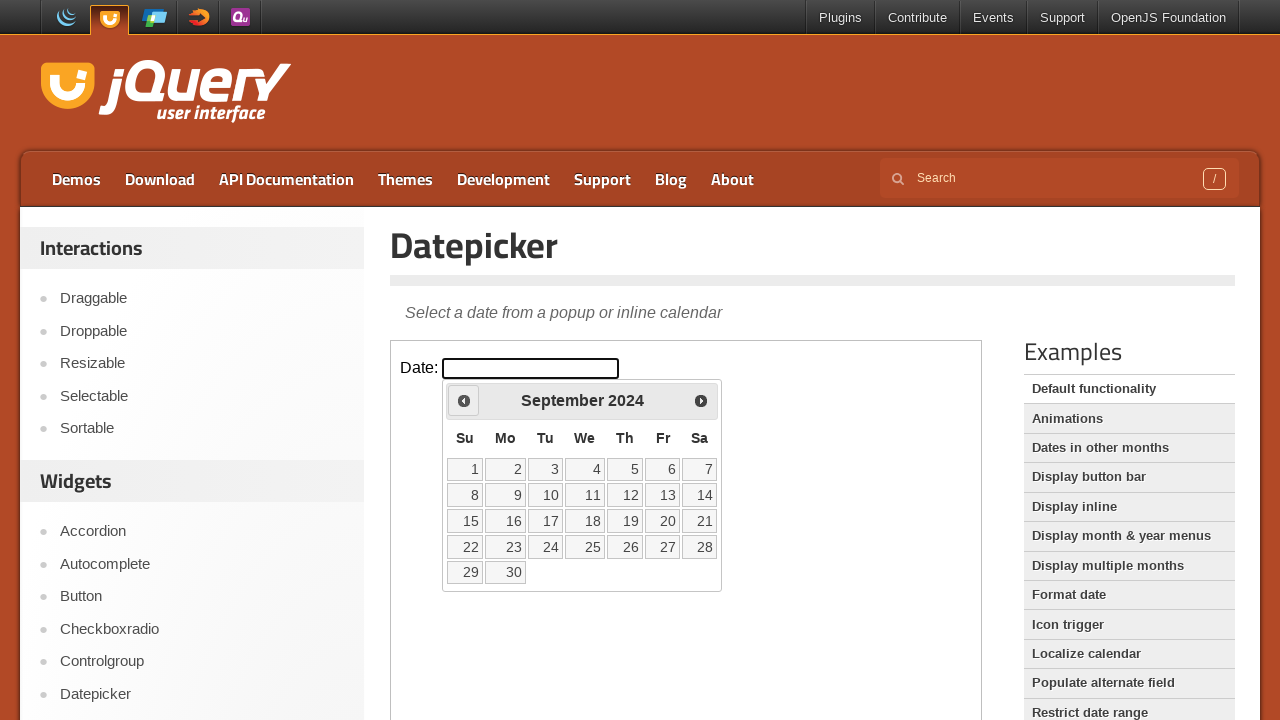

Clicked previous month button to navigate backwards at (464, 400) on iframe >> nth=0 >> internal:control=enter-frame >> xpath=//span[@class='ui-icon 
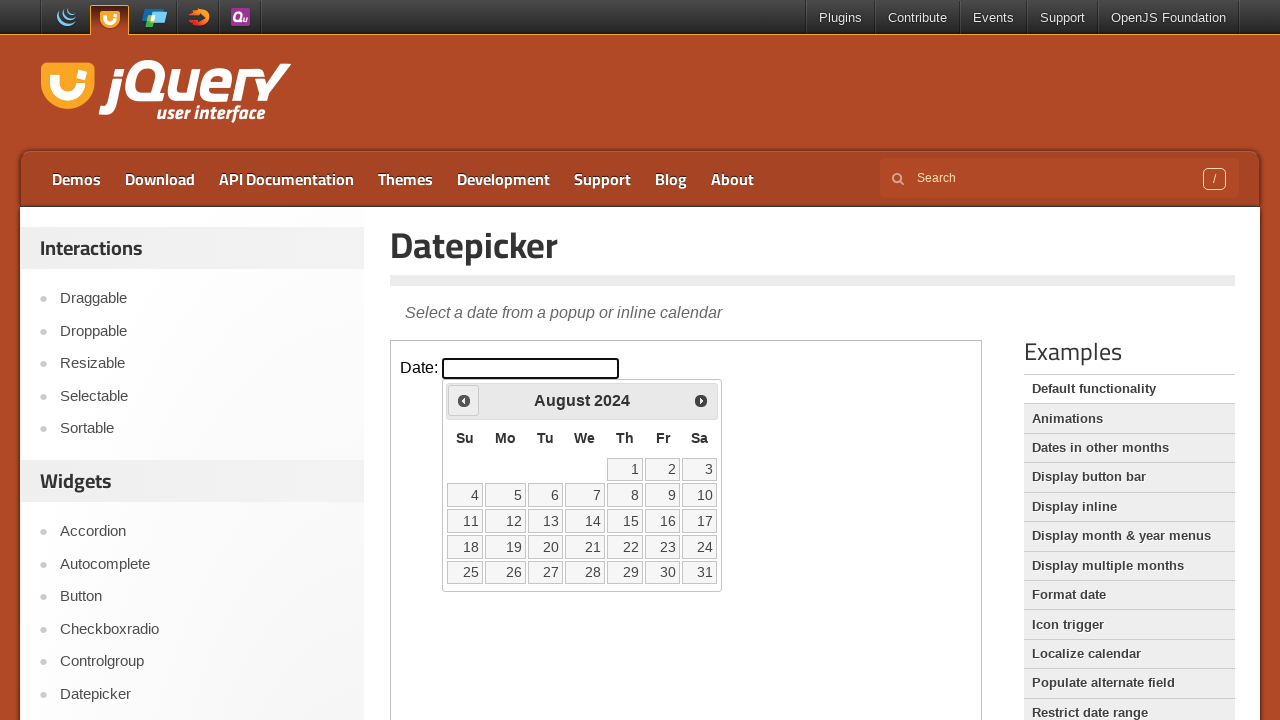

Retrieved current month: August
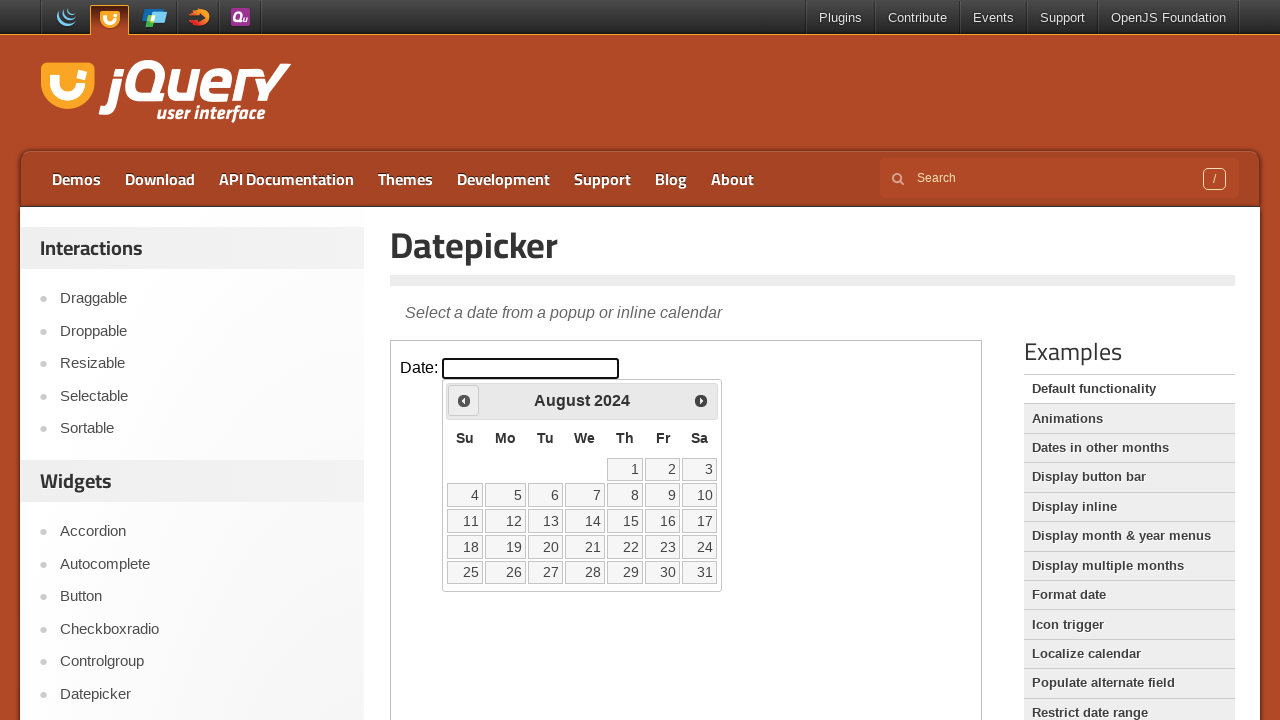

Retrieved current year: 2024
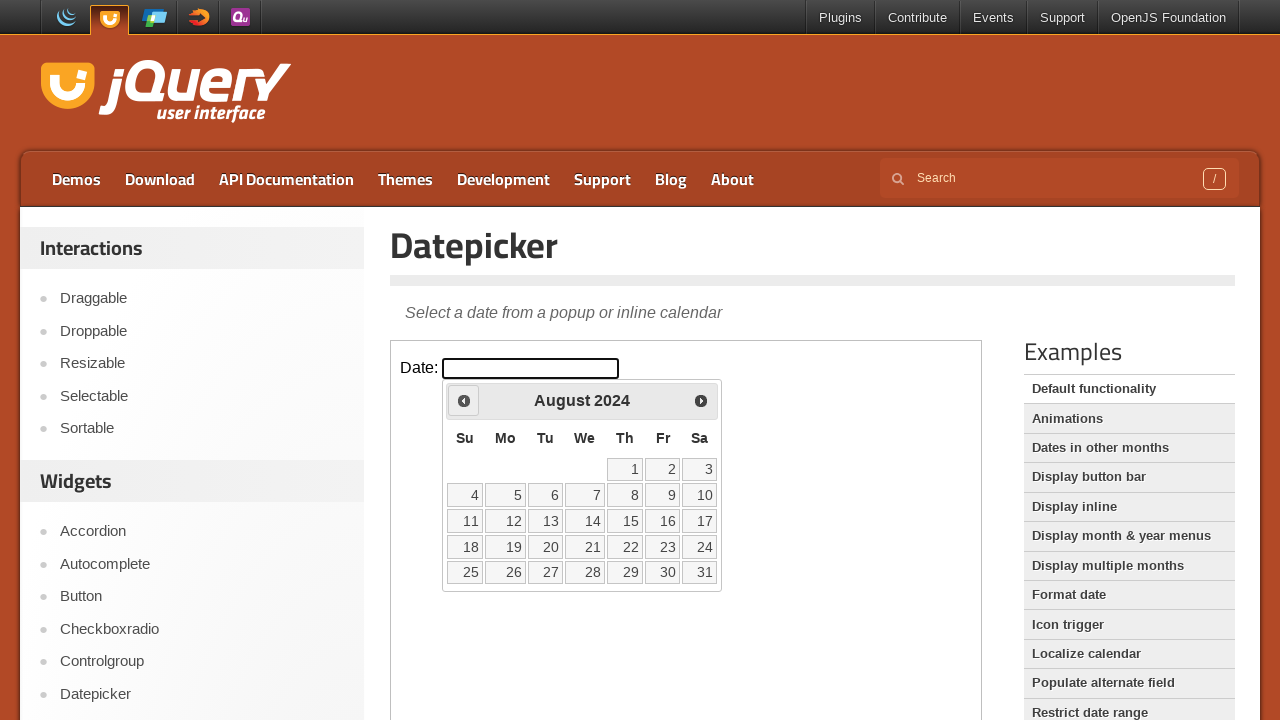

Clicked previous month button to navigate backwards at (464, 400) on iframe >> nth=0 >> internal:control=enter-frame >> xpath=//span[@class='ui-icon 
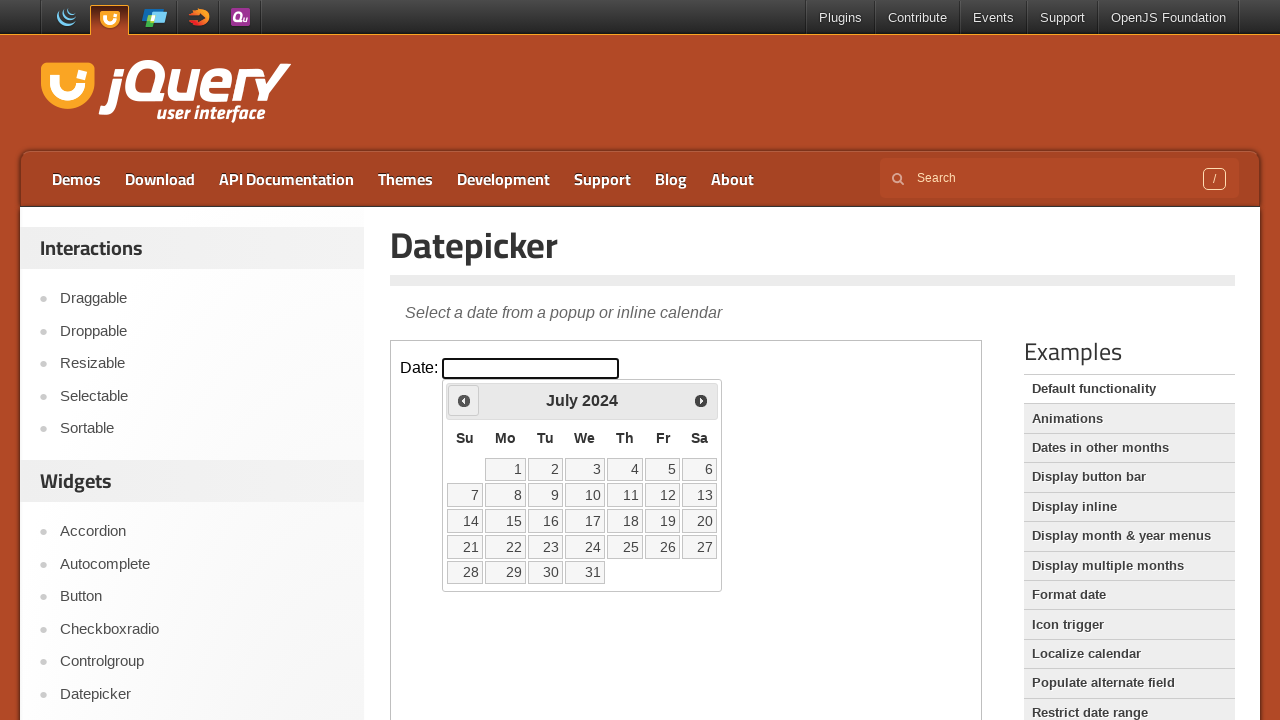

Retrieved current month: July
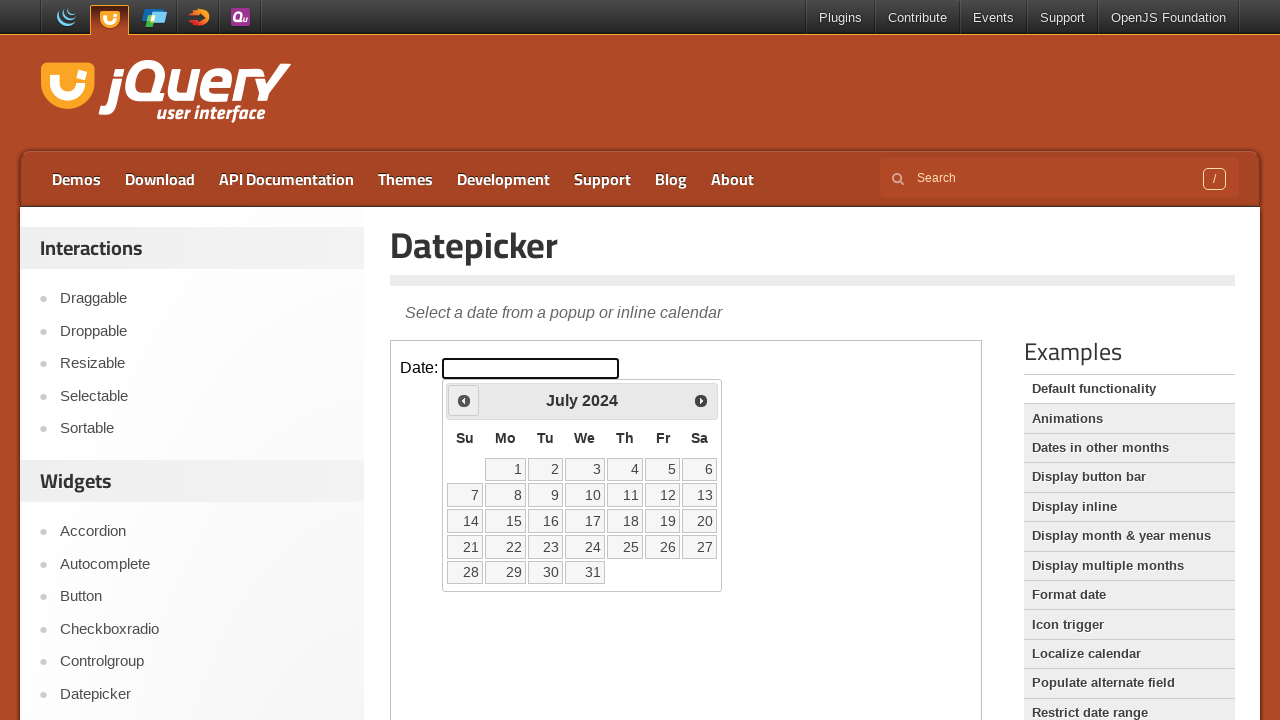

Retrieved current year: 2024
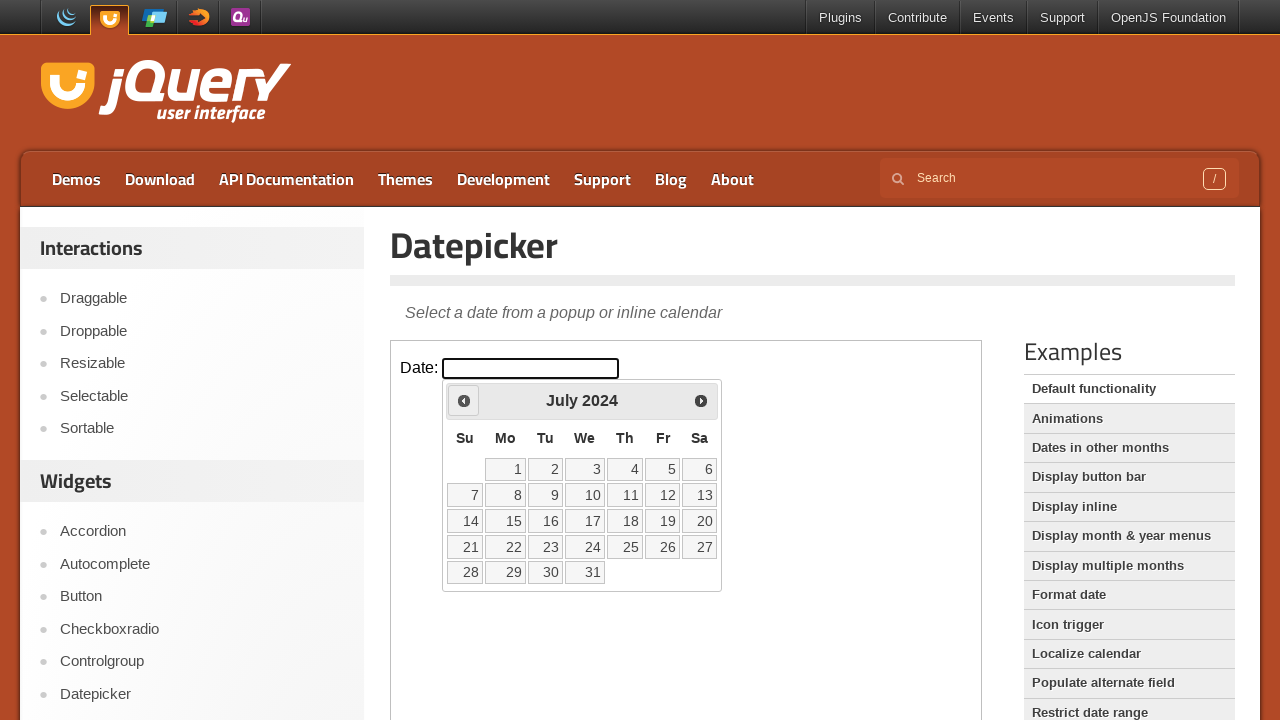

Clicked previous month button to navigate backwards at (464, 400) on iframe >> nth=0 >> internal:control=enter-frame >> xpath=//span[@class='ui-icon 
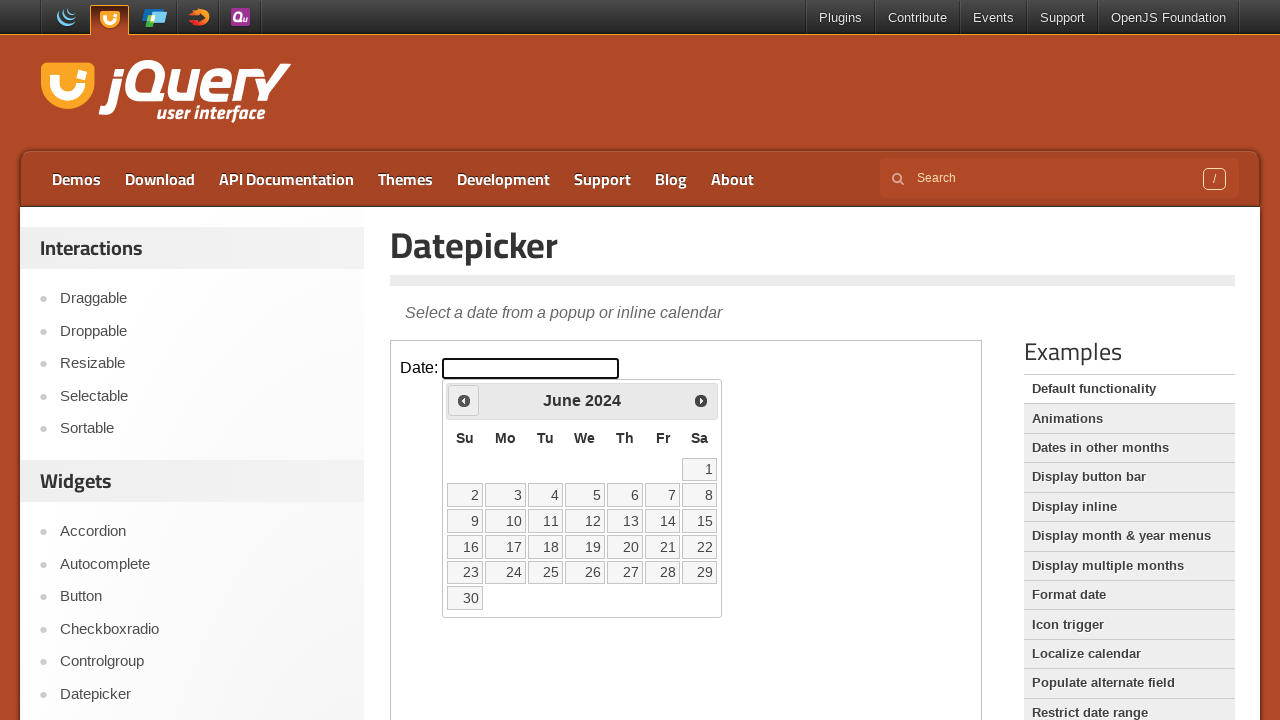

Retrieved current month: June
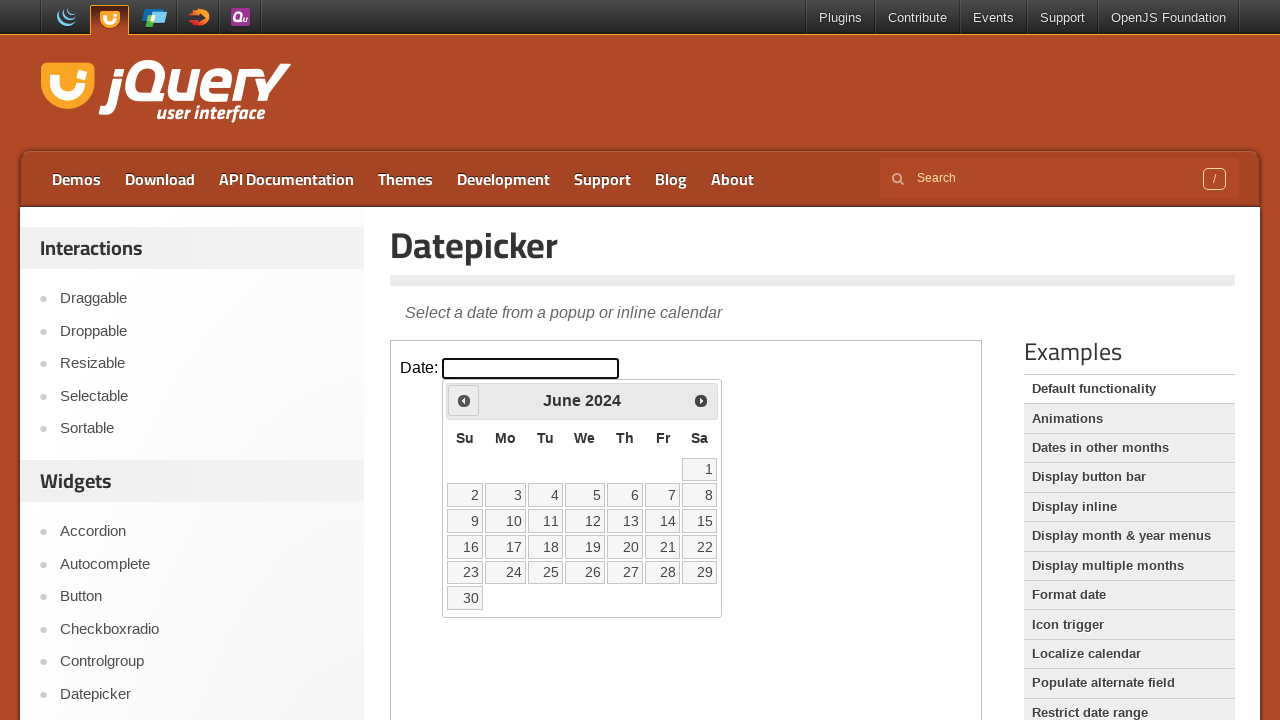

Retrieved current year: 2024
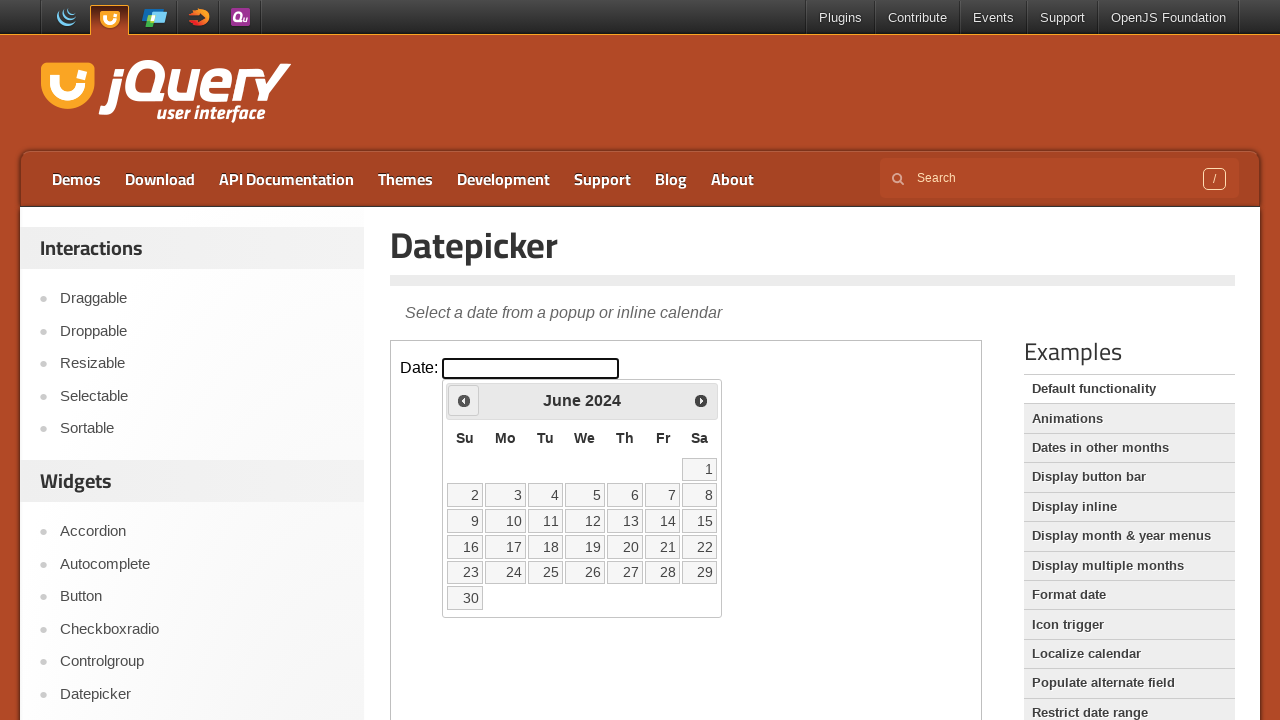

Clicked previous month button to navigate backwards at (464, 400) on iframe >> nth=0 >> internal:control=enter-frame >> xpath=//span[@class='ui-icon 
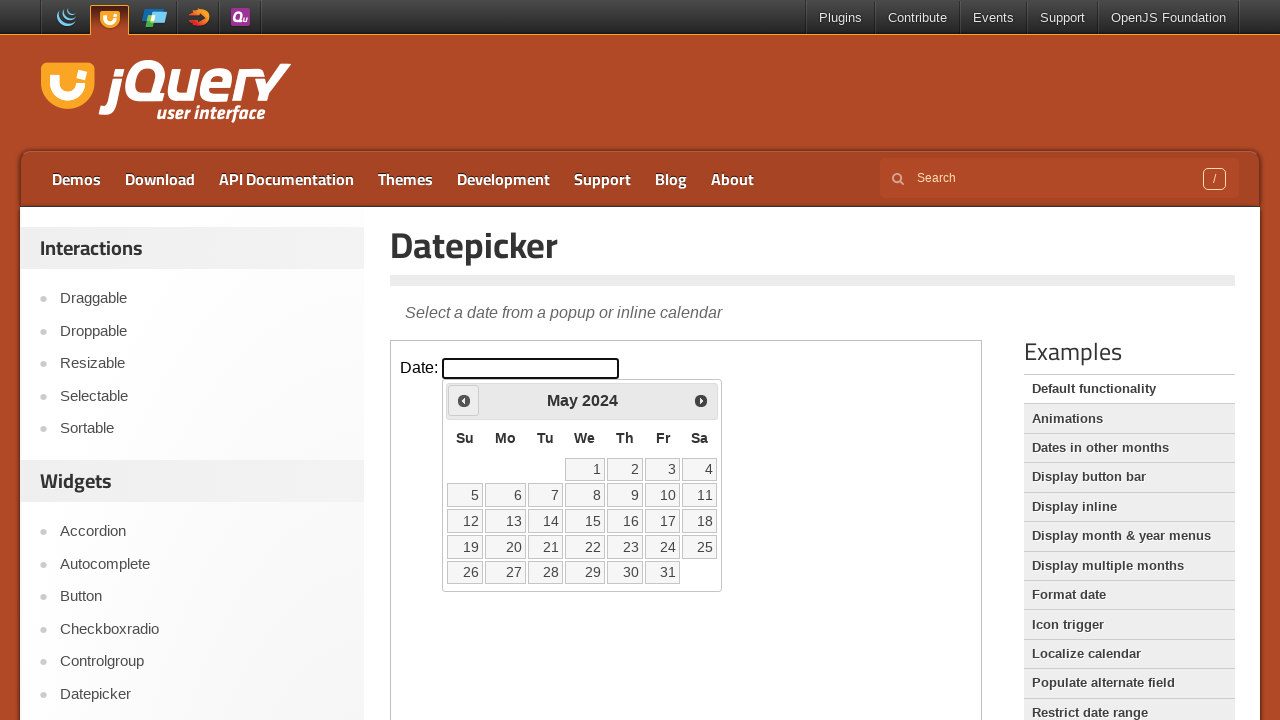

Retrieved current month: May
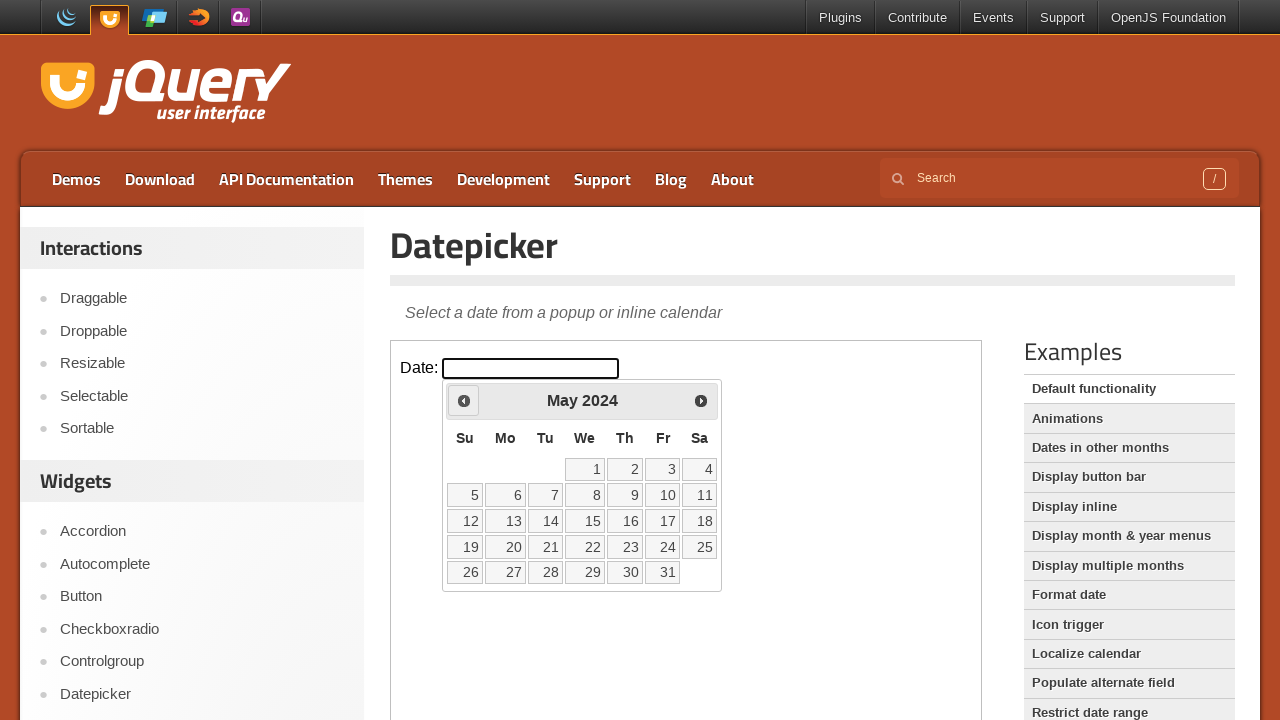

Retrieved current year: 2024
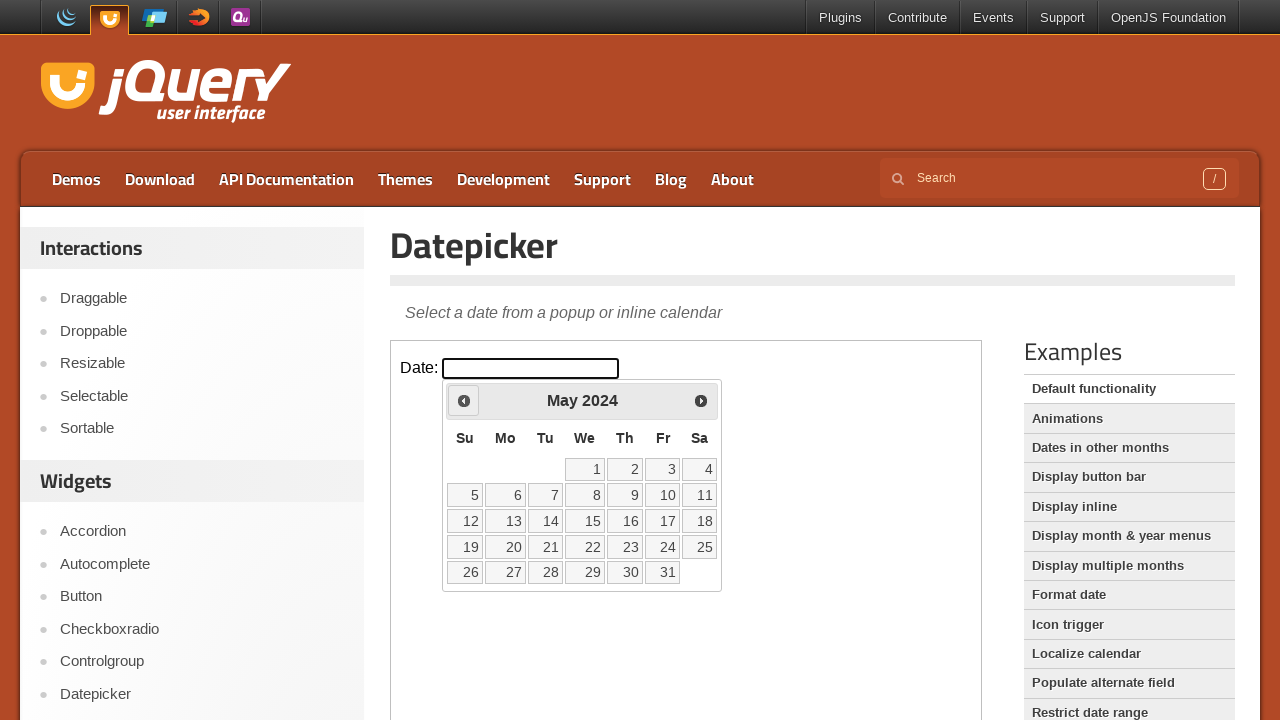

Clicked previous month button to navigate backwards at (464, 400) on iframe >> nth=0 >> internal:control=enter-frame >> xpath=//span[@class='ui-icon 
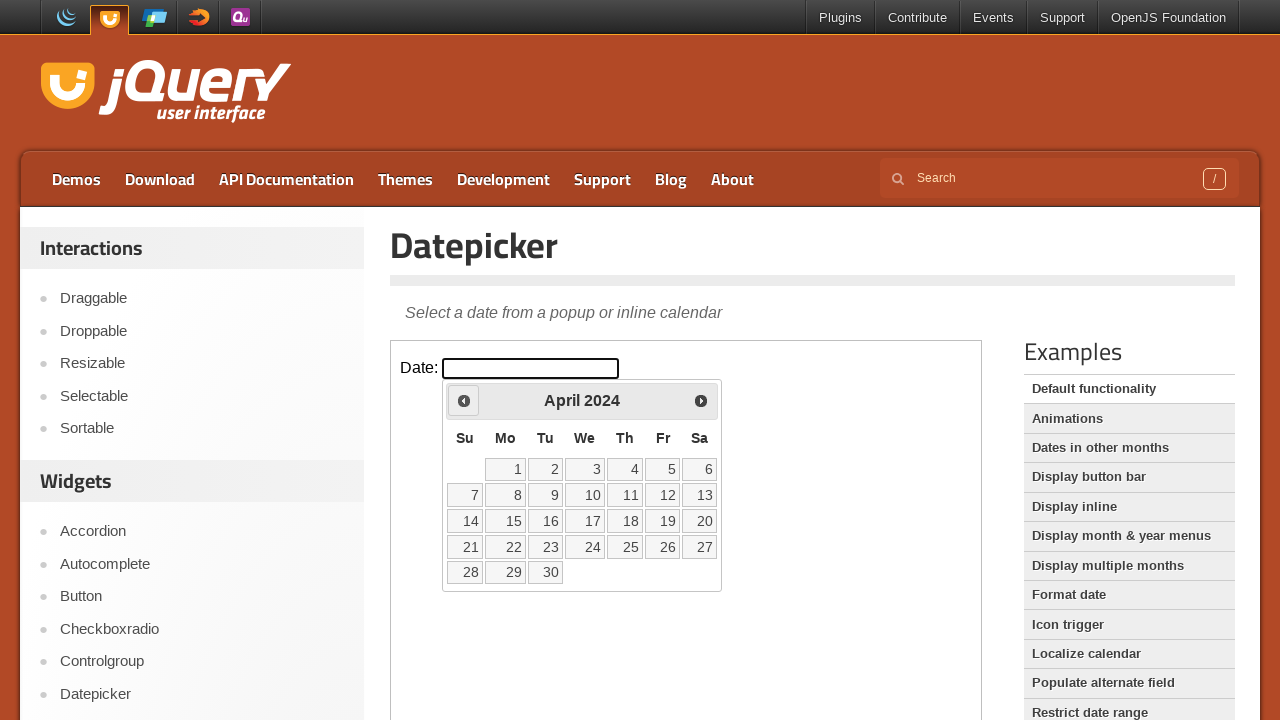

Retrieved current month: April
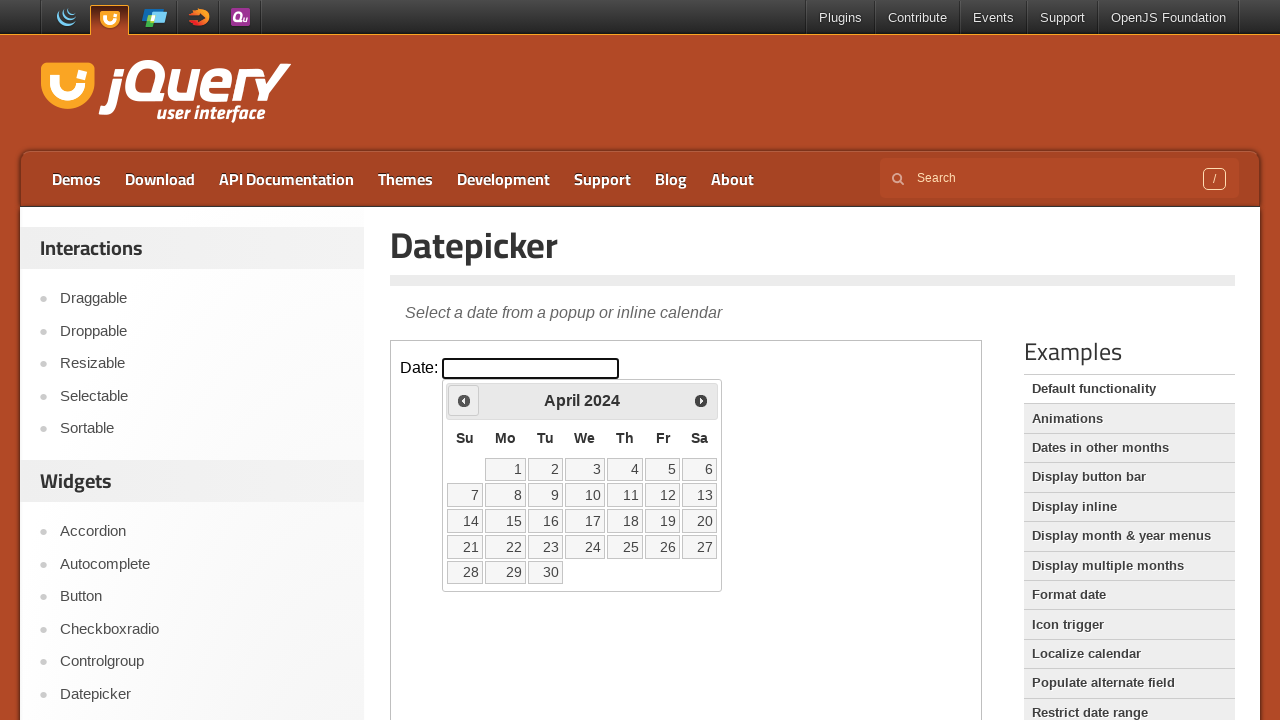

Retrieved current year: 2024
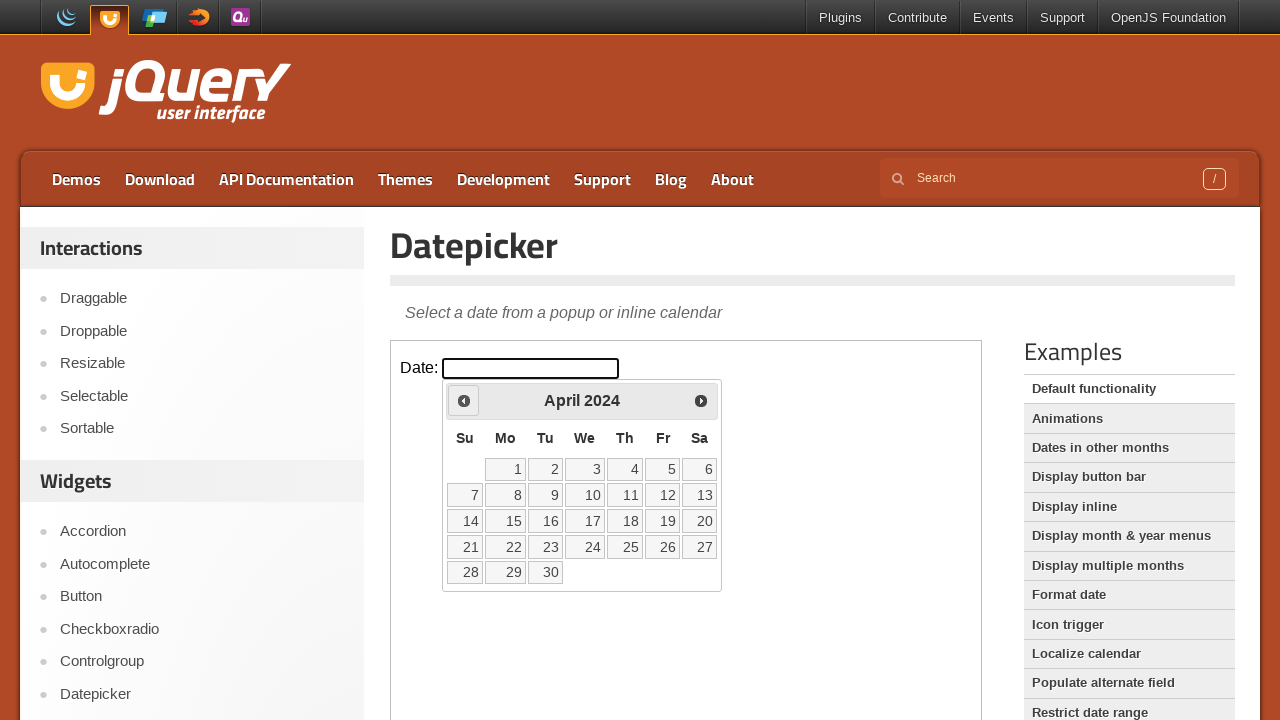

Clicked previous month button to navigate backwards at (464, 400) on iframe >> nth=0 >> internal:control=enter-frame >> xpath=//span[@class='ui-icon 
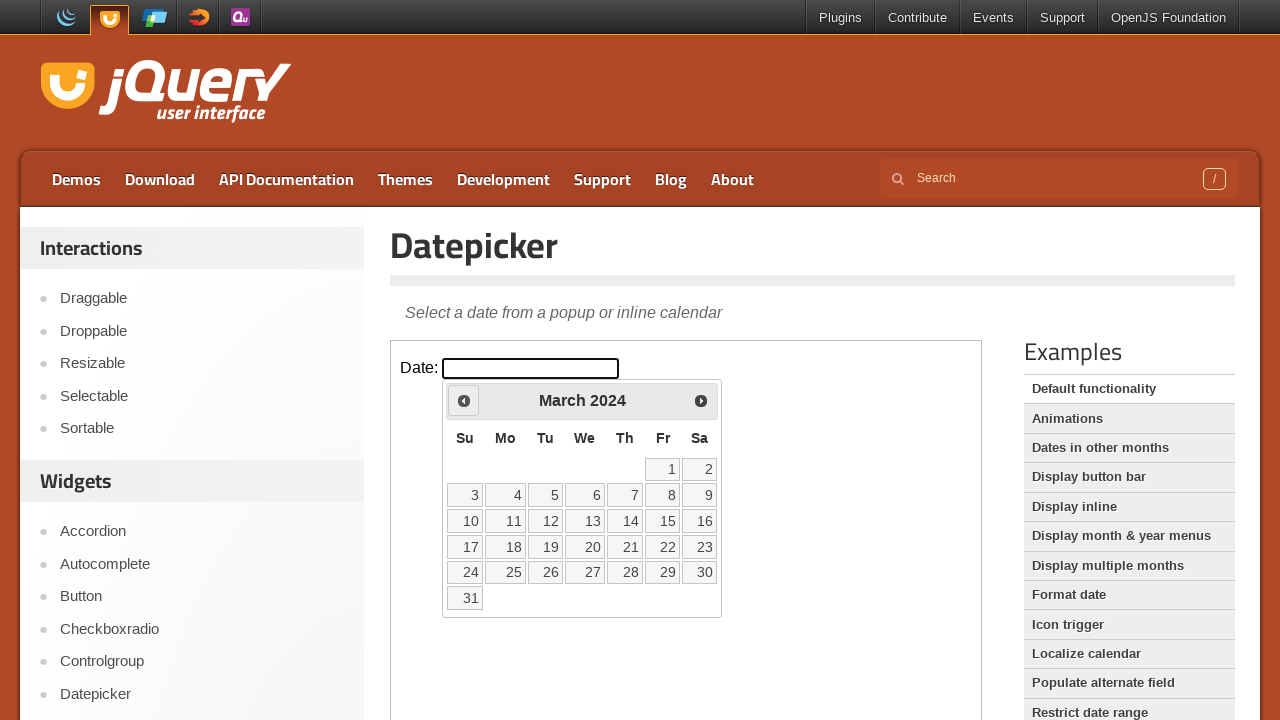

Retrieved current month: March
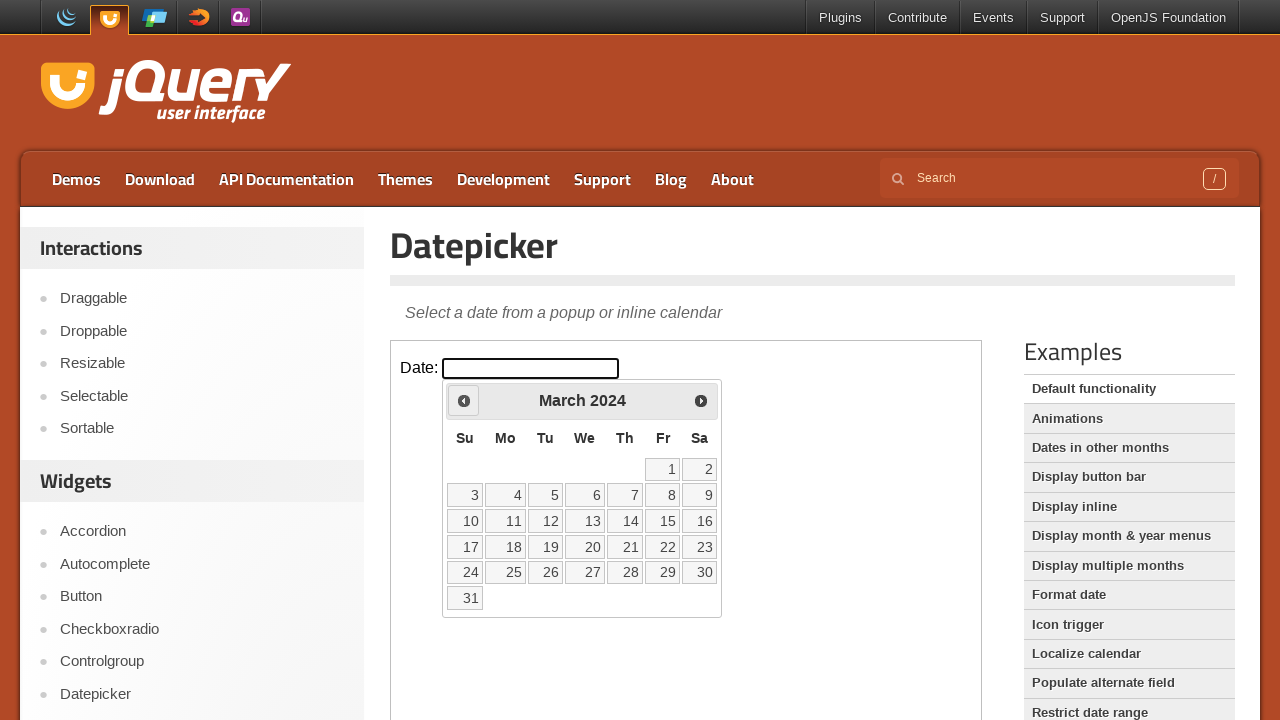

Retrieved current year: 2024
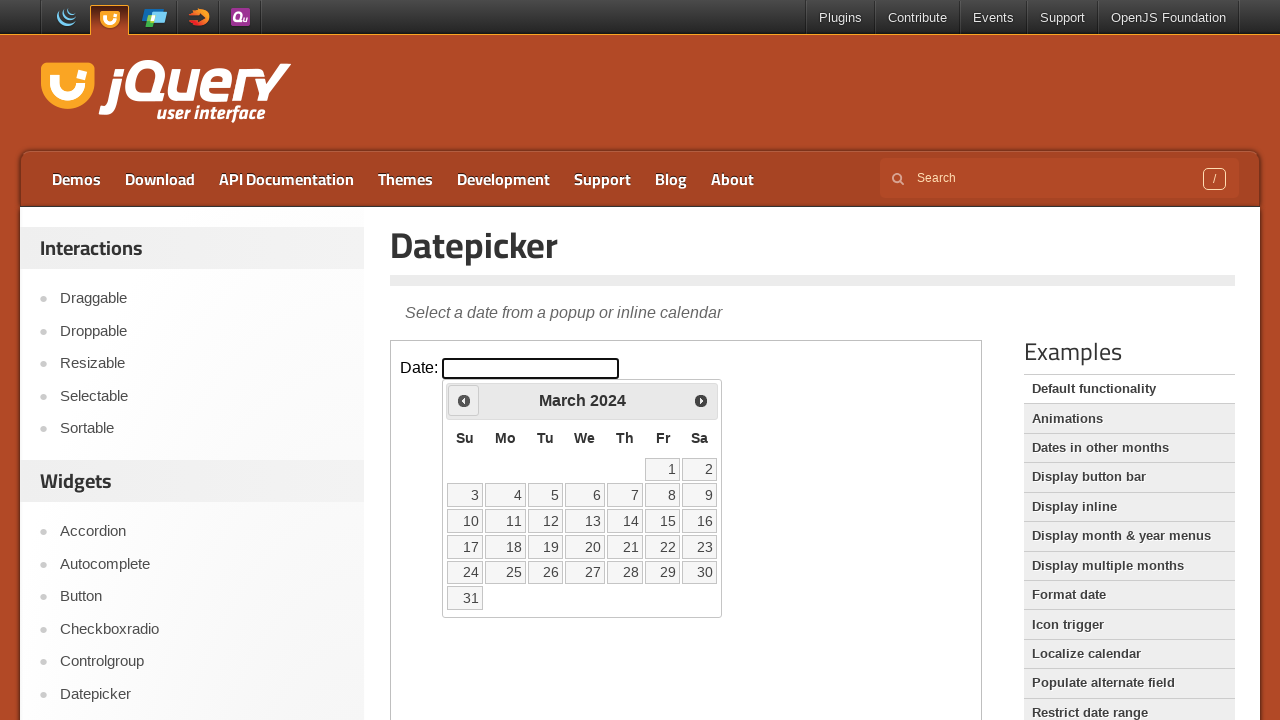

Clicked previous month button to navigate backwards at (464, 400) on iframe >> nth=0 >> internal:control=enter-frame >> xpath=//span[@class='ui-icon 
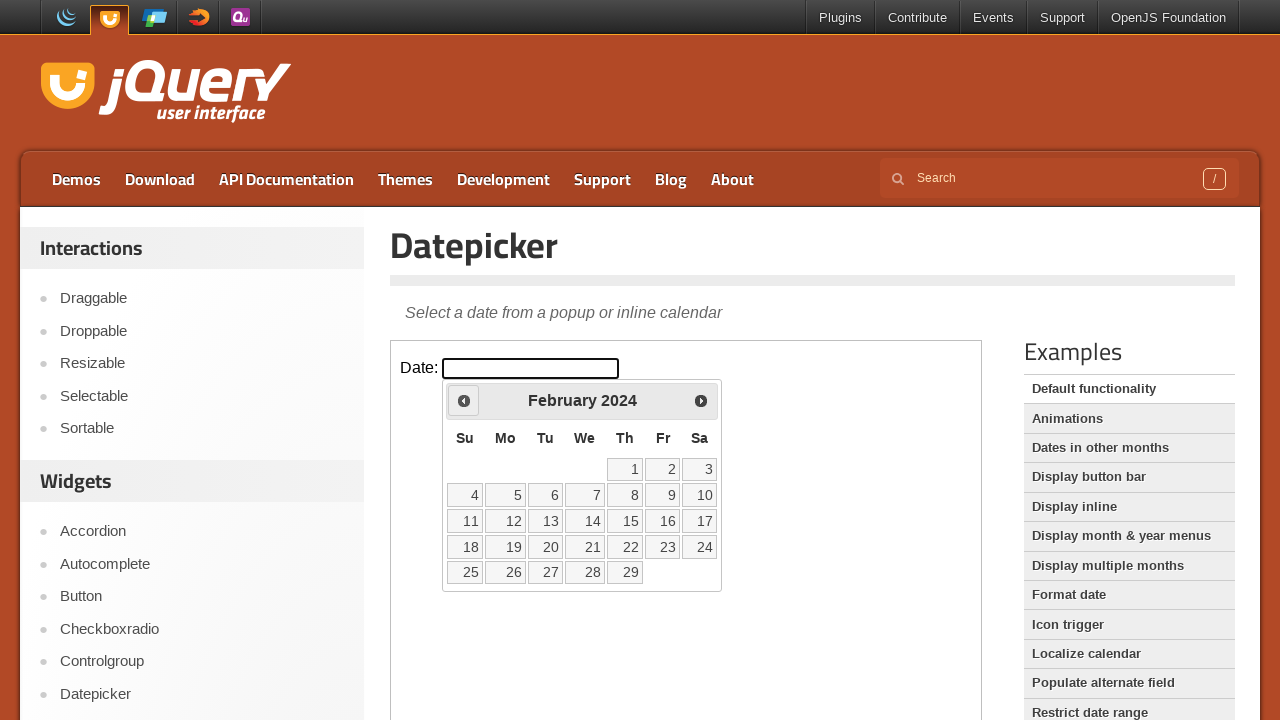

Retrieved current month: February
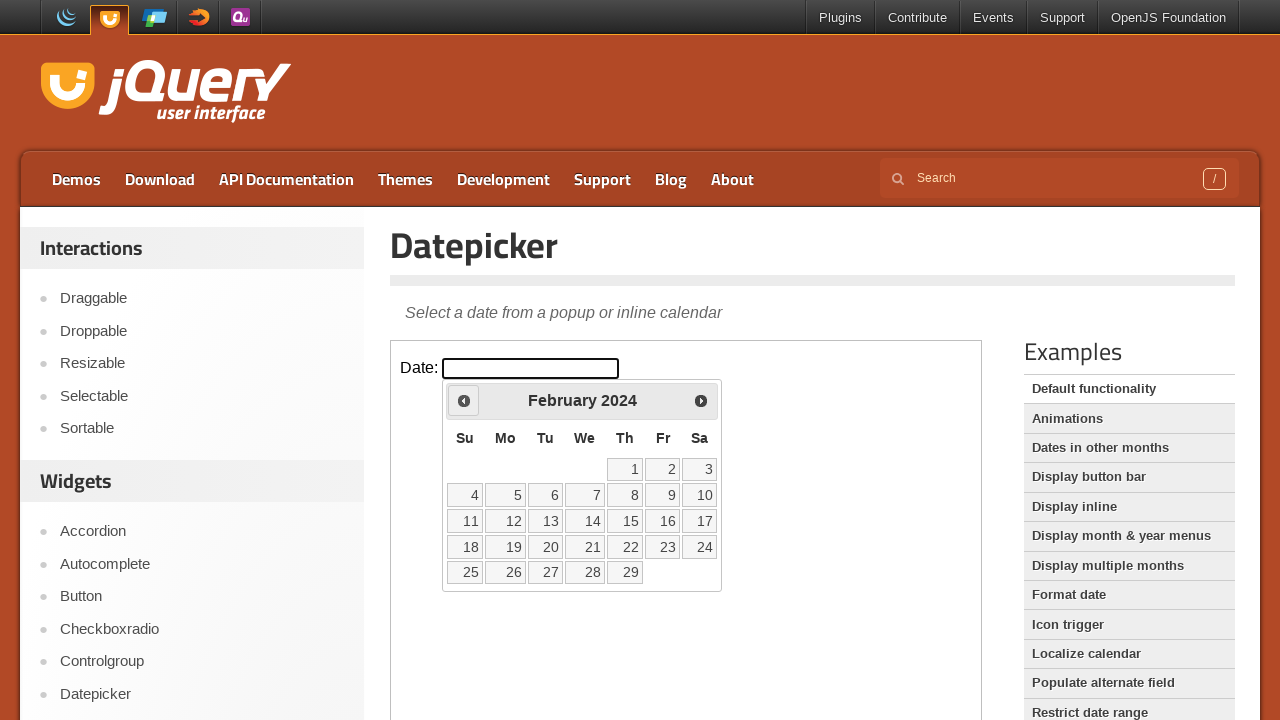

Retrieved current year: 2024
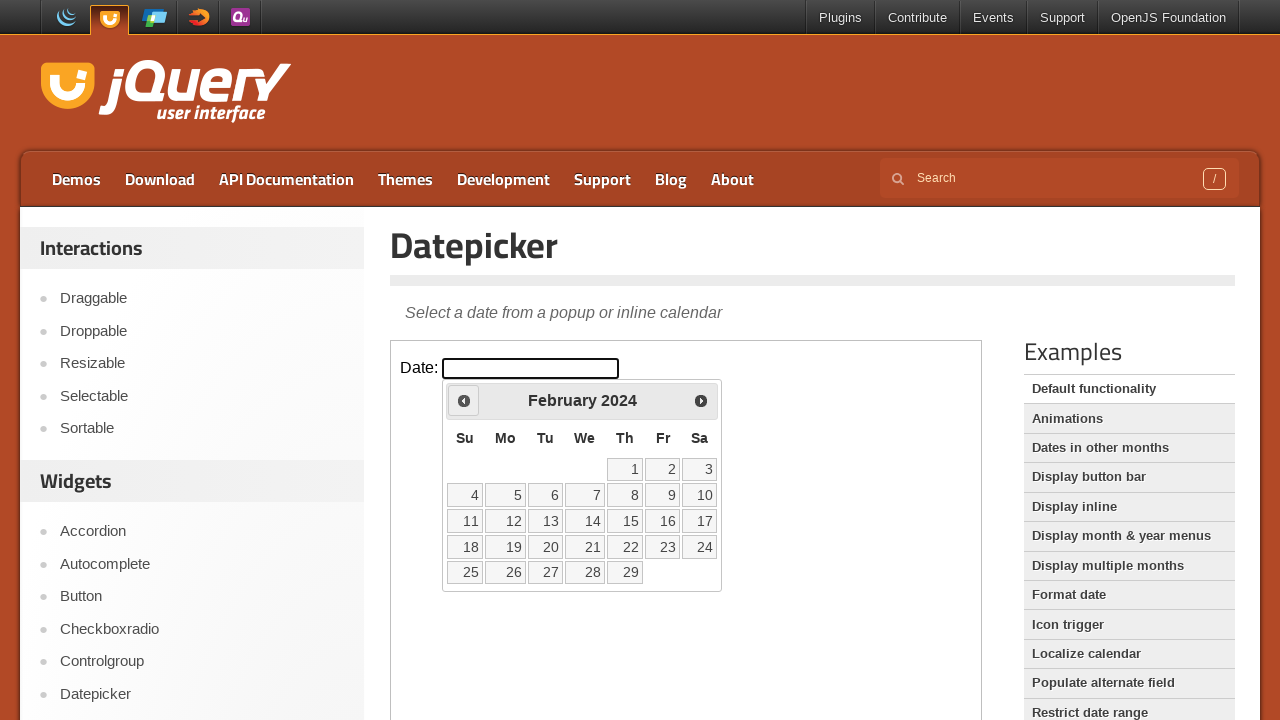

Clicked previous month button to navigate backwards at (464, 400) on iframe >> nth=0 >> internal:control=enter-frame >> xpath=//span[@class='ui-icon 
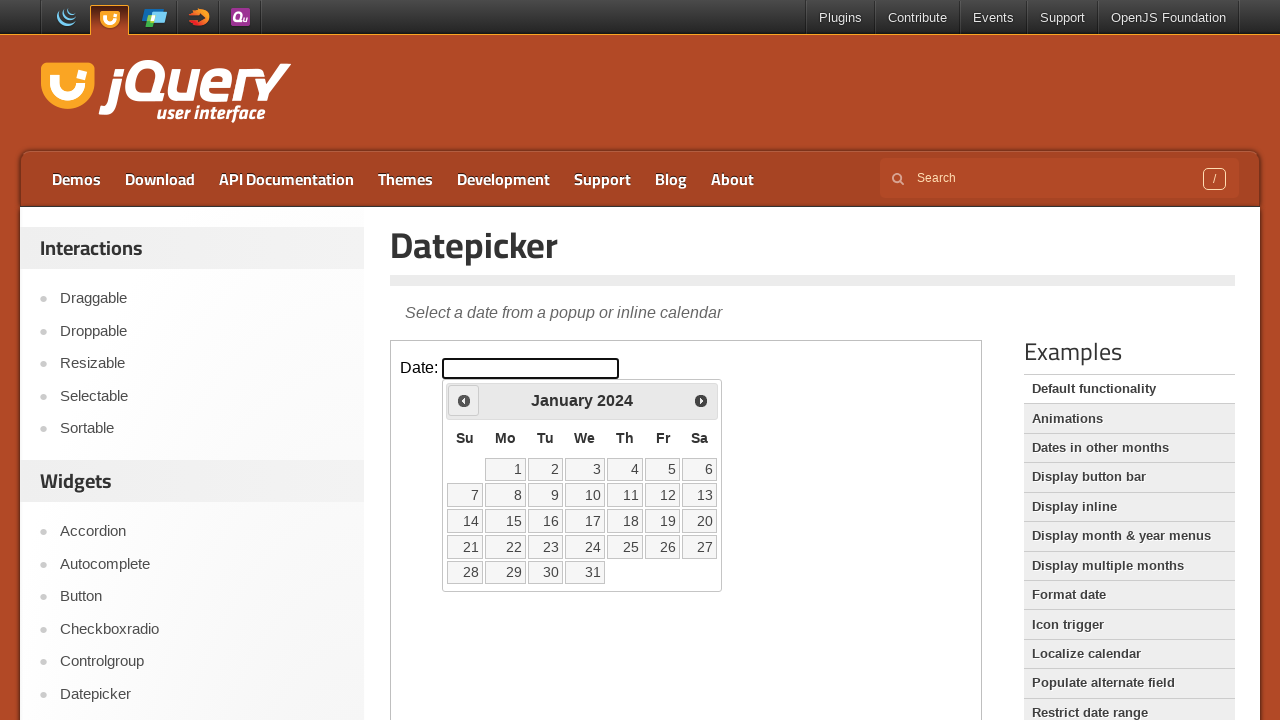

Retrieved current month: January
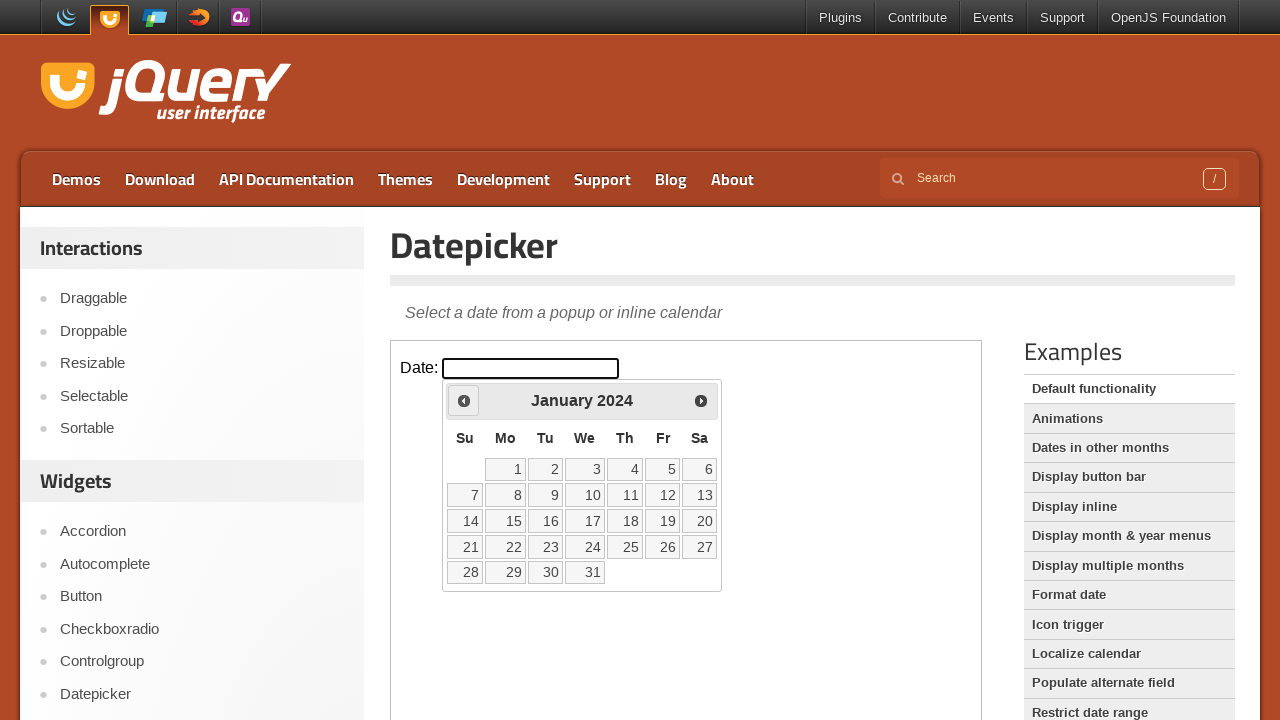

Retrieved current year: 2024
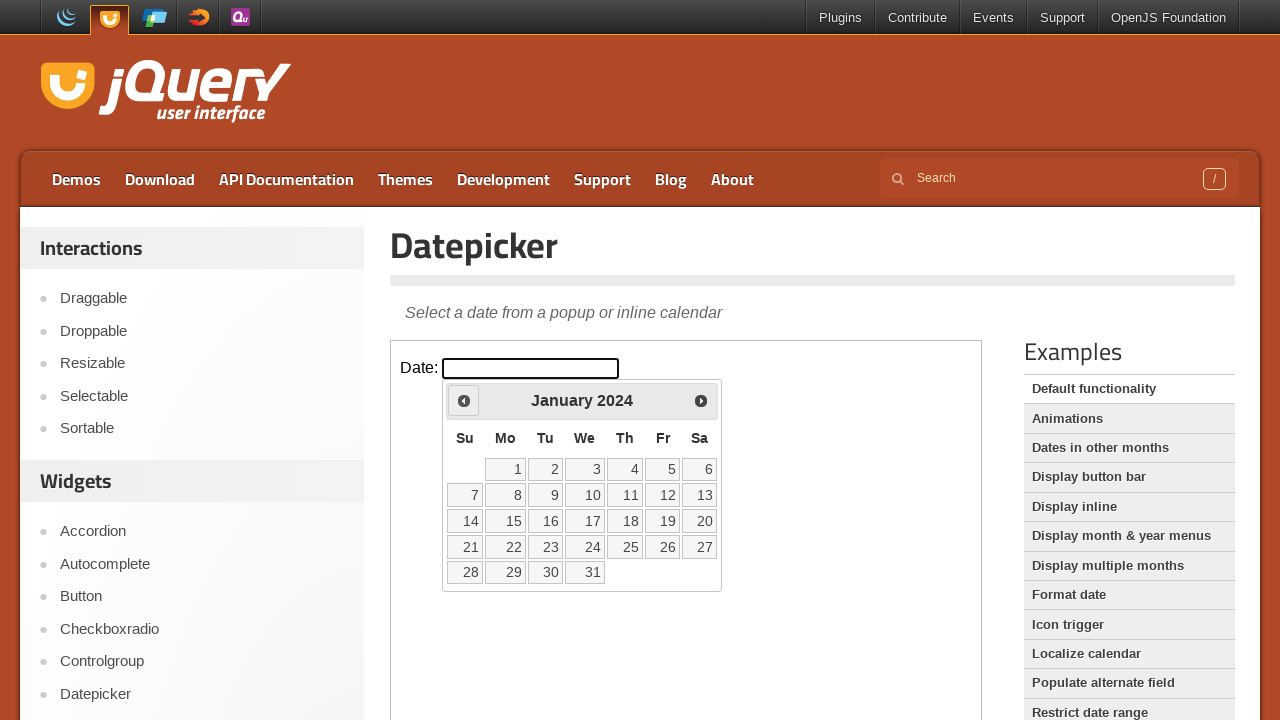

Clicked previous month button to navigate backwards at (464, 400) on iframe >> nth=0 >> internal:control=enter-frame >> xpath=//span[@class='ui-icon 
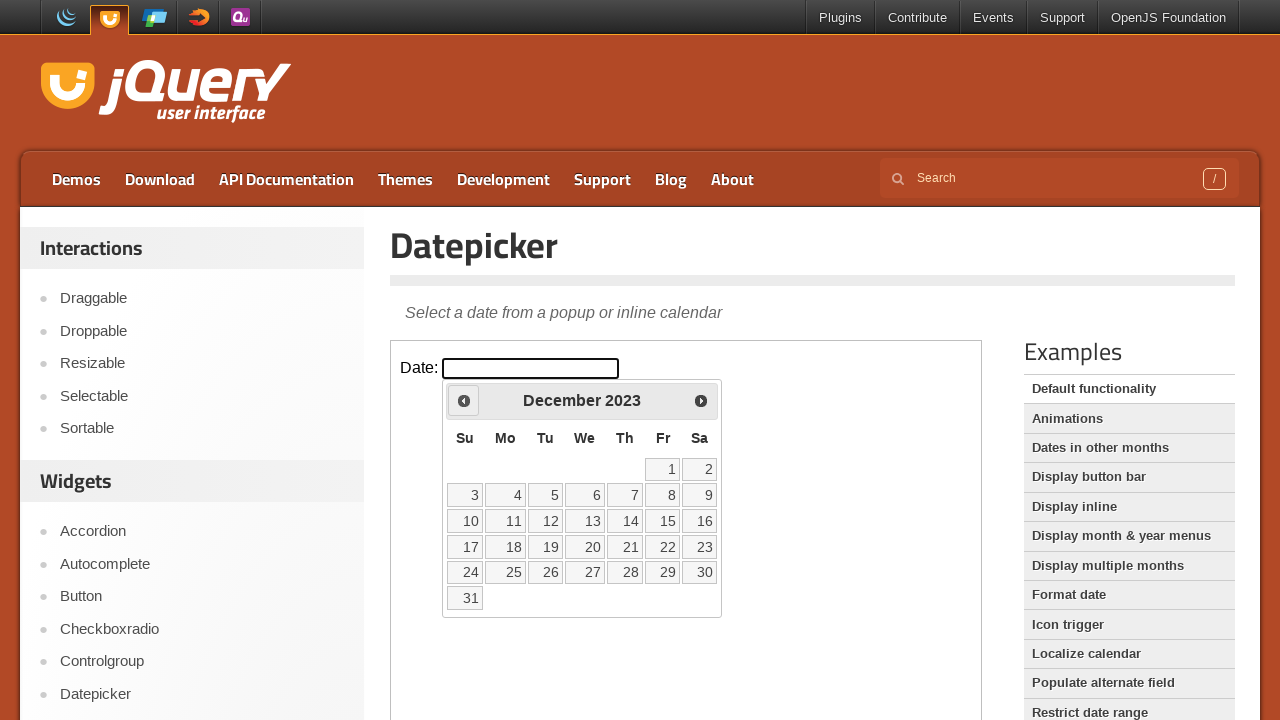

Retrieved current month: December
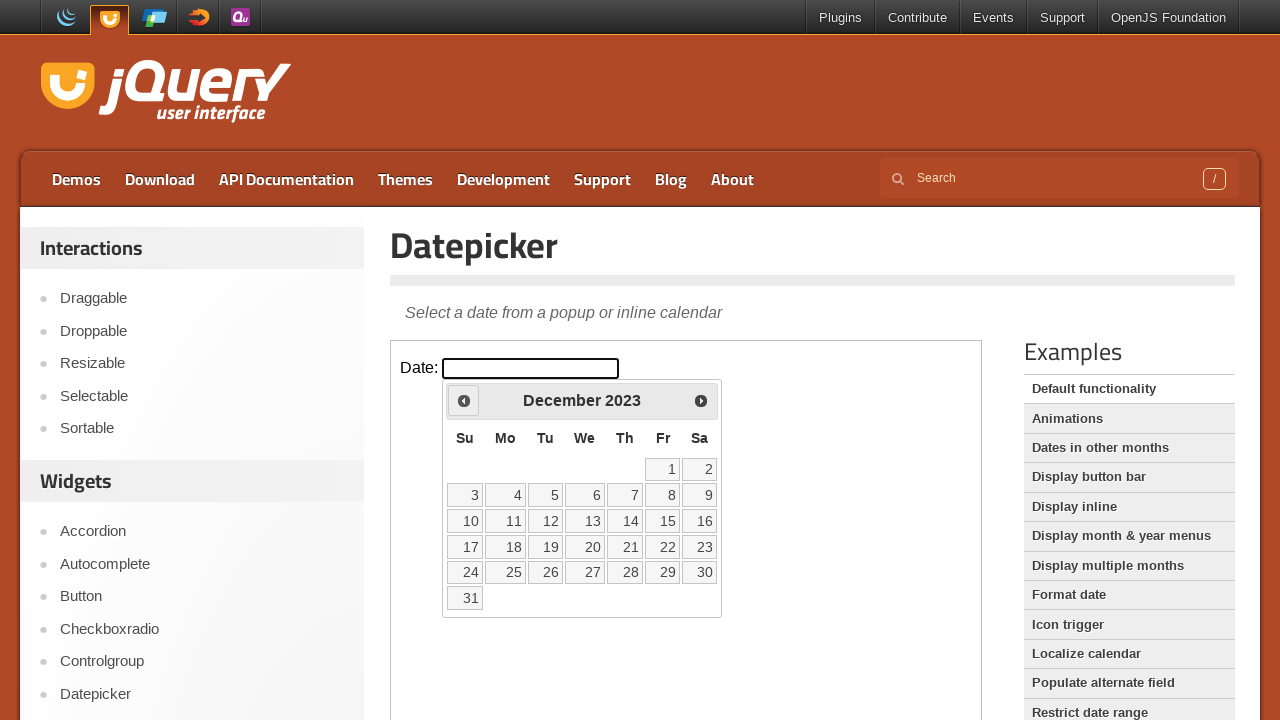

Retrieved current year: 2023
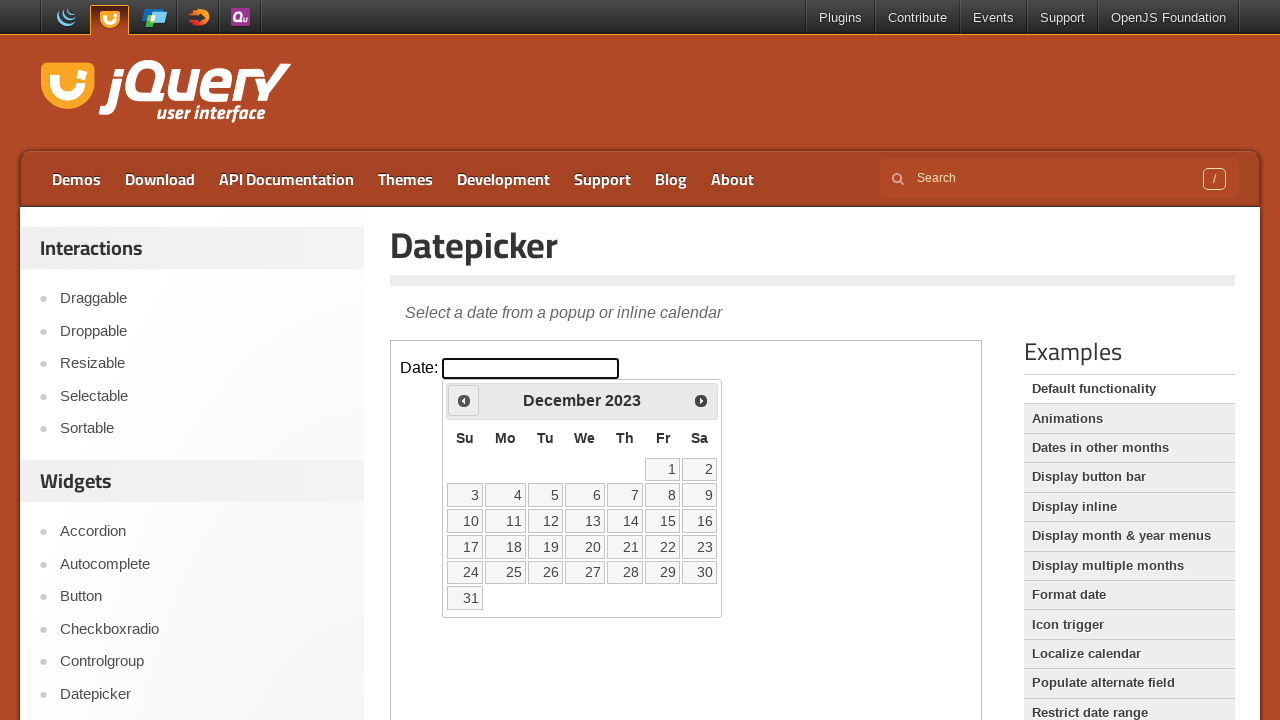

Clicked previous month button to navigate backwards at (464, 400) on iframe >> nth=0 >> internal:control=enter-frame >> xpath=//span[@class='ui-icon 
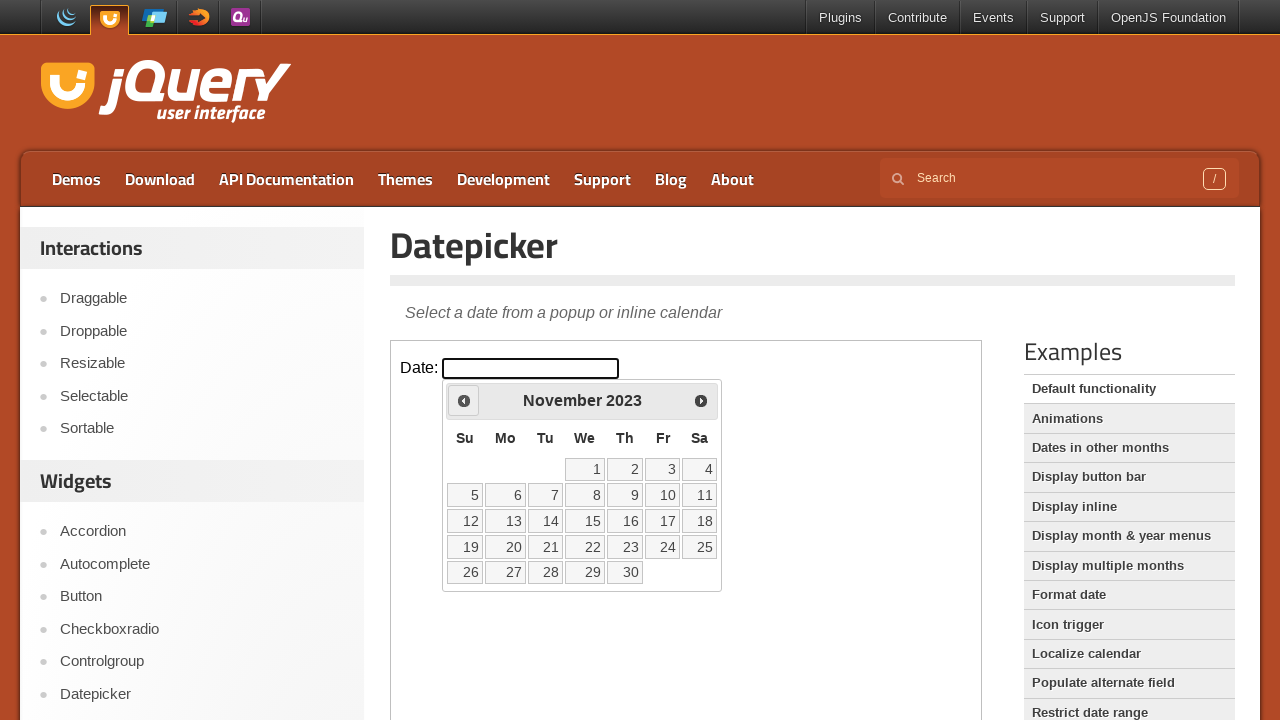

Retrieved current month: November
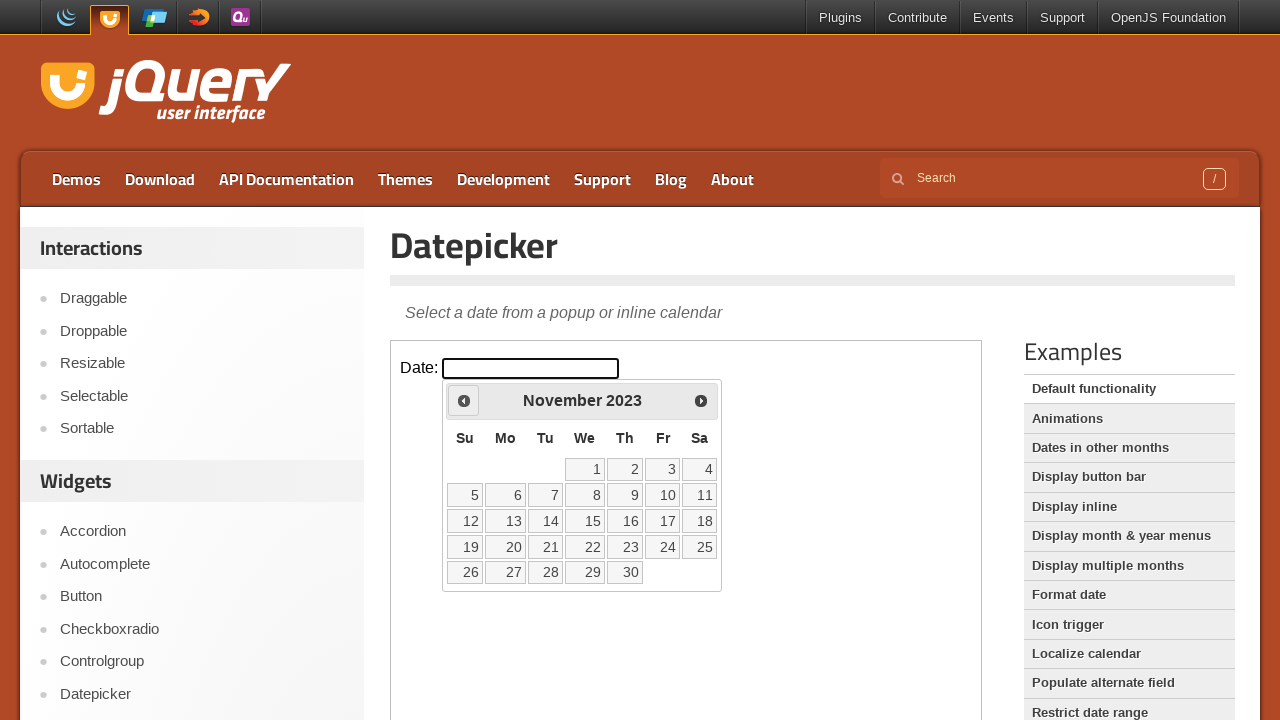

Retrieved current year: 2023
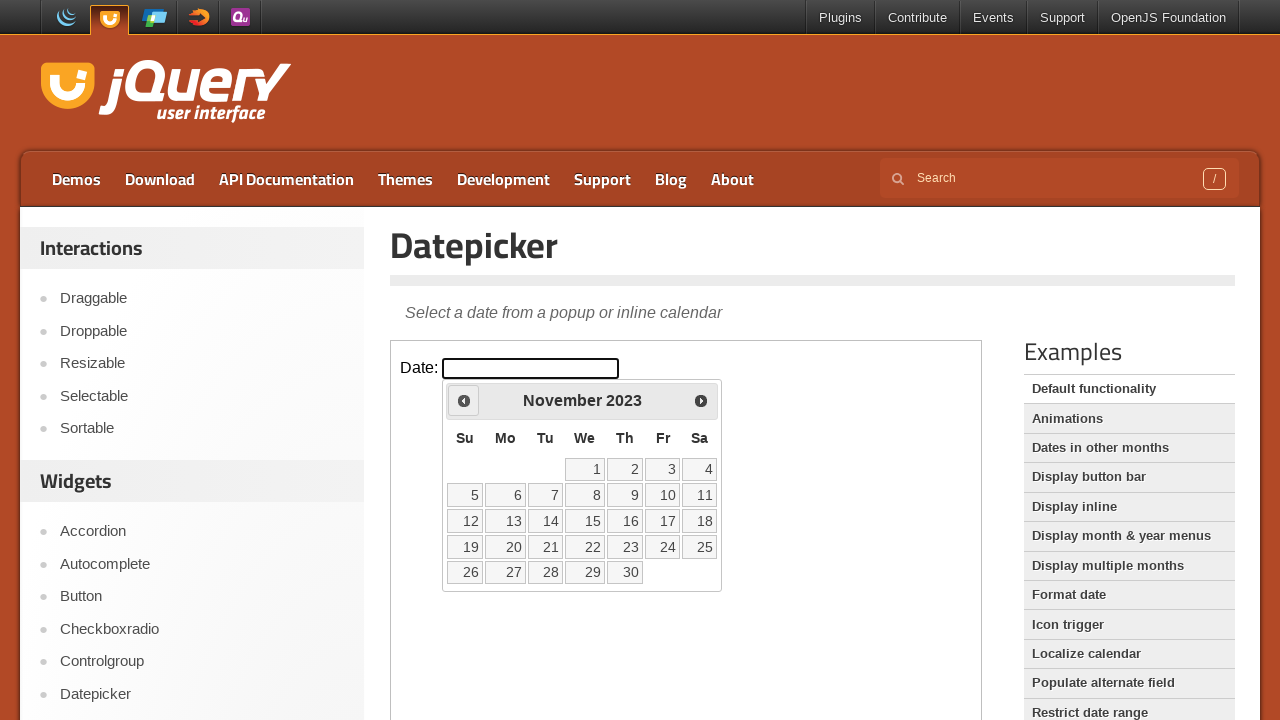

Clicked previous month button to navigate backwards at (464, 400) on iframe >> nth=0 >> internal:control=enter-frame >> xpath=//span[@class='ui-icon 
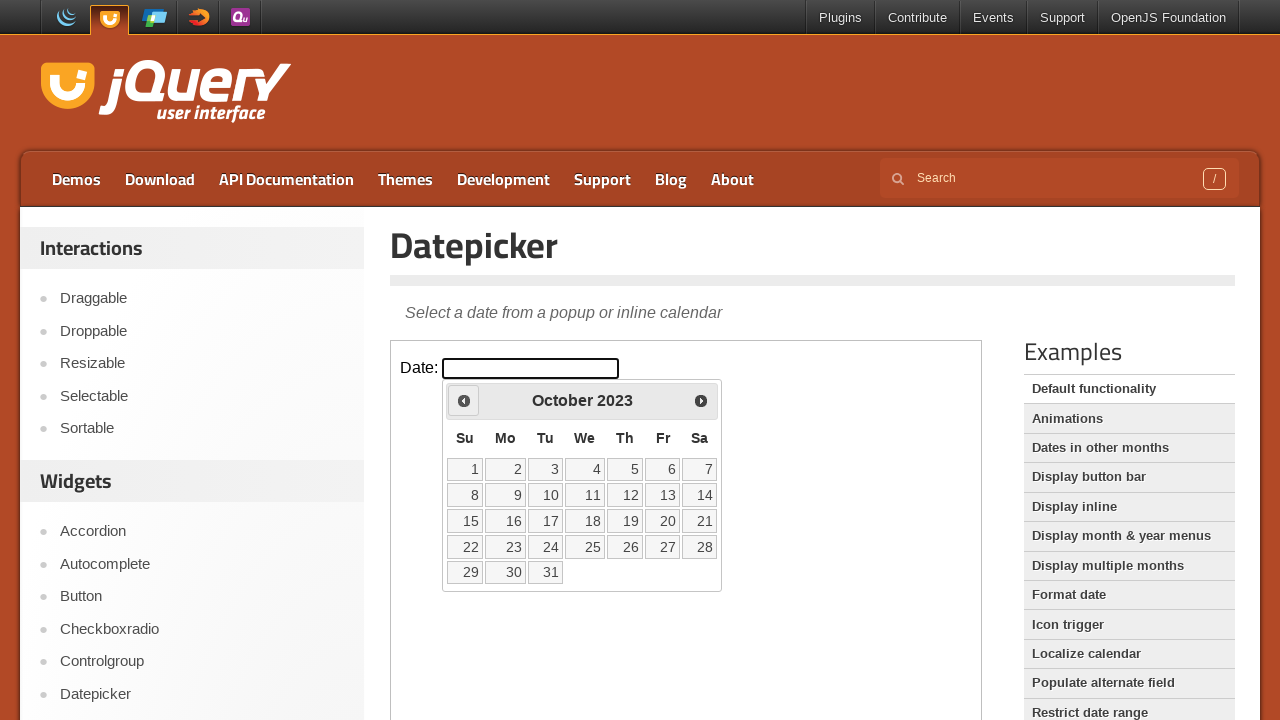

Retrieved current month: October
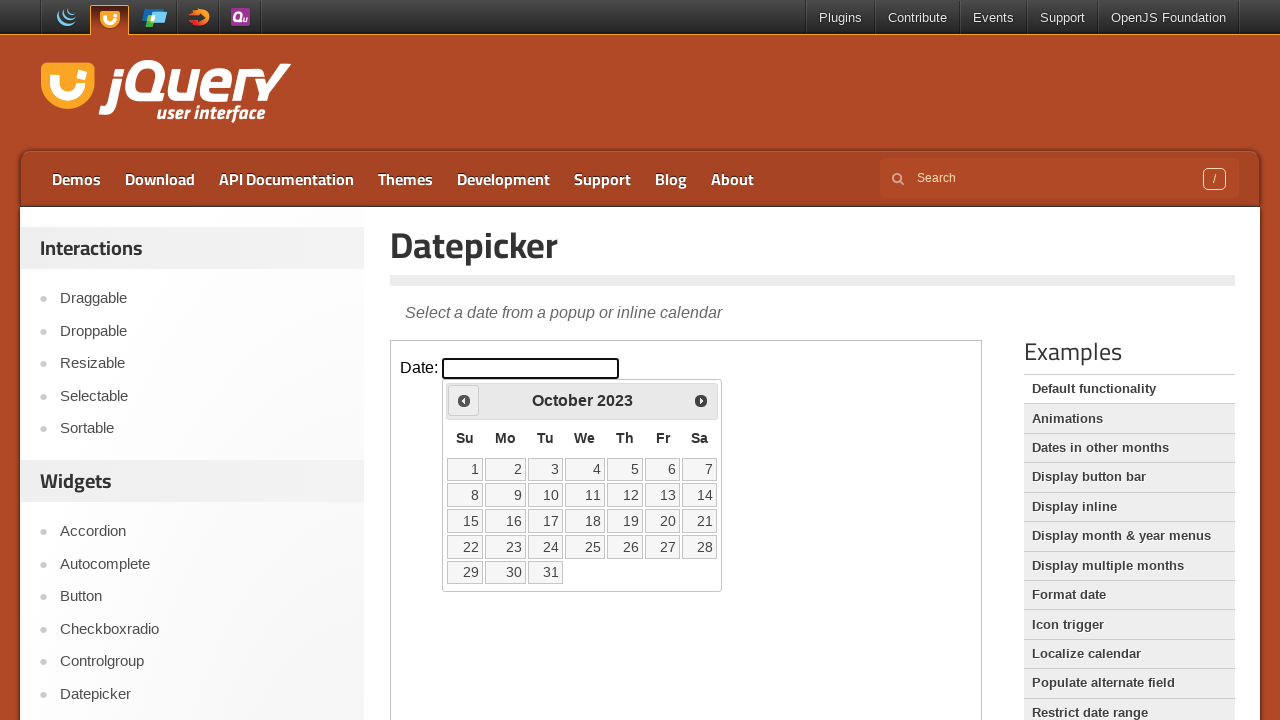

Retrieved current year: 2023
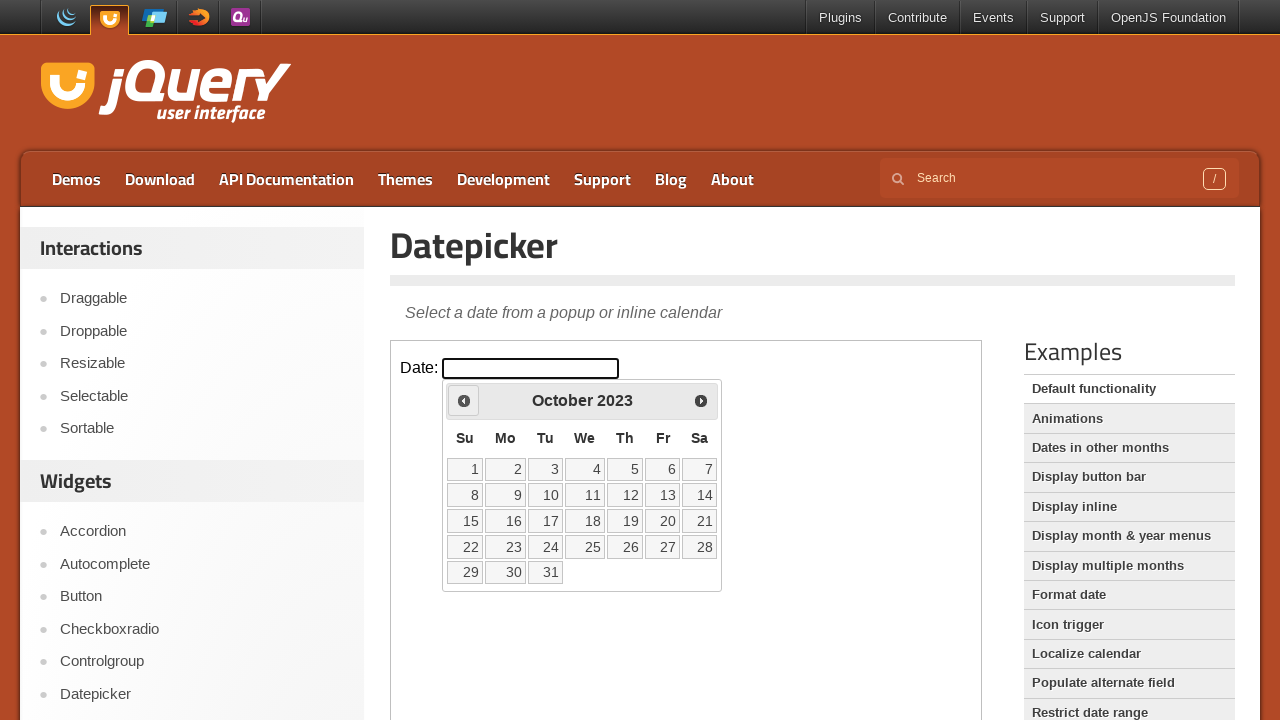

Clicked previous month button to navigate backwards at (464, 400) on iframe >> nth=0 >> internal:control=enter-frame >> xpath=//span[@class='ui-icon 
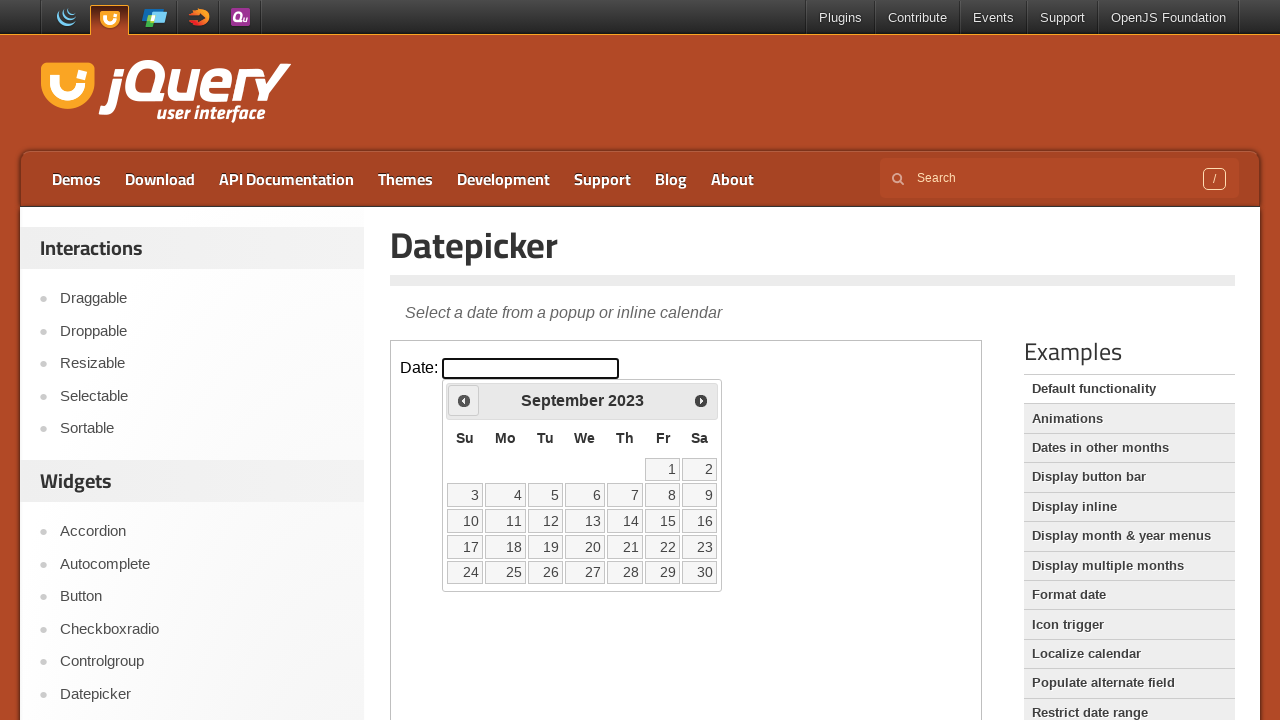

Retrieved current month: September
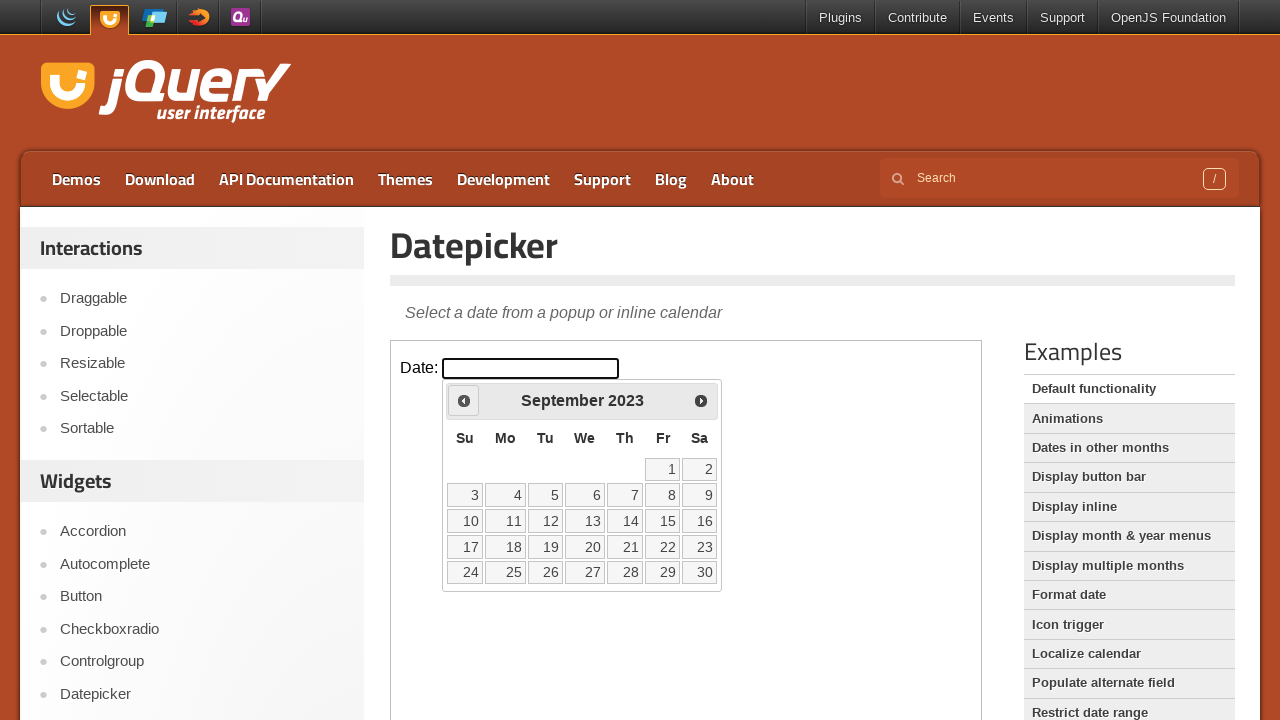

Retrieved current year: 2023
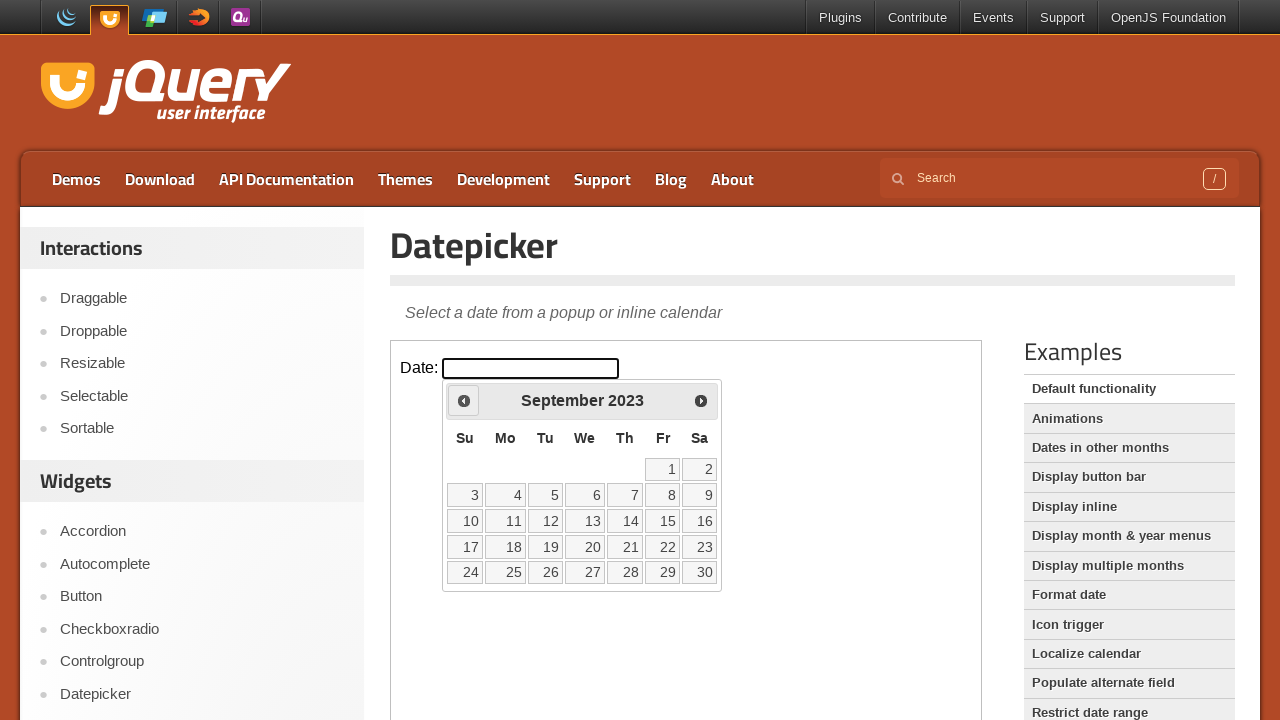

Clicked previous month button to navigate backwards at (464, 400) on iframe >> nth=0 >> internal:control=enter-frame >> xpath=//span[@class='ui-icon 
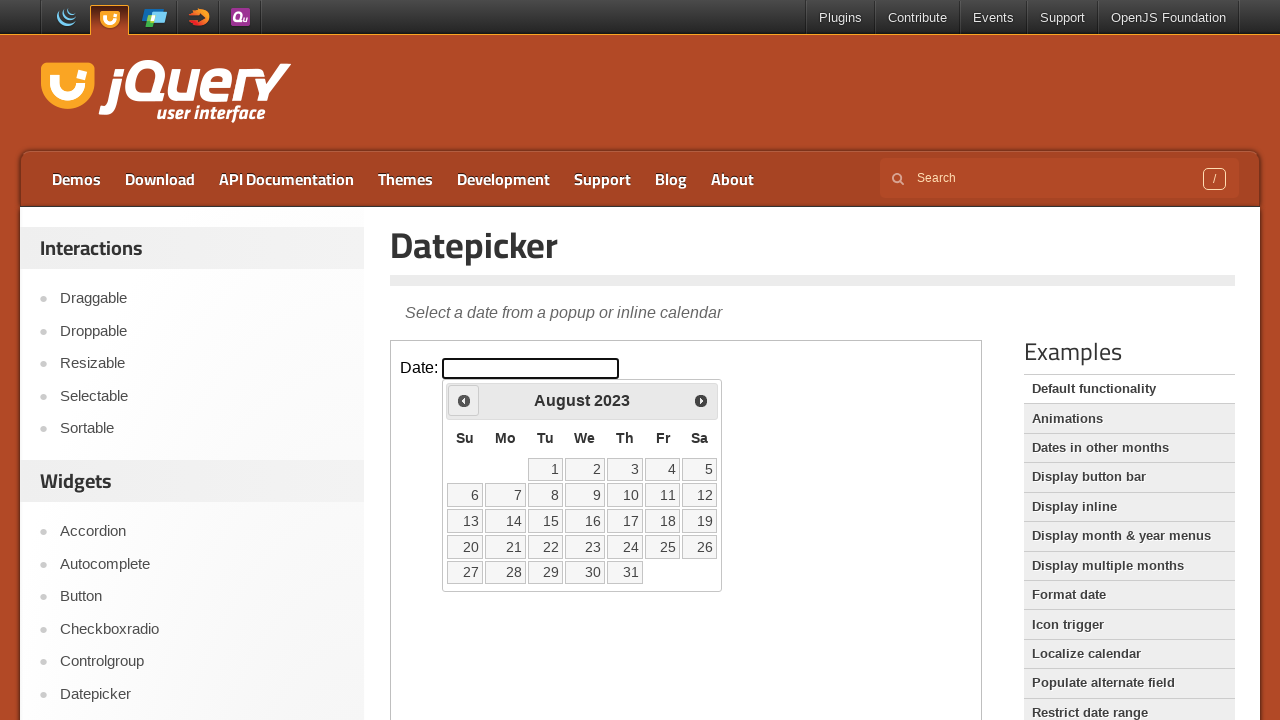

Retrieved current month: August
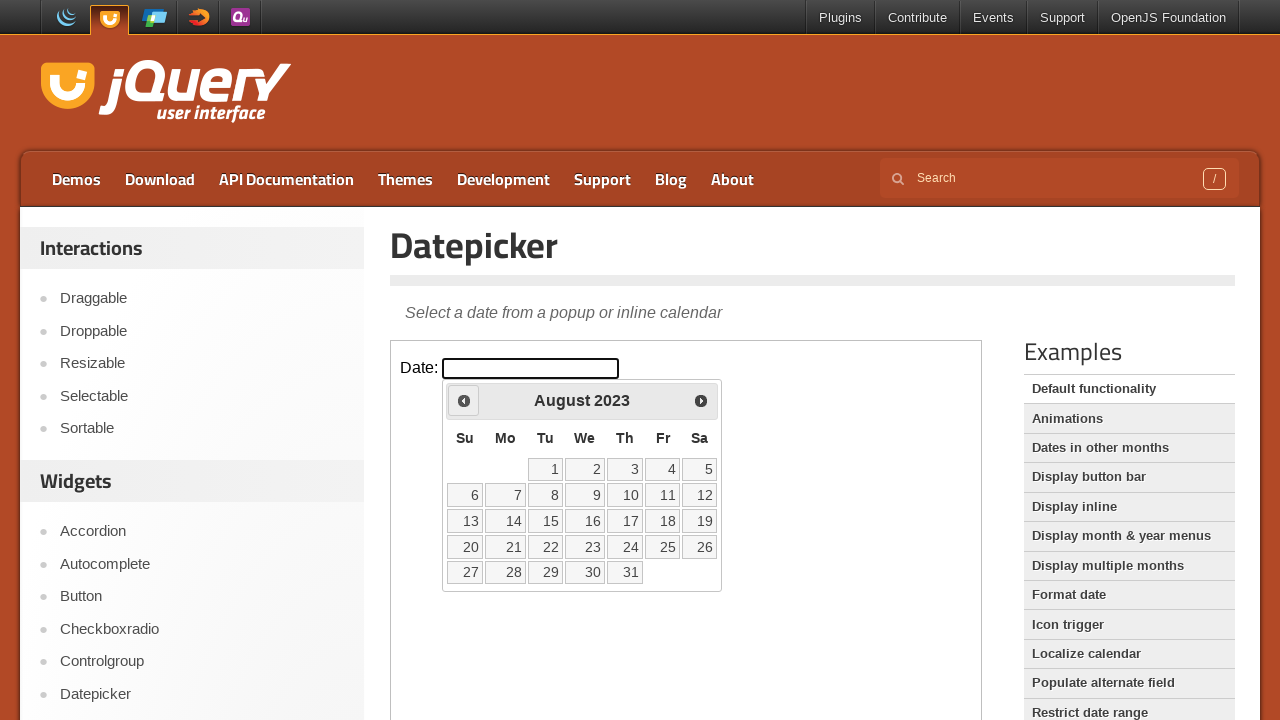

Retrieved current year: 2023
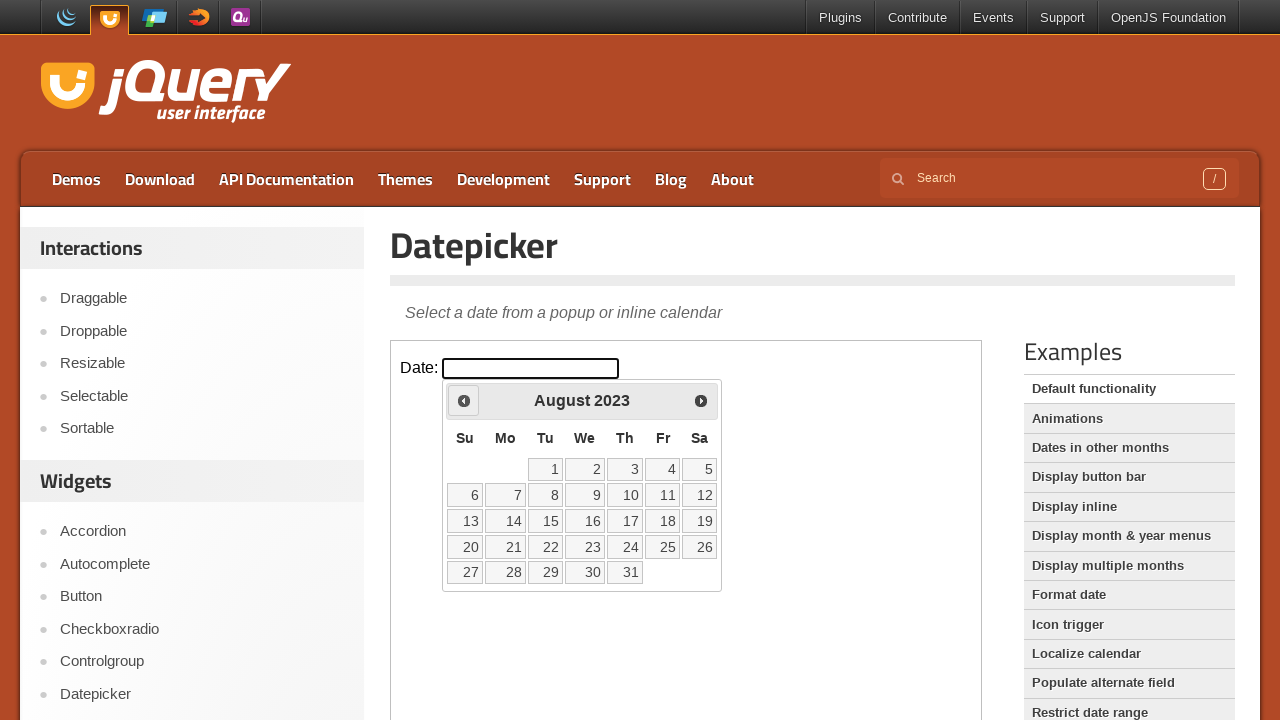

Clicked previous month button to navigate backwards at (464, 400) on iframe >> nth=0 >> internal:control=enter-frame >> xpath=//span[@class='ui-icon 
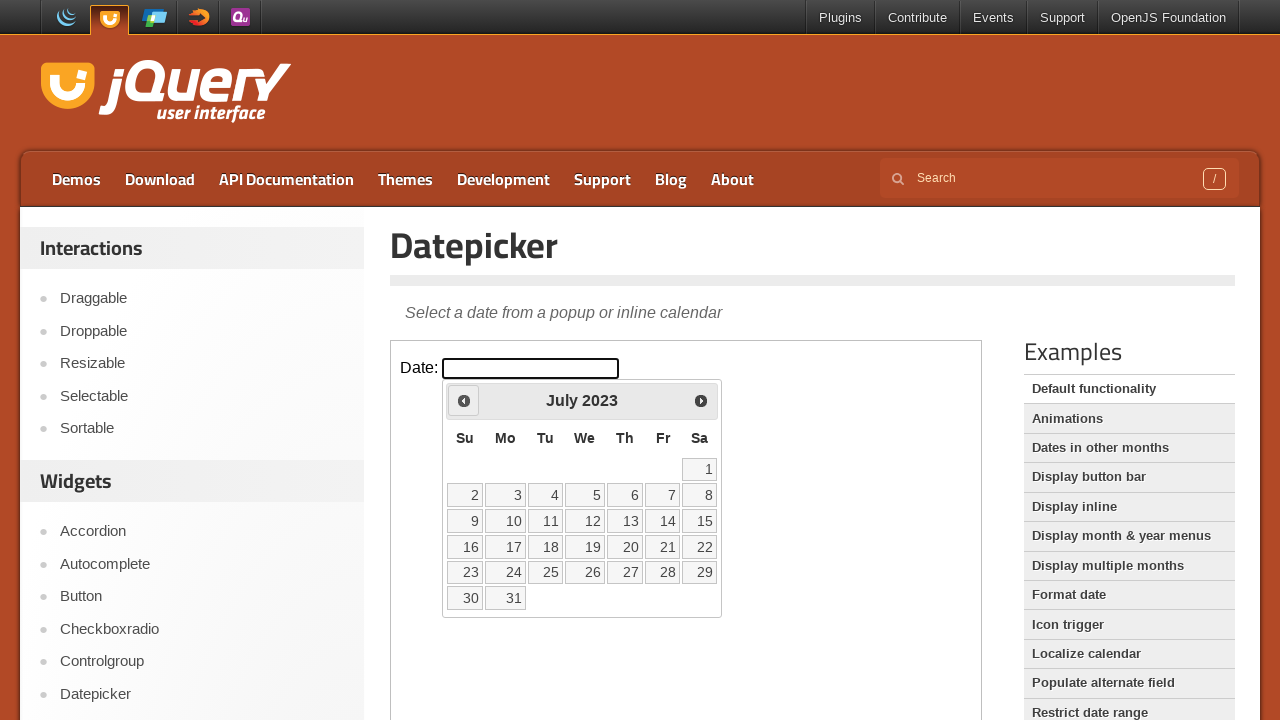

Retrieved current month: July
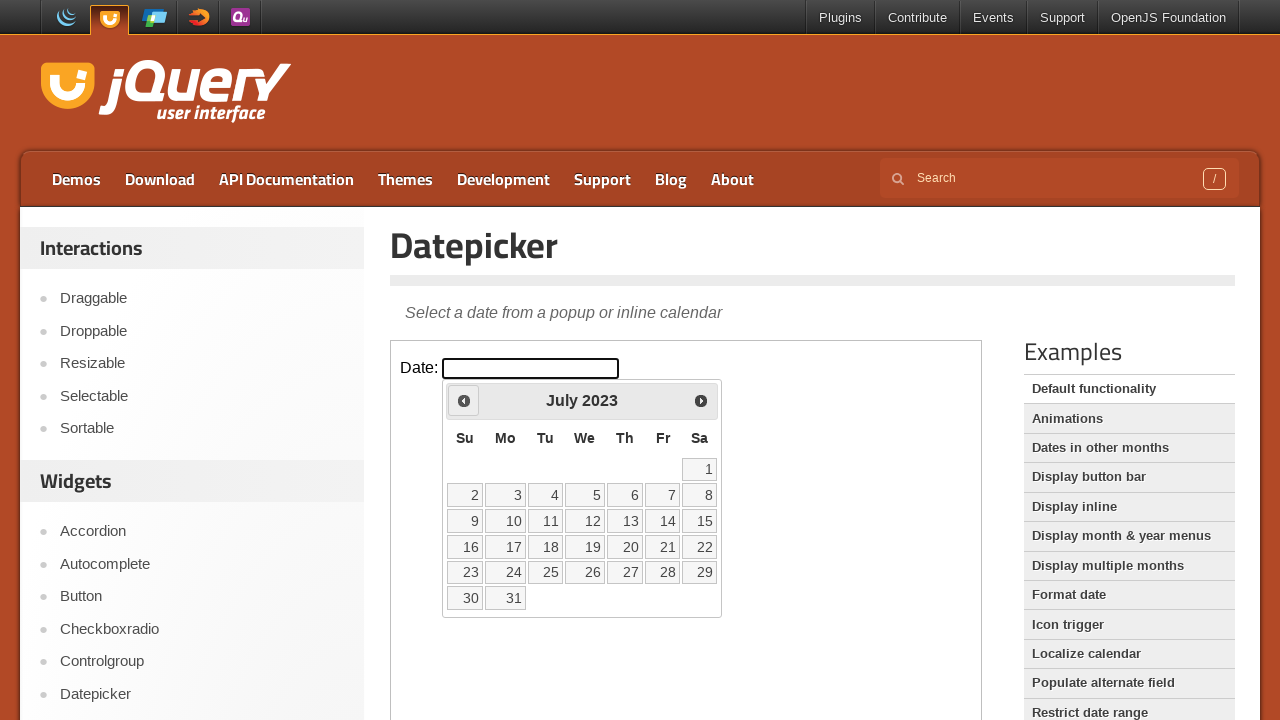

Retrieved current year: 2023
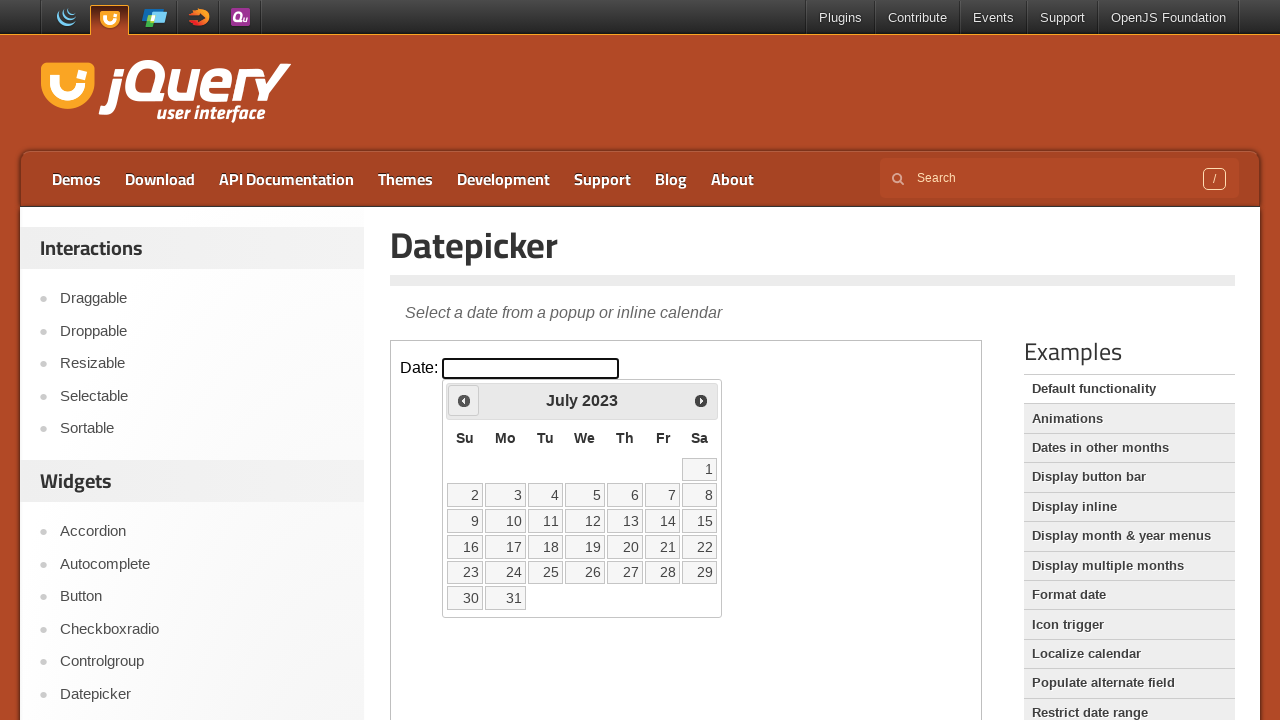

Clicked previous month button to navigate backwards at (464, 400) on iframe >> nth=0 >> internal:control=enter-frame >> xpath=//span[@class='ui-icon 
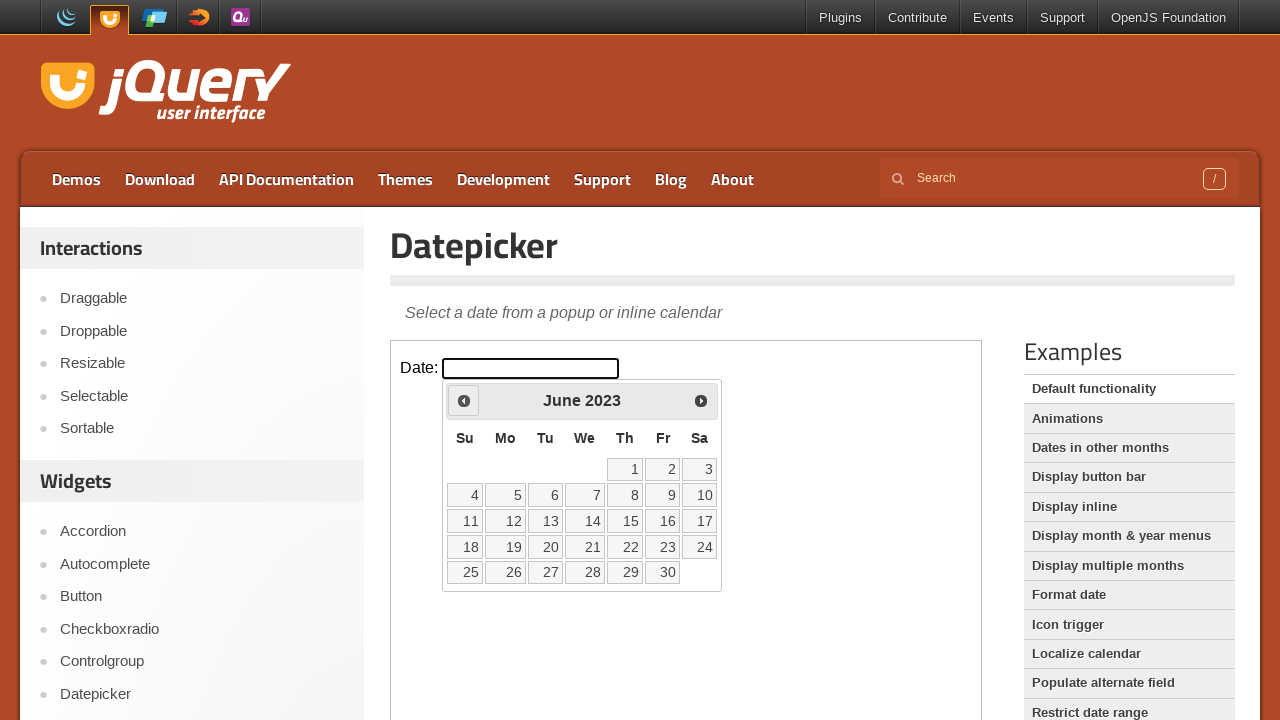

Retrieved current month: June
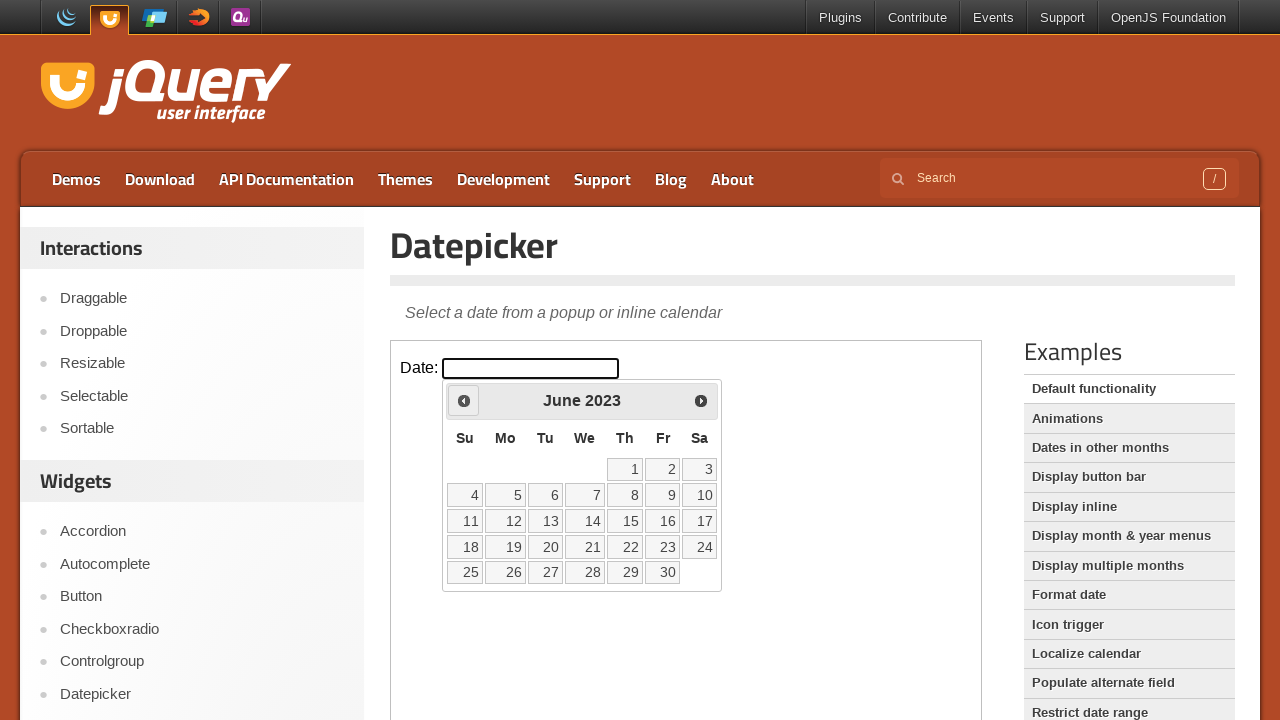

Retrieved current year: 2023
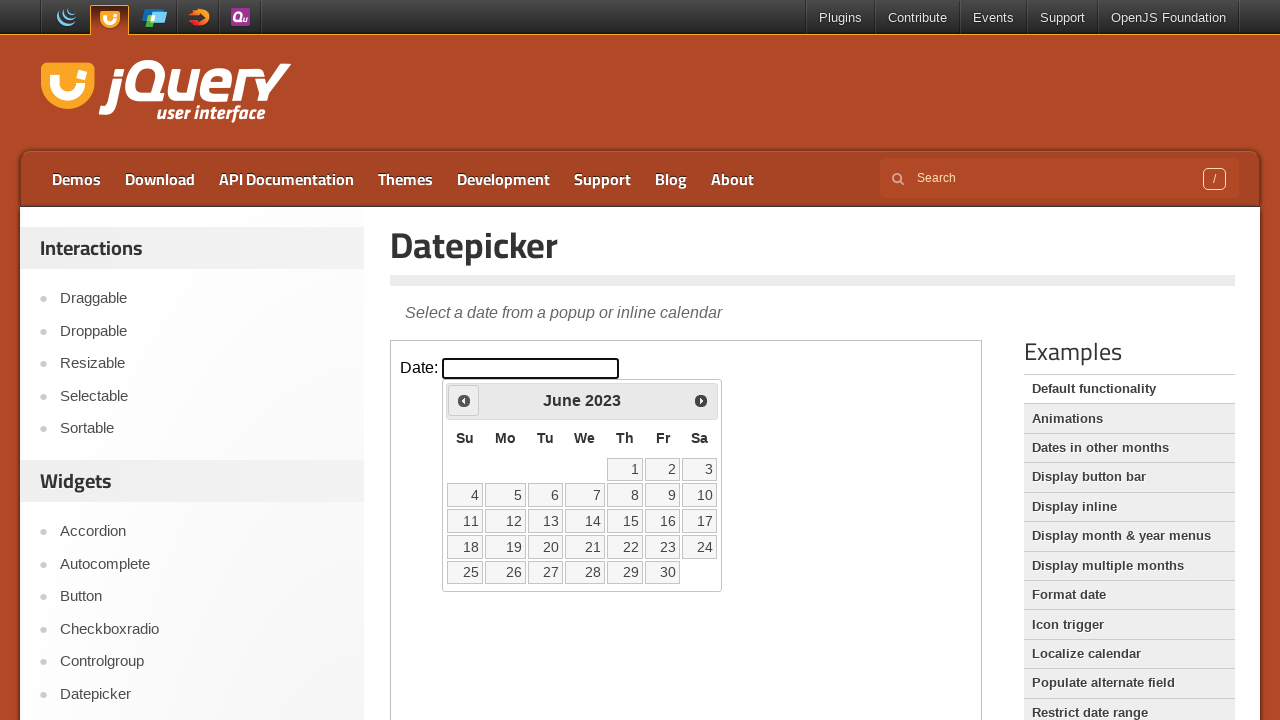

Clicked previous month button to navigate backwards at (464, 400) on iframe >> nth=0 >> internal:control=enter-frame >> xpath=//span[@class='ui-icon 
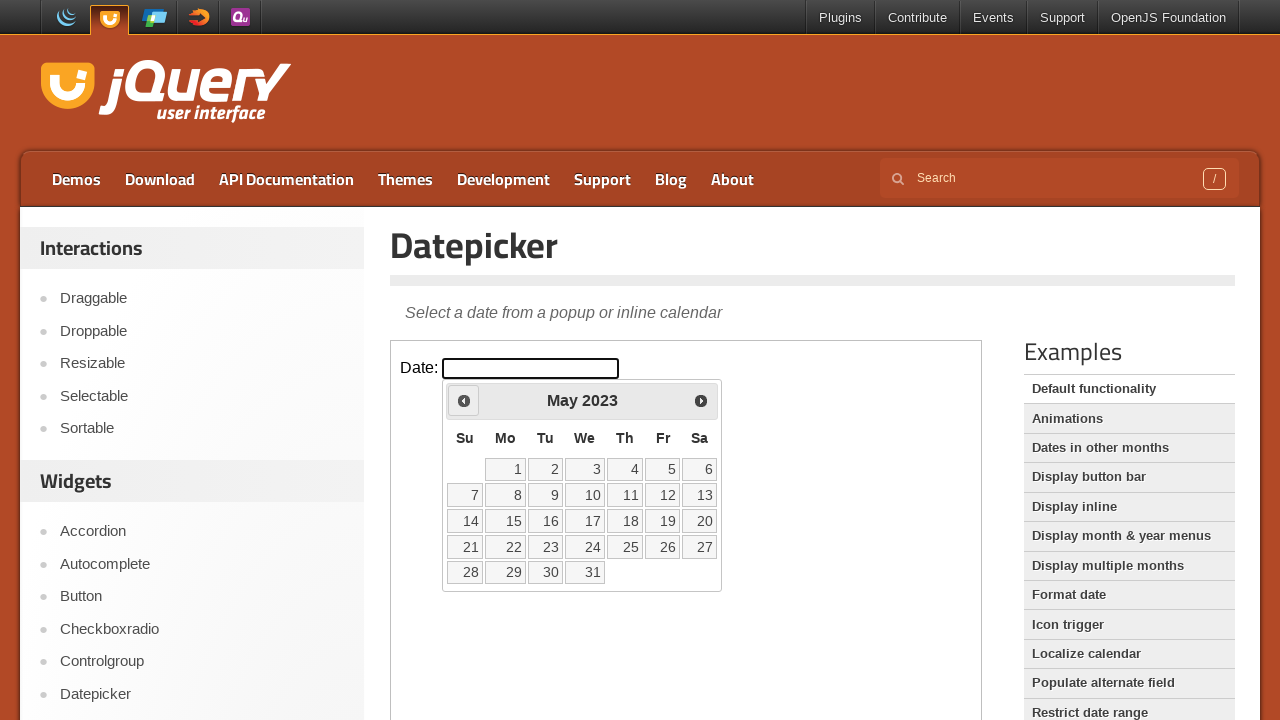

Retrieved current month: May
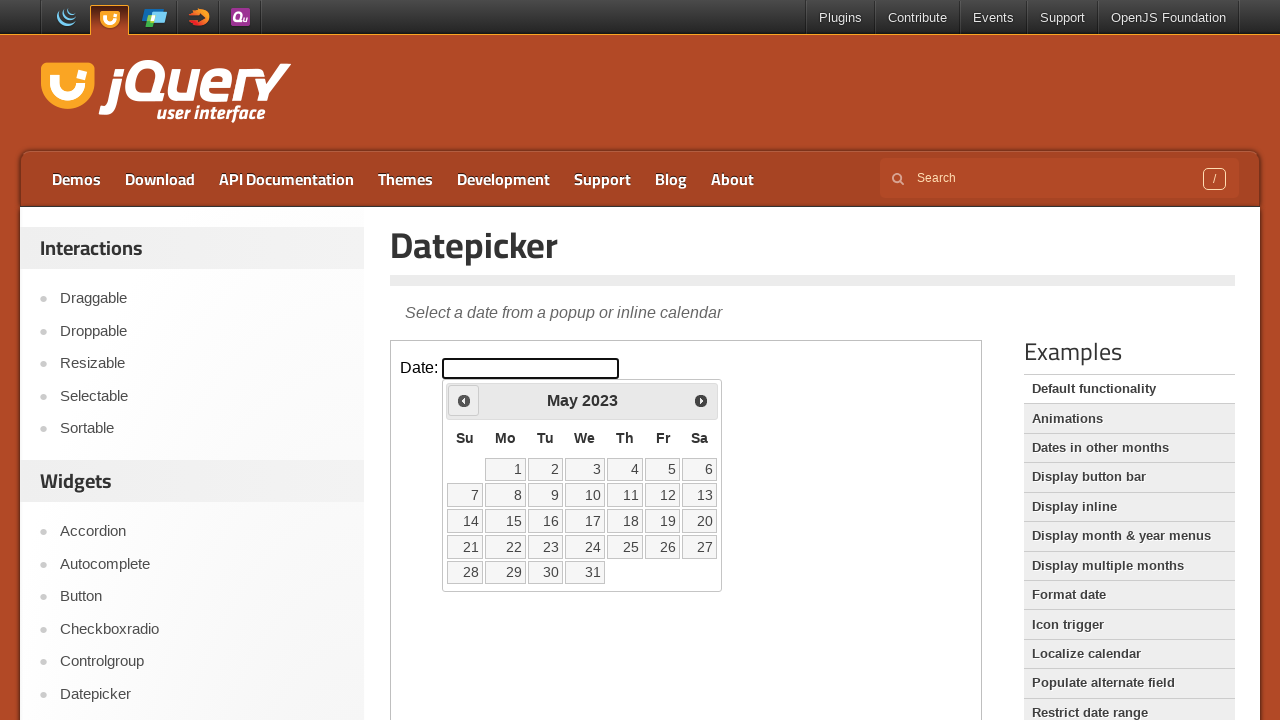

Retrieved current year: 2023
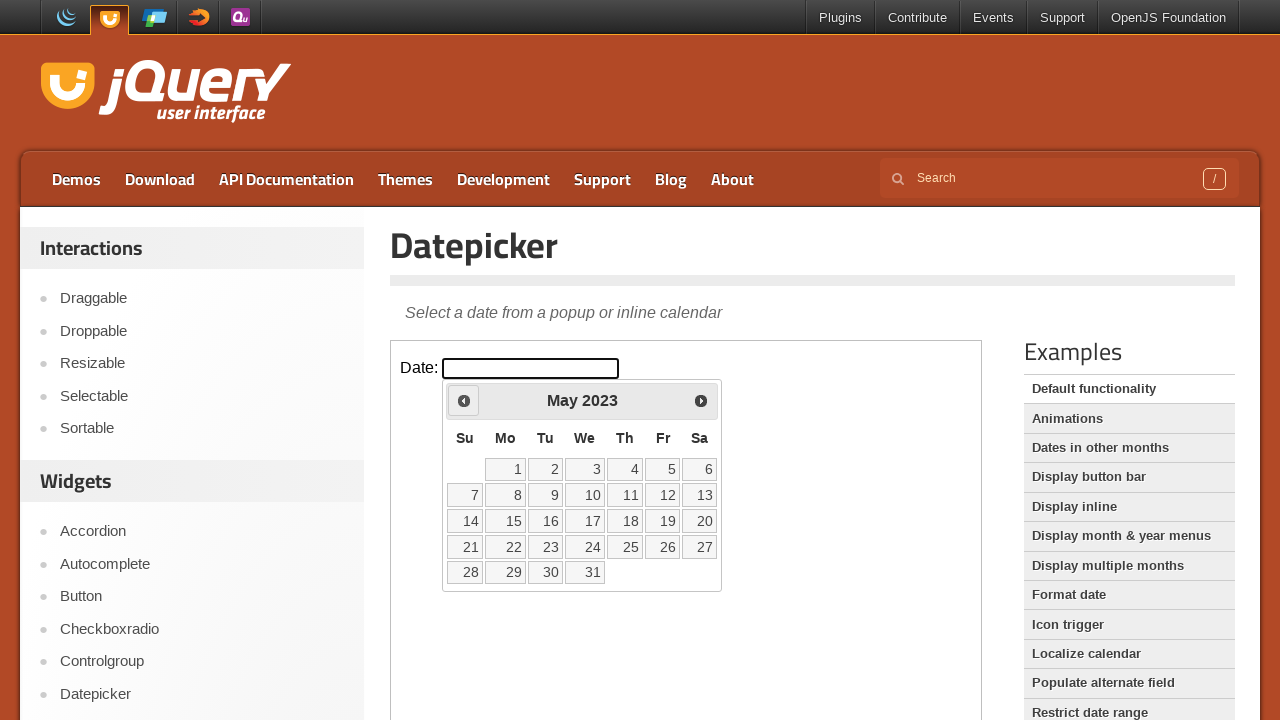

Clicked previous month button to navigate backwards at (464, 400) on iframe >> nth=0 >> internal:control=enter-frame >> xpath=//span[@class='ui-icon 
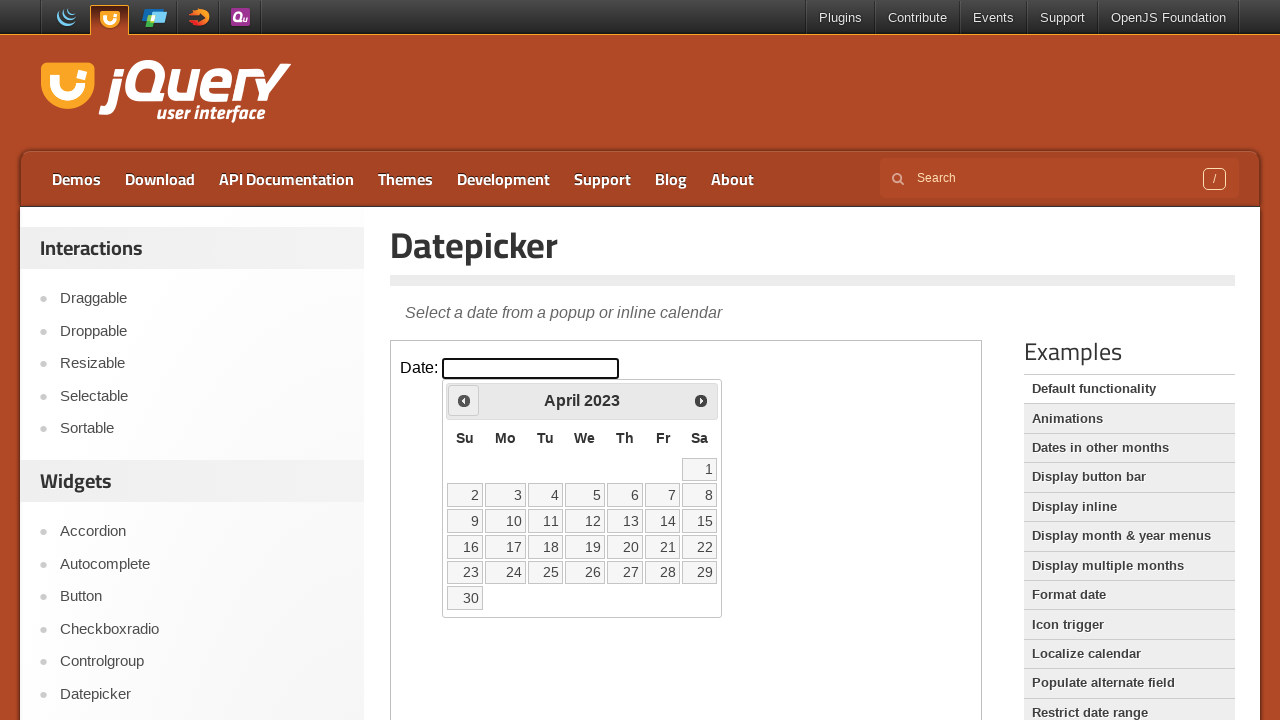

Retrieved current month: April
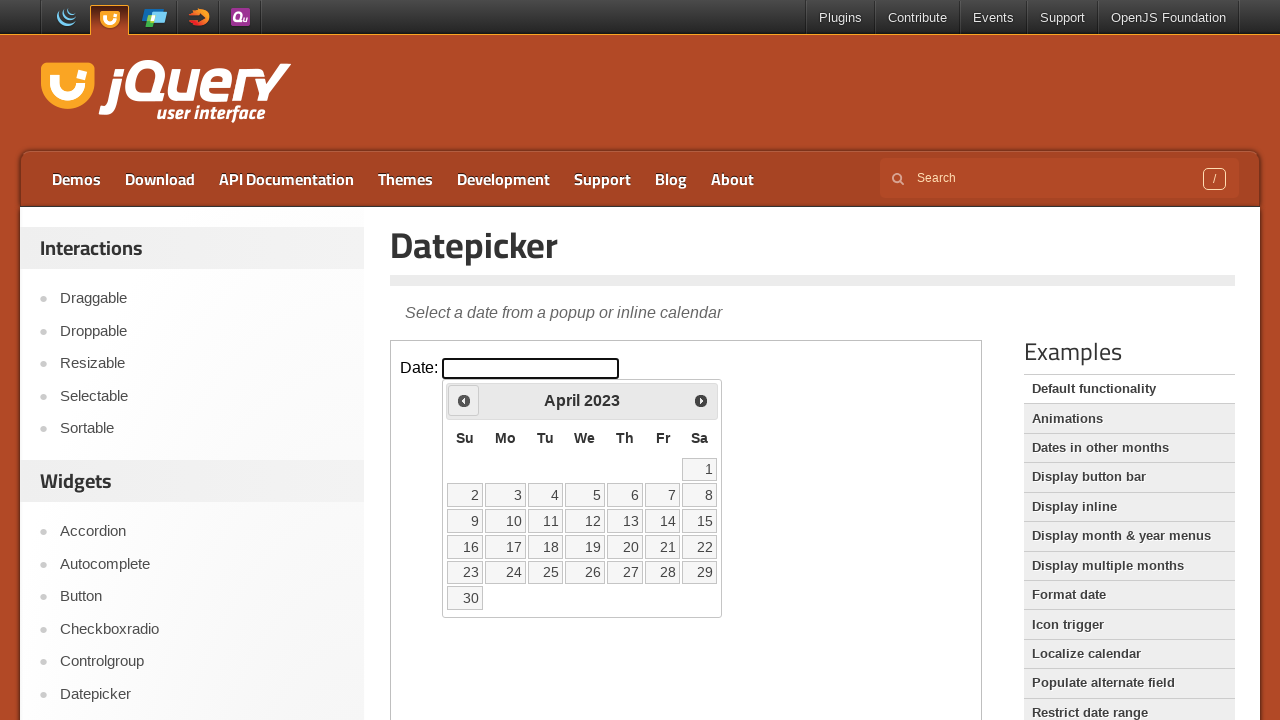

Retrieved current year: 2023
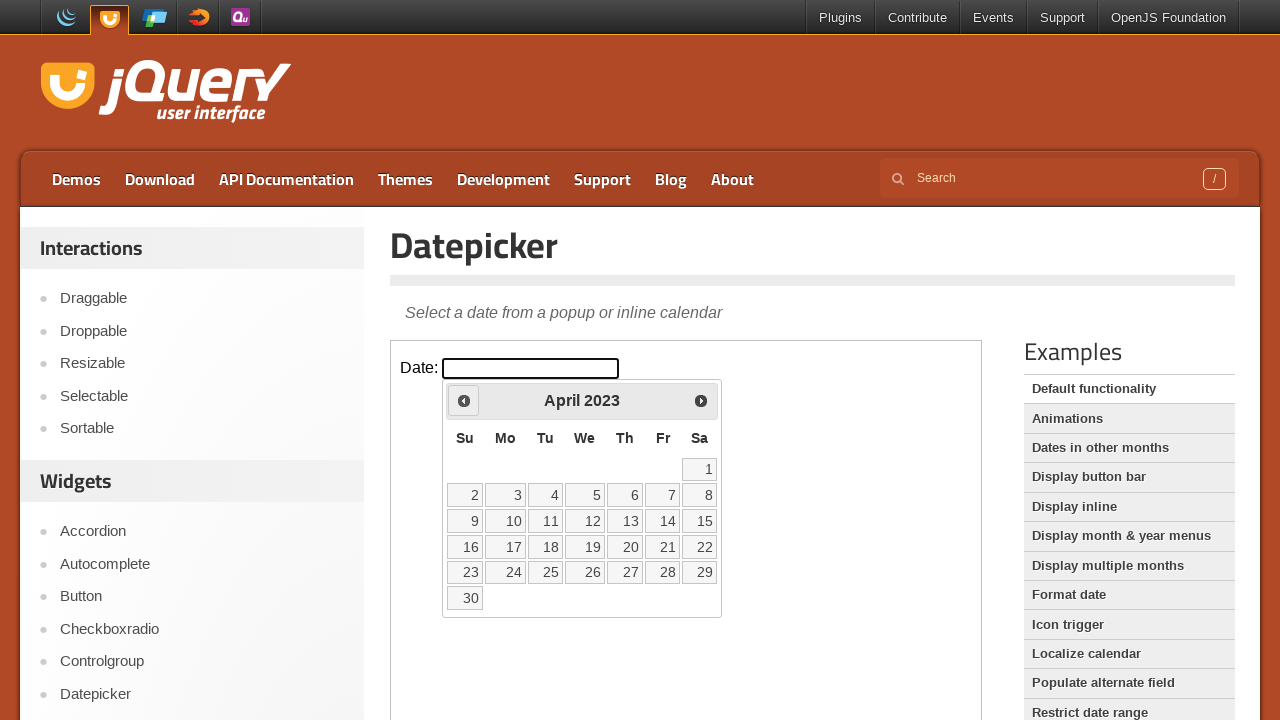

Clicked previous month button to navigate backwards at (464, 400) on iframe >> nth=0 >> internal:control=enter-frame >> xpath=//span[@class='ui-icon 
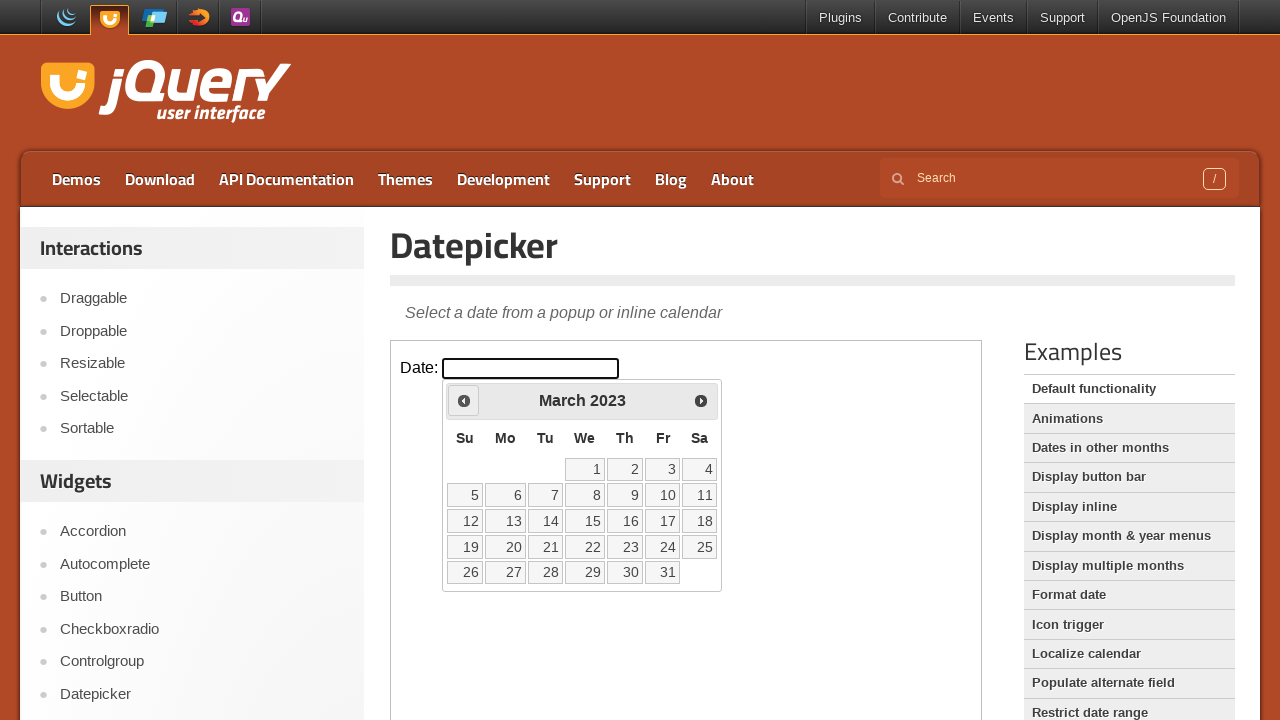

Retrieved current month: March
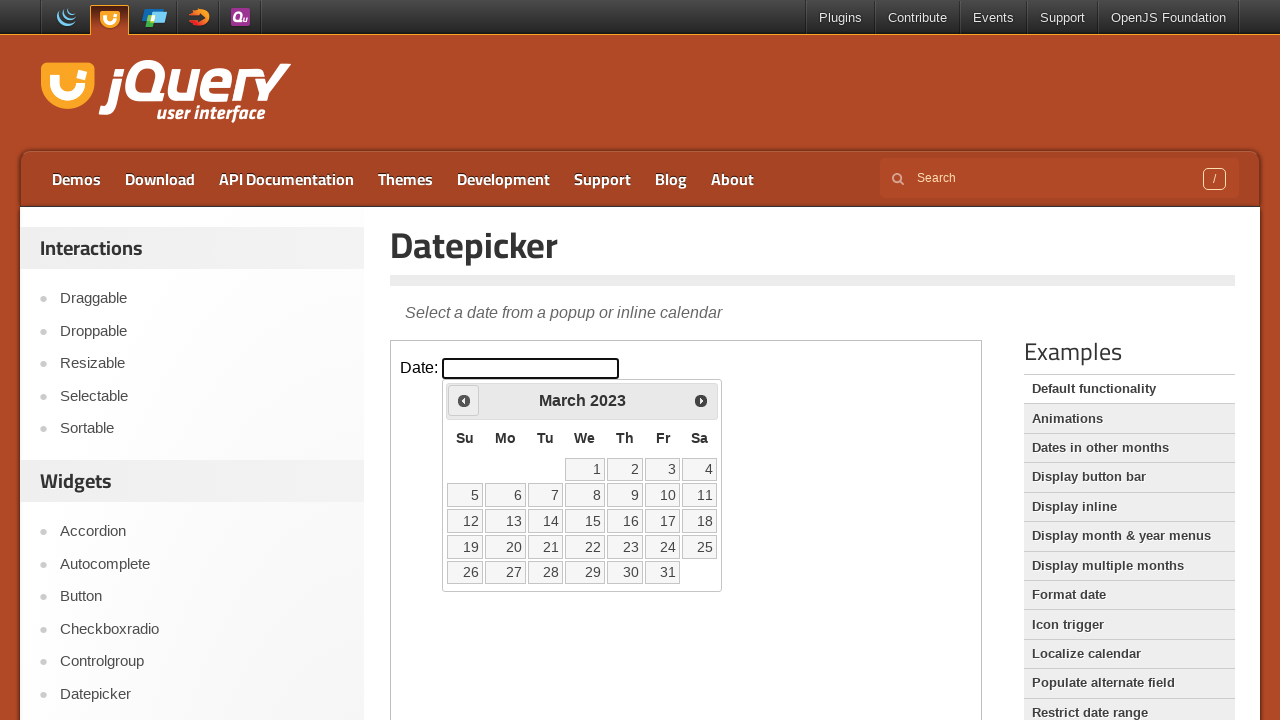

Retrieved current year: 2023
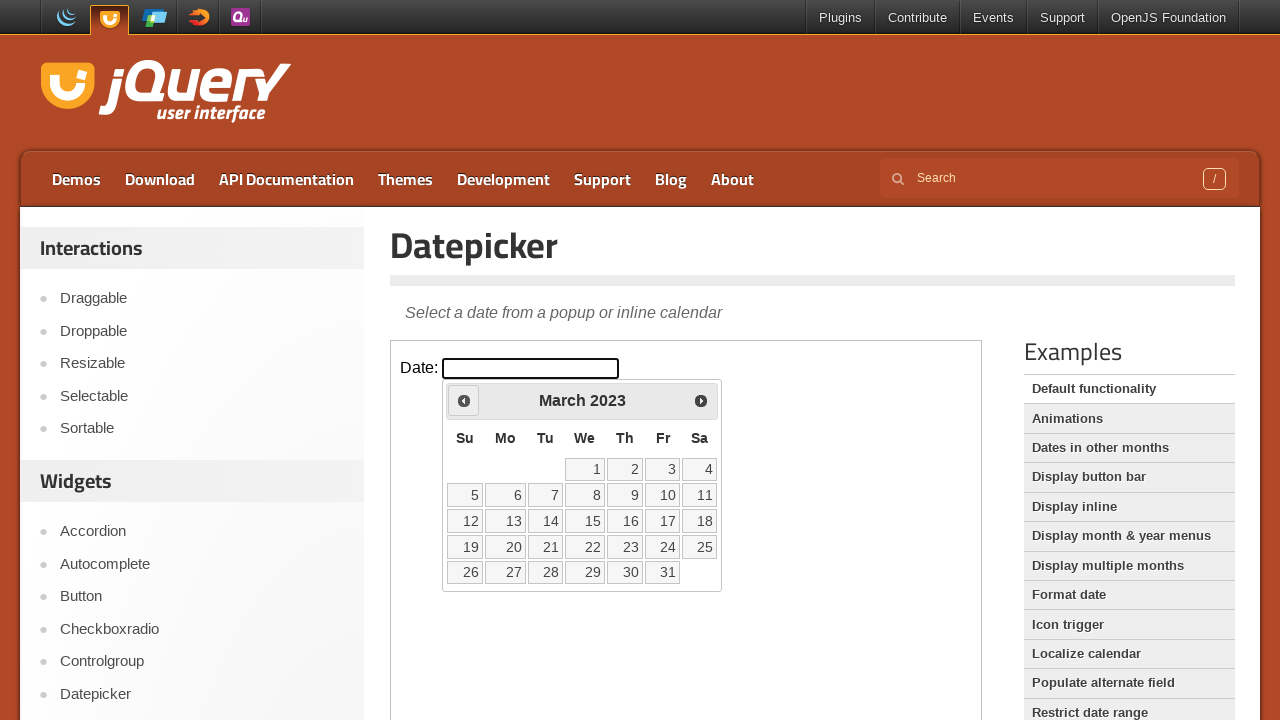

Clicked previous month button to navigate backwards at (464, 400) on iframe >> nth=0 >> internal:control=enter-frame >> xpath=//span[@class='ui-icon 
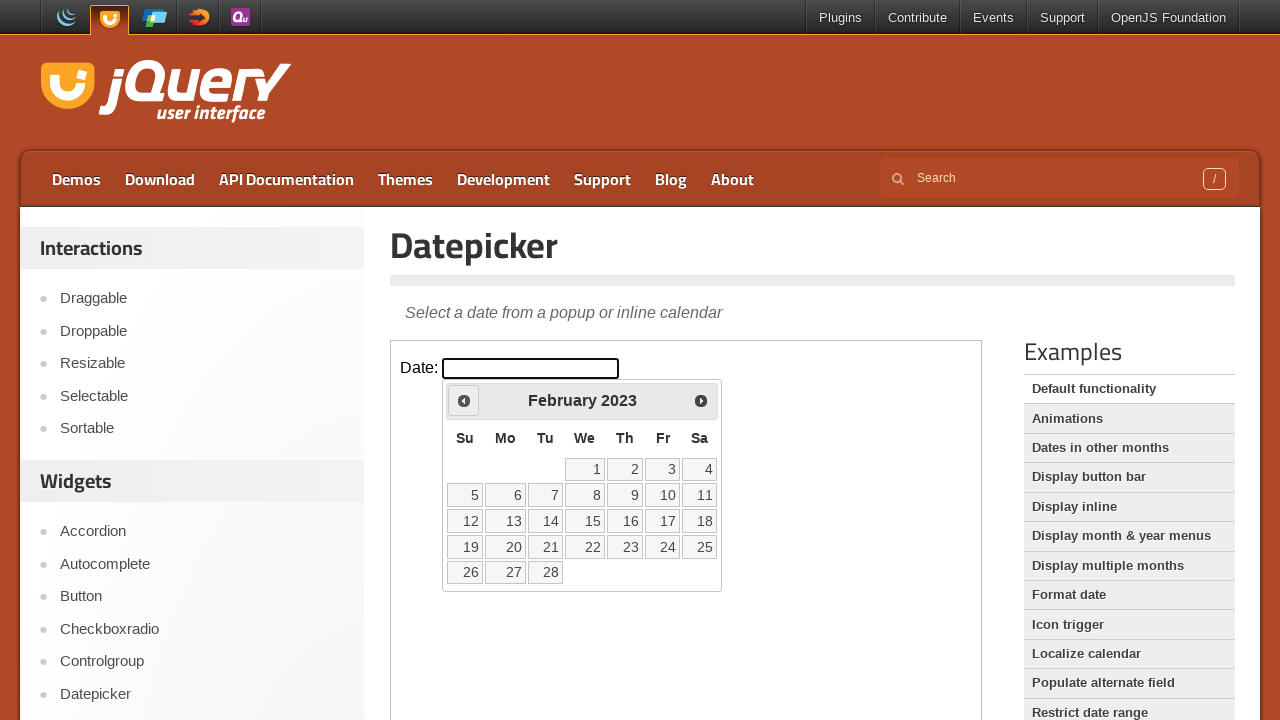

Retrieved current month: February
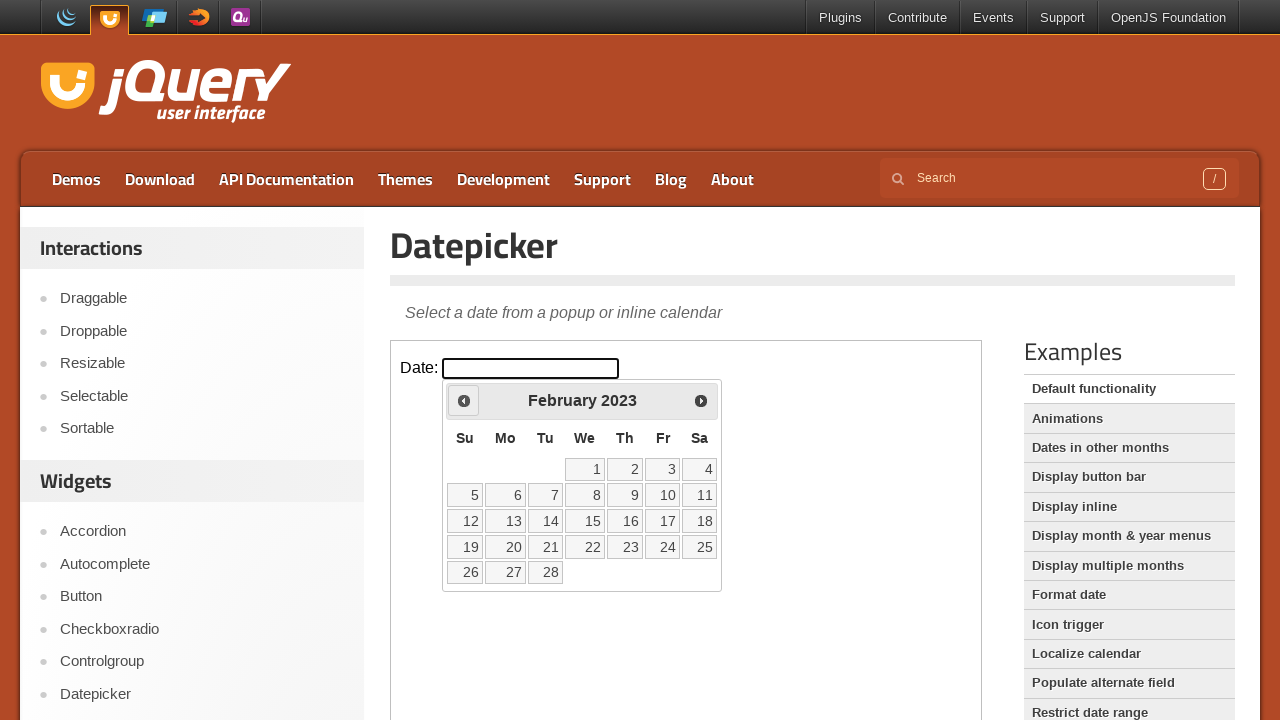

Retrieved current year: 2023
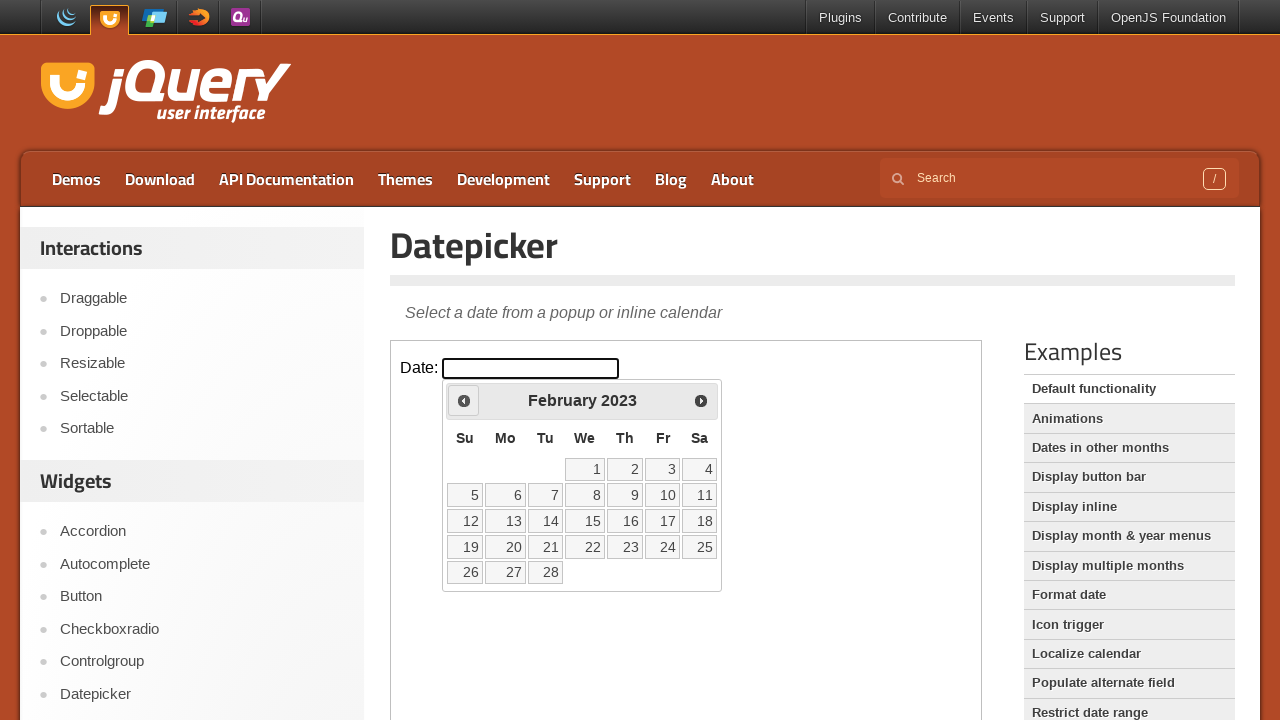

Clicked previous month button to navigate backwards at (464, 400) on iframe >> nth=0 >> internal:control=enter-frame >> xpath=//span[@class='ui-icon 
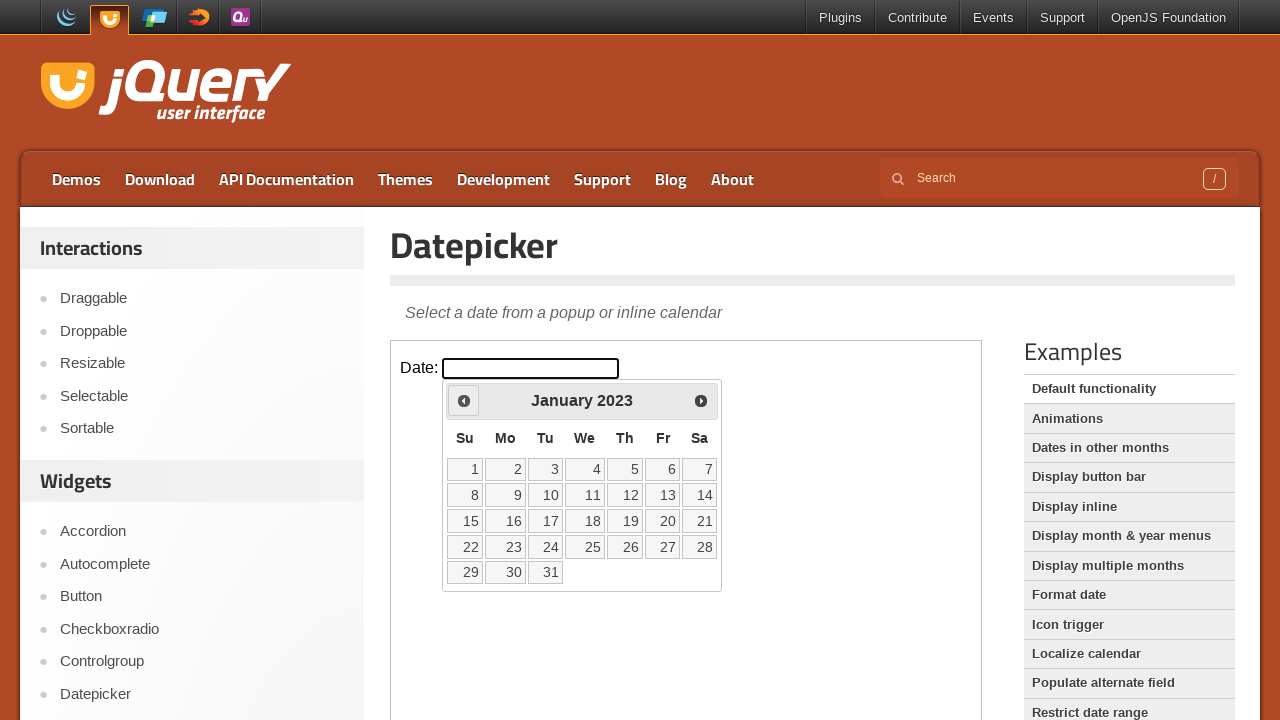

Retrieved current month: January
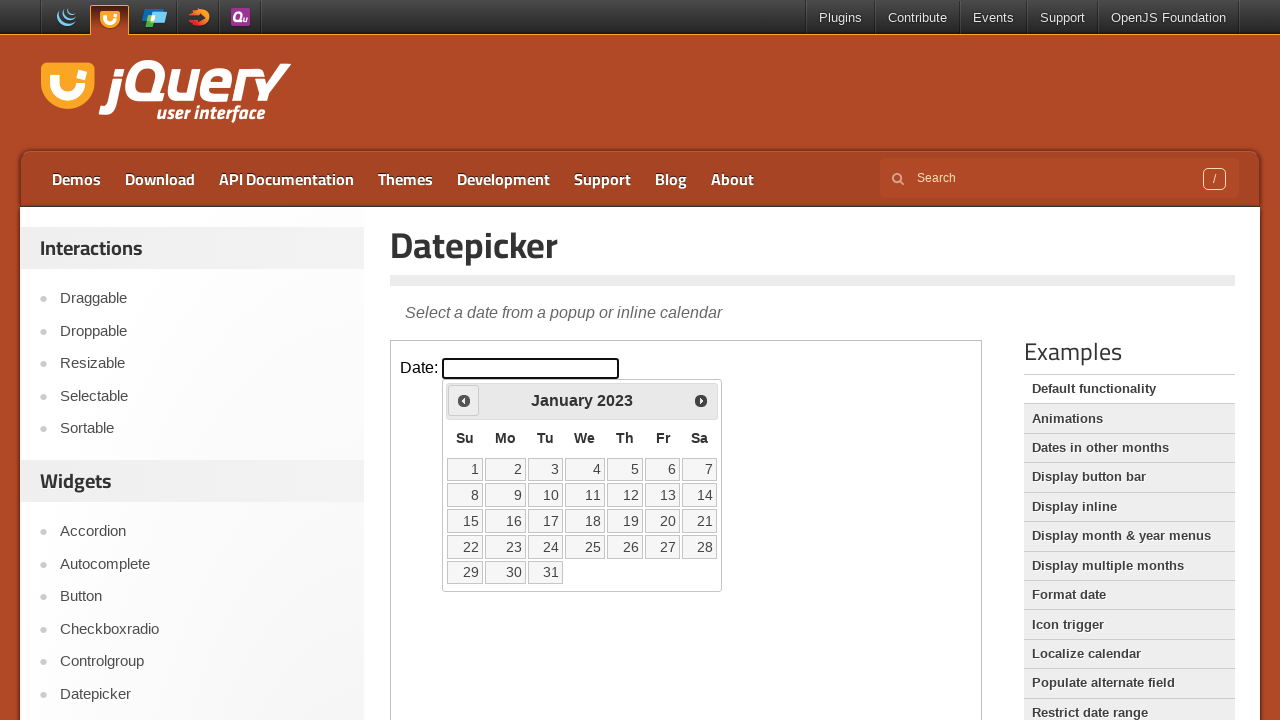

Retrieved current year: 2023
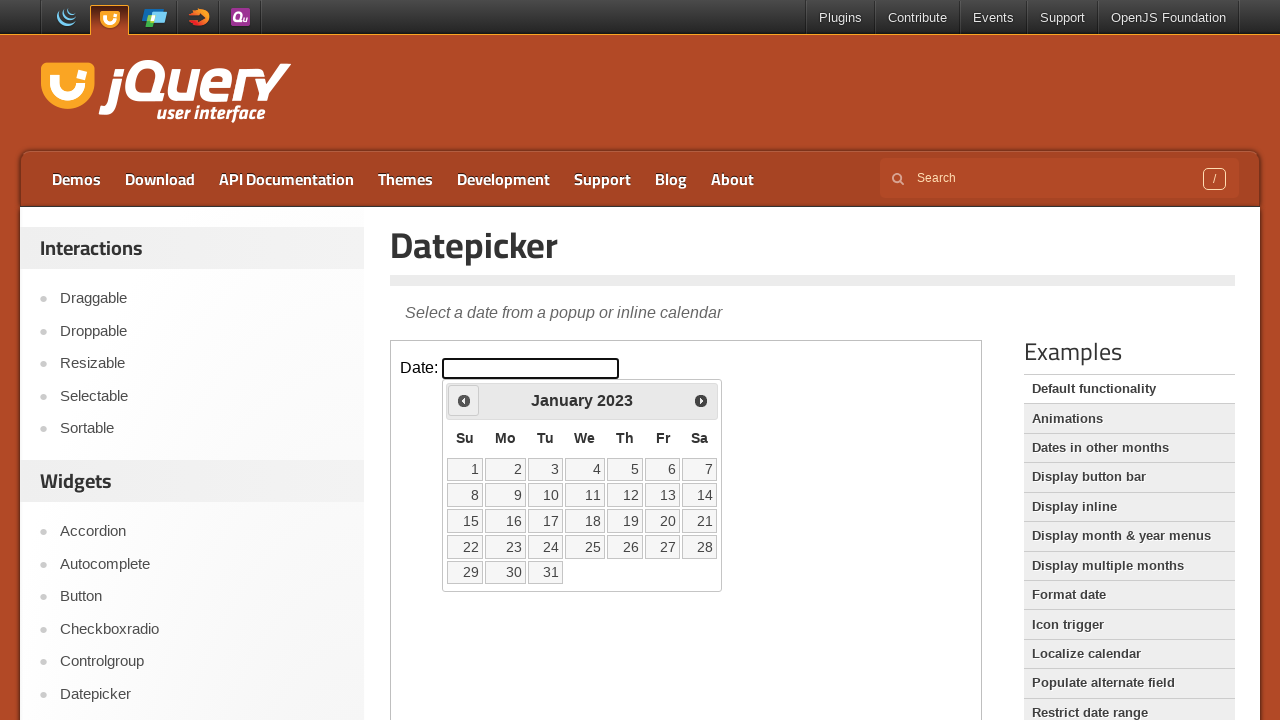

Clicked previous month button to navigate backwards at (464, 400) on iframe >> nth=0 >> internal:control=enter-frame >> xpath=//span[@class='ui-icon 
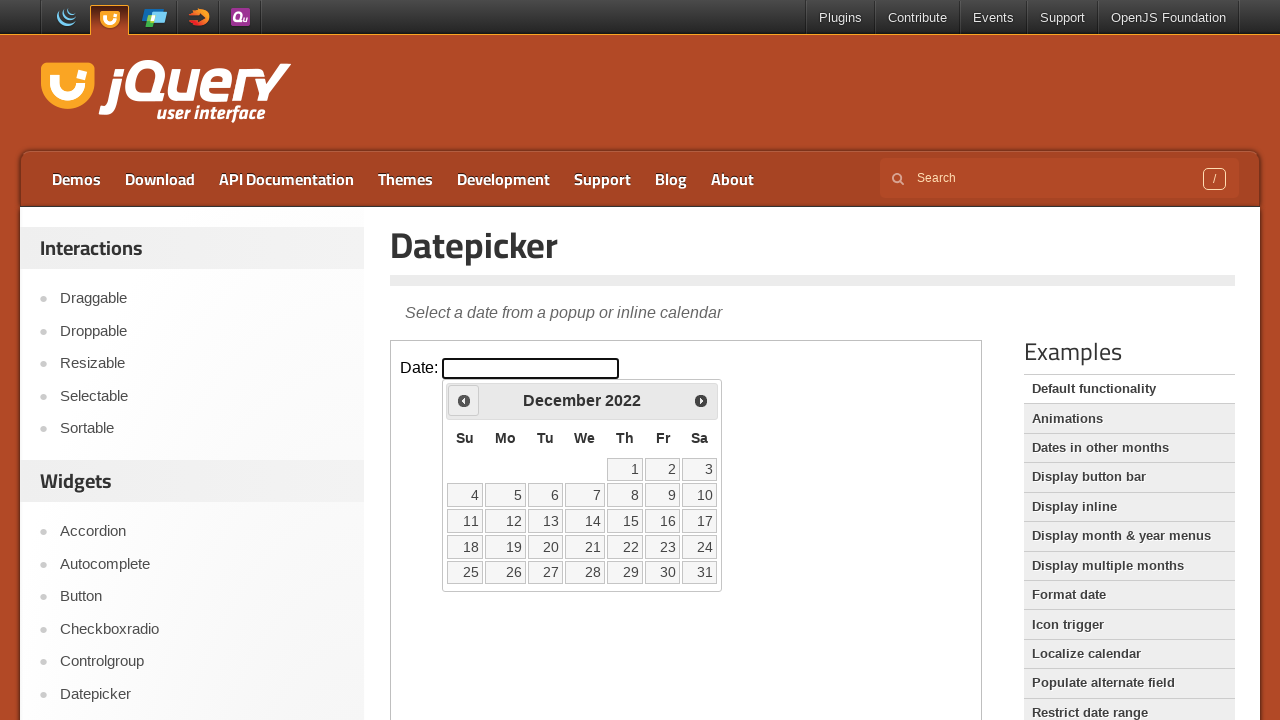

Retrieved current month: December
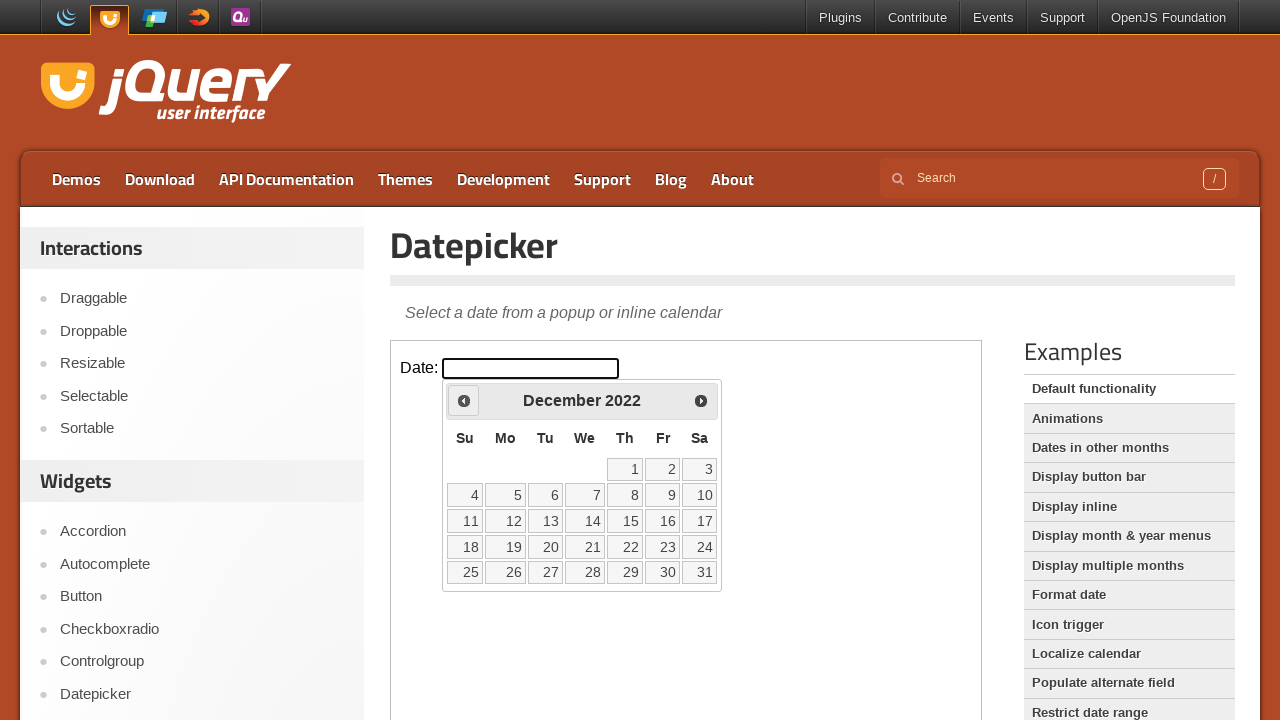

Retrieved current year: 2022
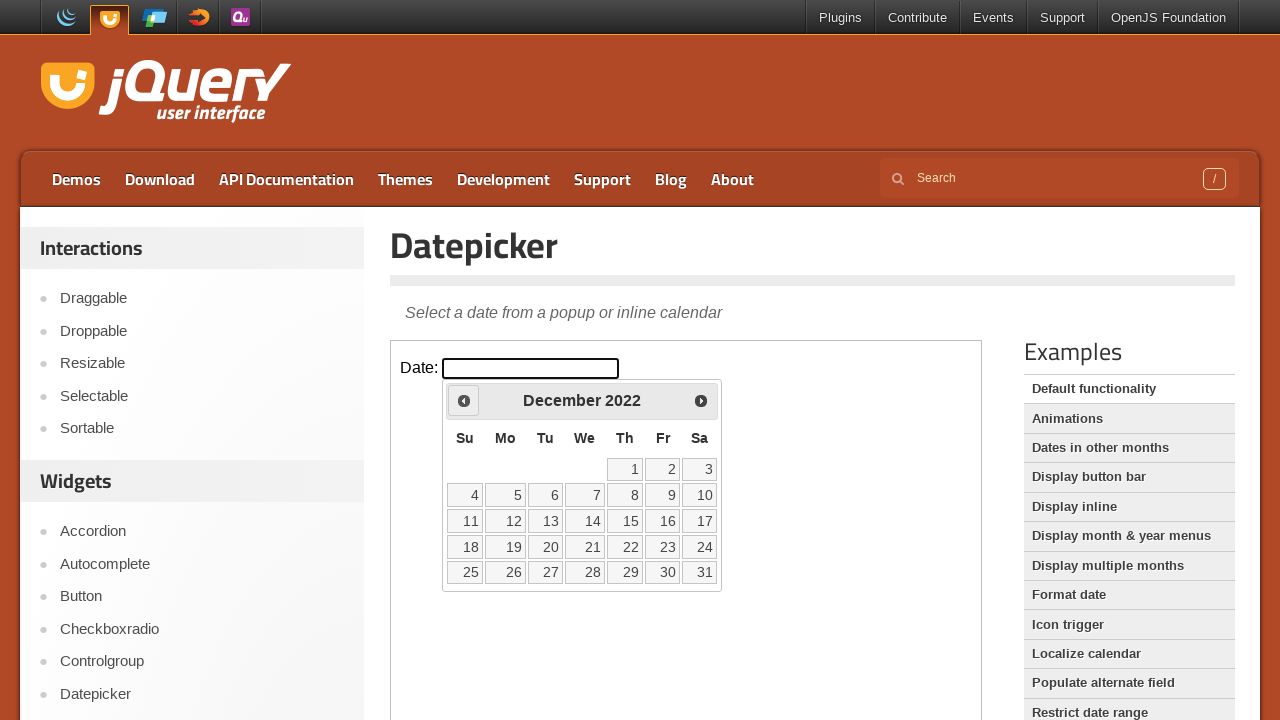

Clicked previous month button to navigate backwards at (464, 400) on iframe >> nth=0 >> internal:control=enter-frame >> xpath=//span[@class='ui-icon 
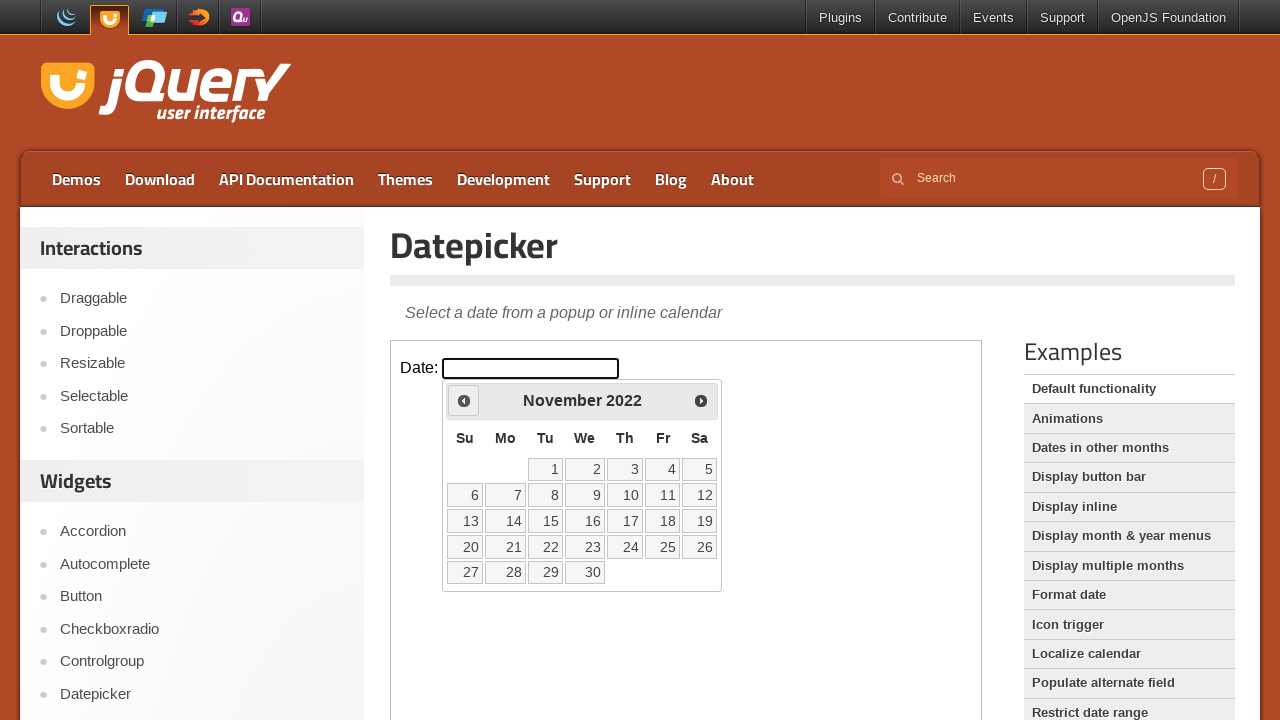

Retrieved current month: November
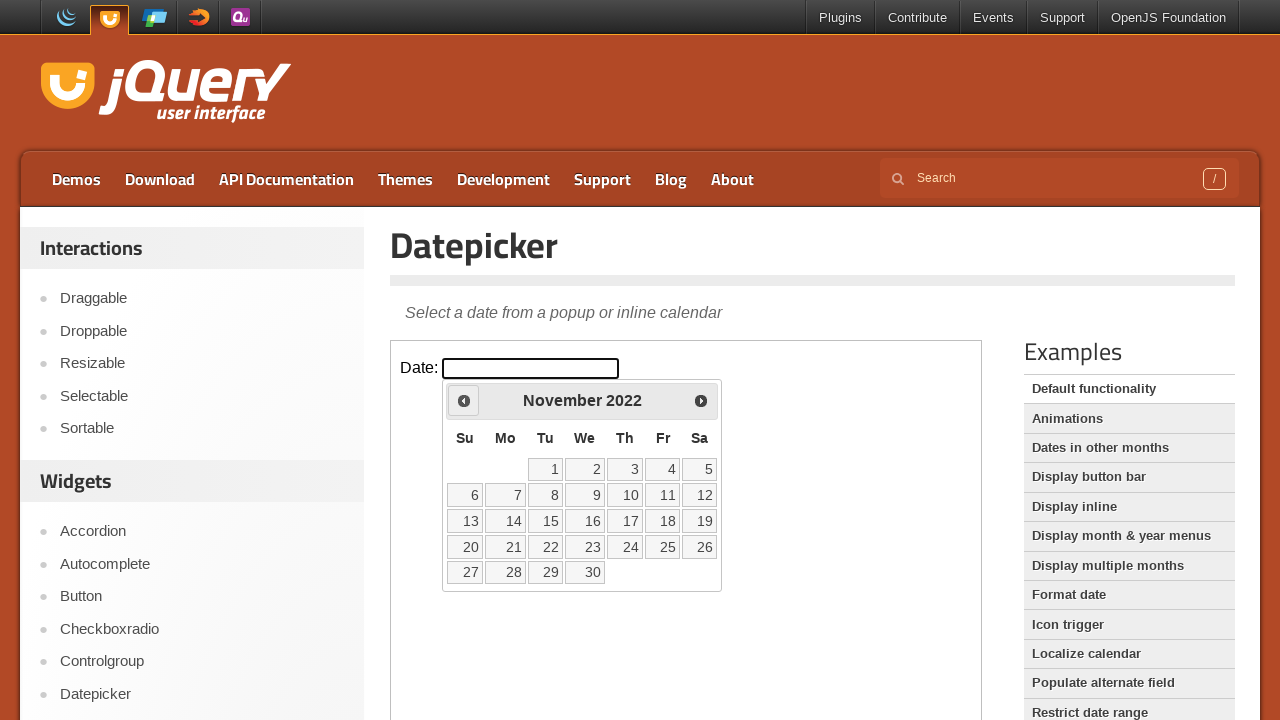

Retrieved current year: 2022
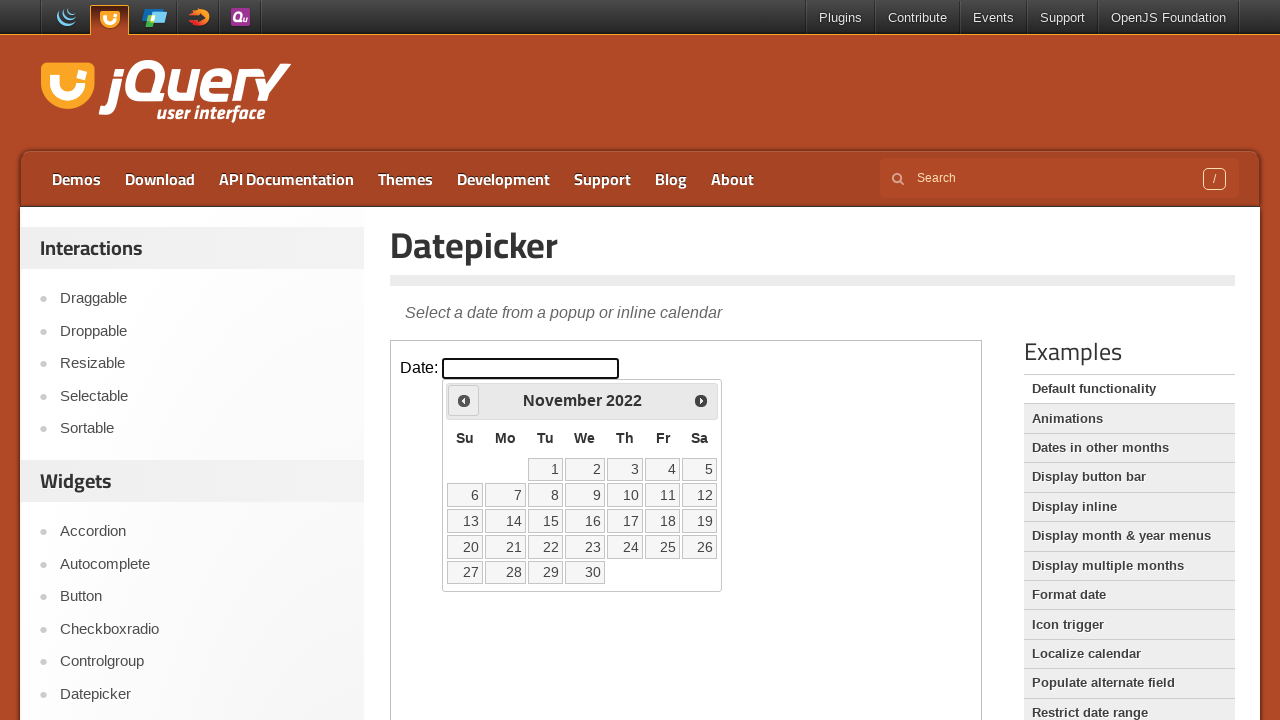

Clicked previous month button to navigate backwards at (464, 400) on iframe >> nth=0 >> internal:control=enter-frame >> xpath=//span[@class='ui-icon 
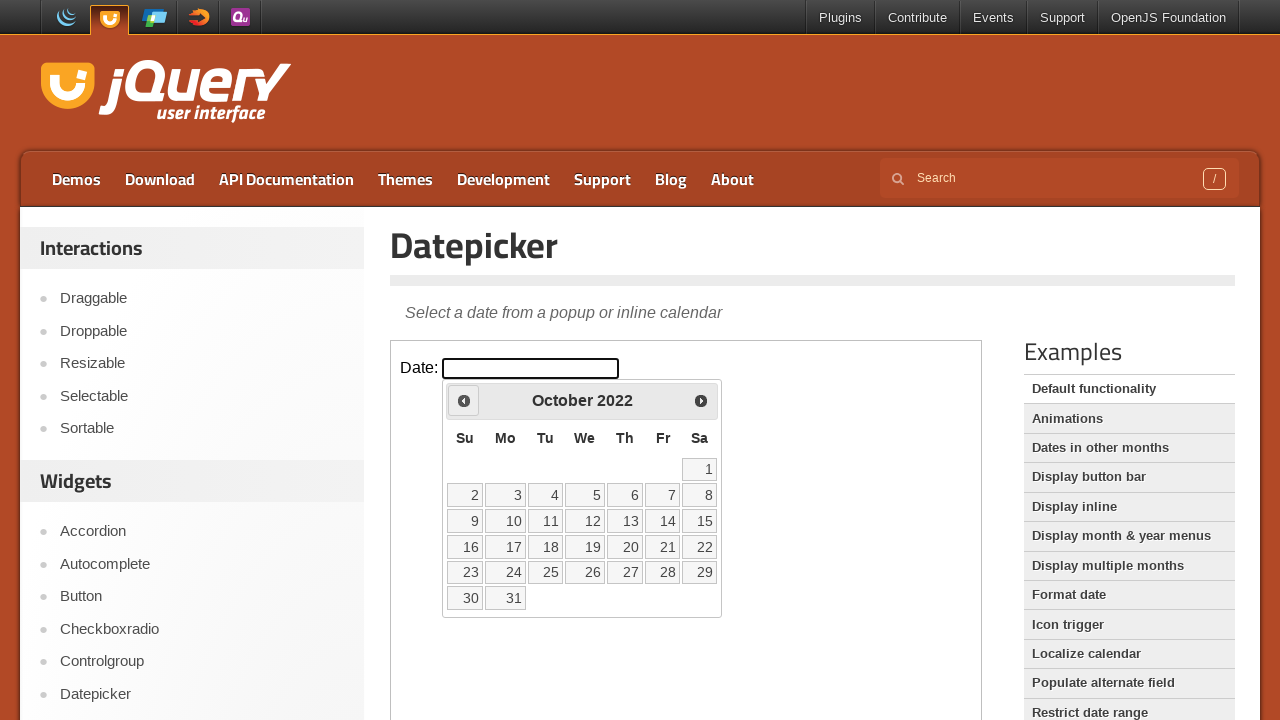

Retrieved current month: October
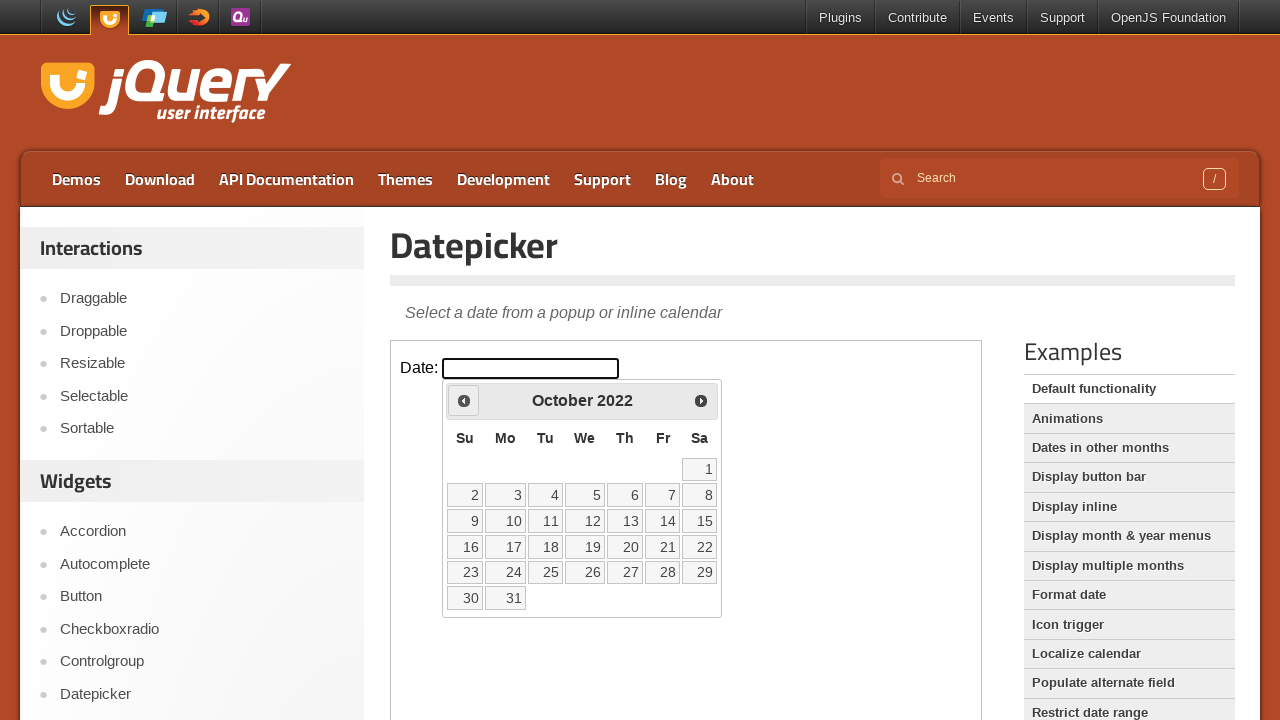

Retrieved current year: 2022
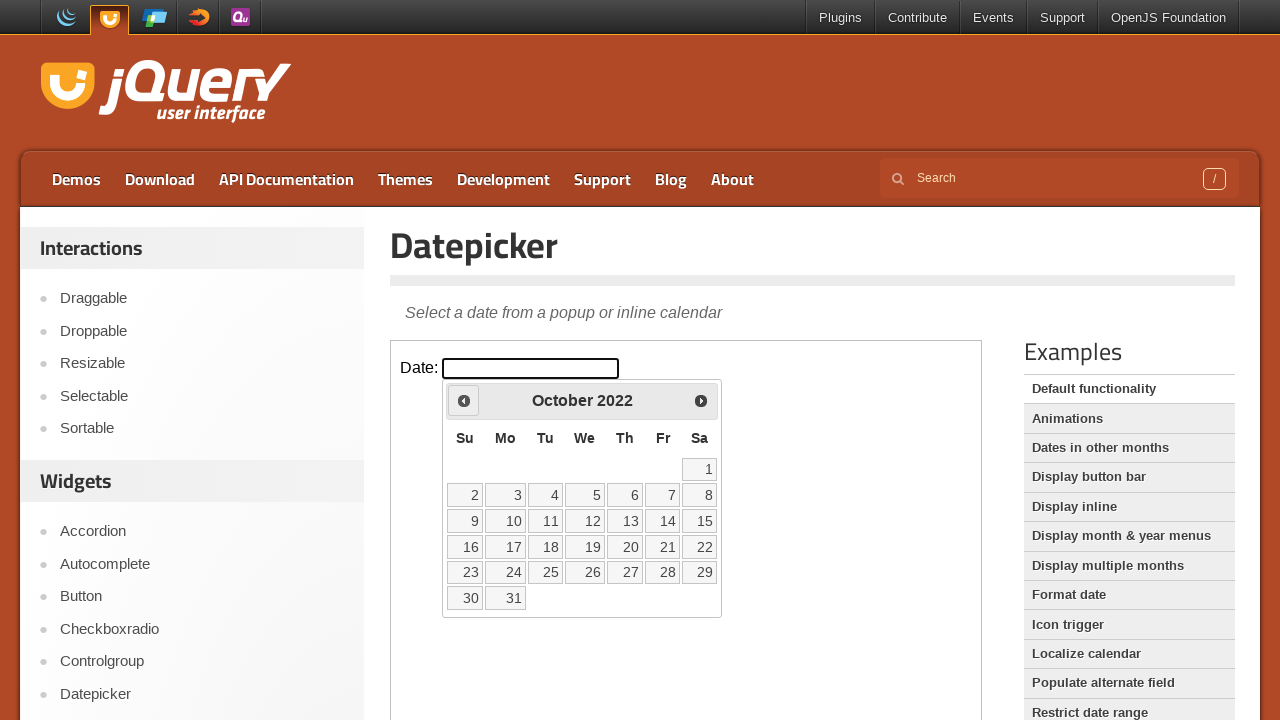

Clicked previous month button to navigate backwards at (464, 400) on iframe >> nth=0 >> internal:control=enter-frame >> xpath=//span[@class='ui-icon 
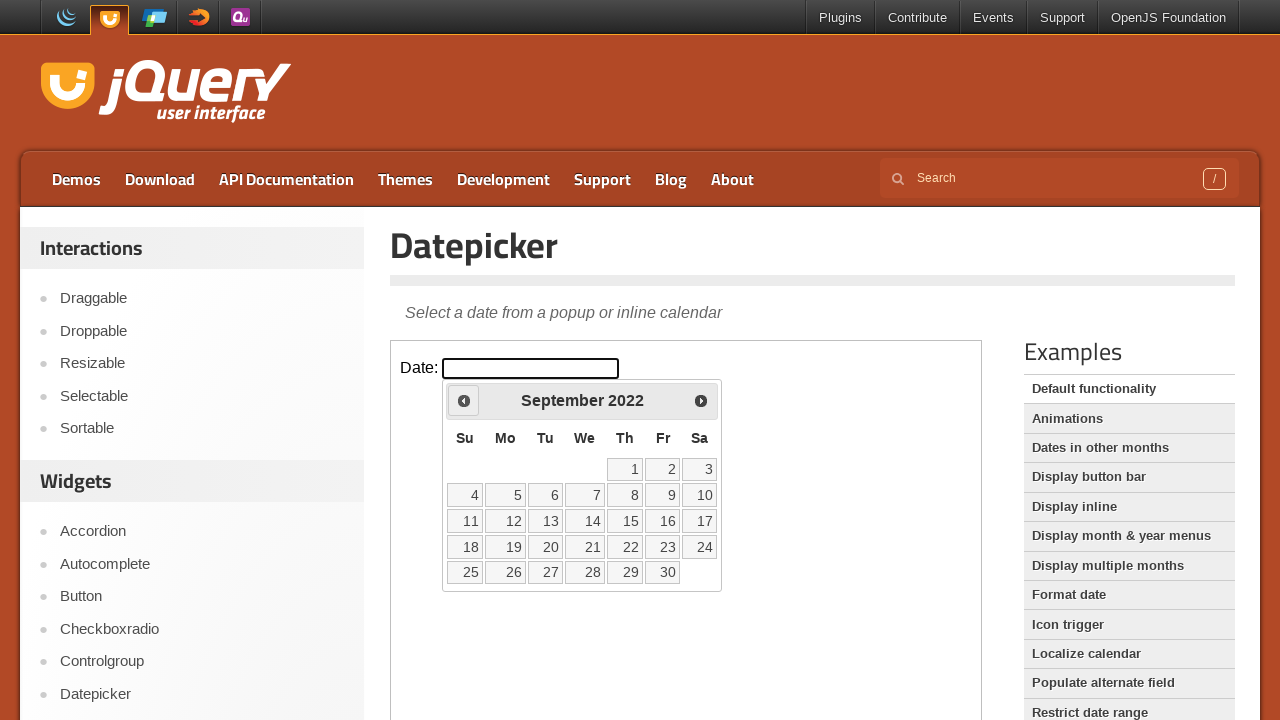

Retrieved current month: September
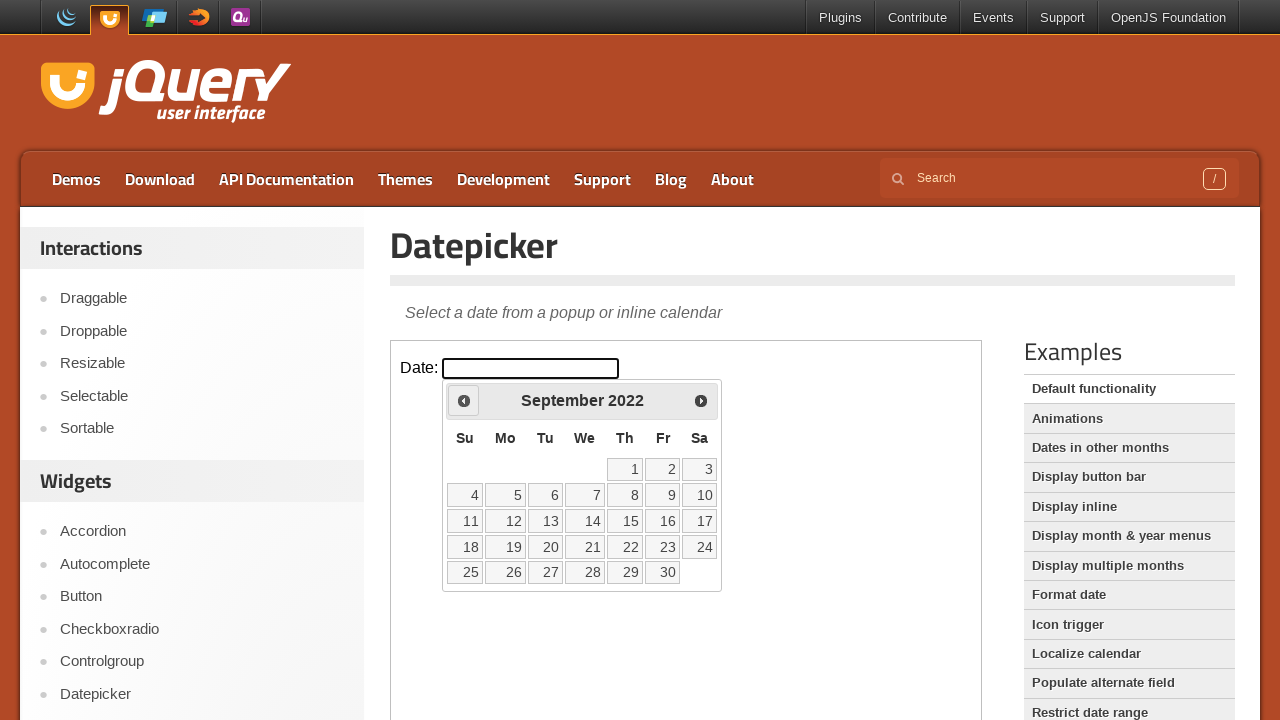

Retrieved current year: 2022
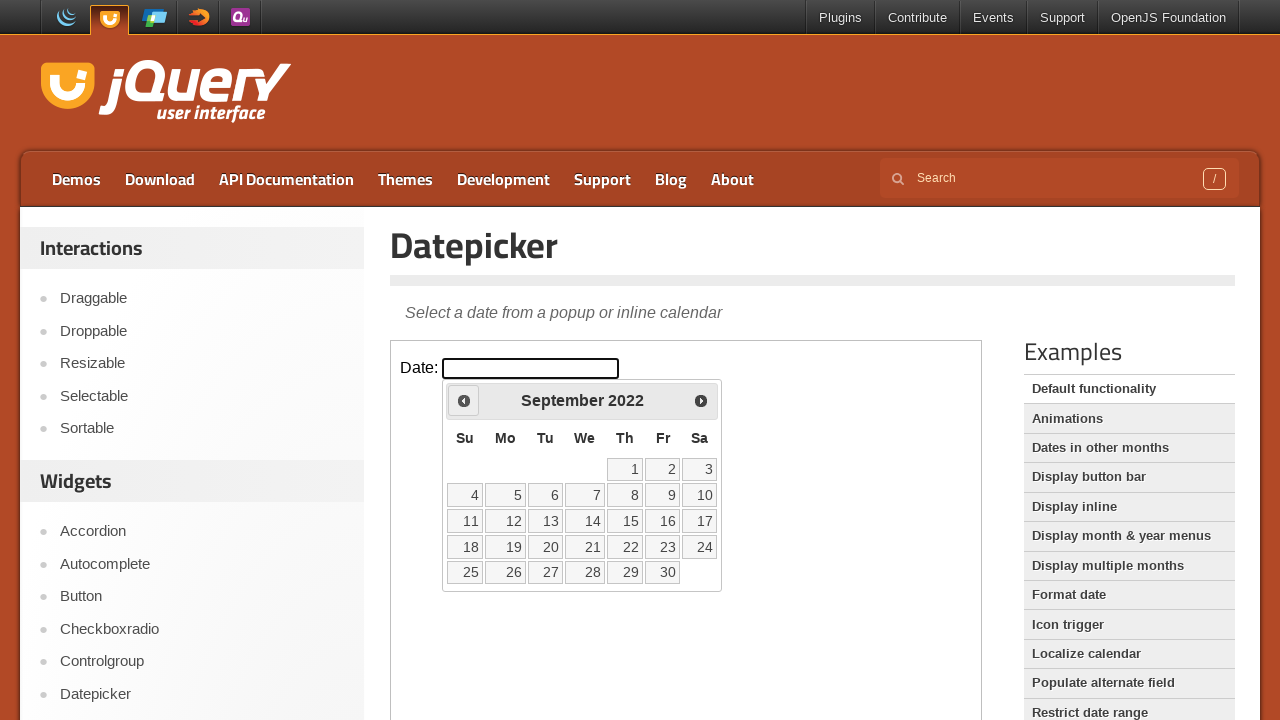

Clicked previous month button to navigate backwards at (464, 400) on iframe >> nth=0 >> internal:control=enter-frame >> xpath=//span[@class='ui-icon 
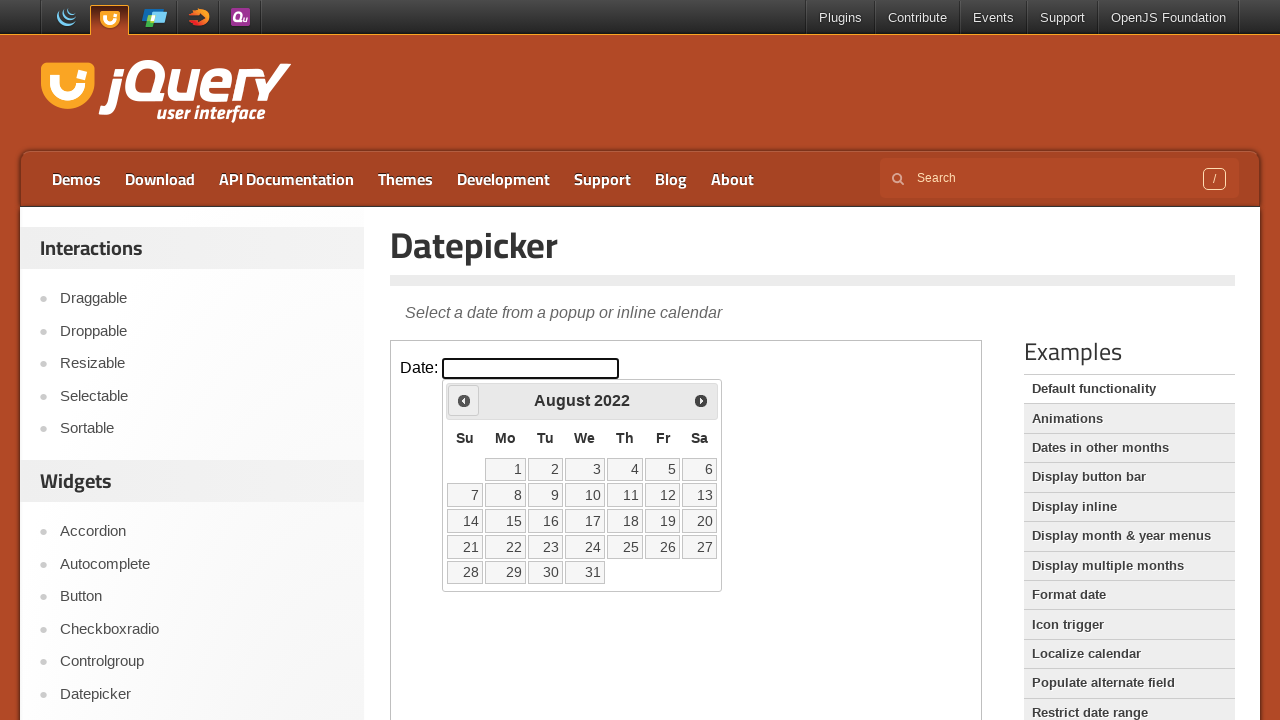

Retrieved current month: August
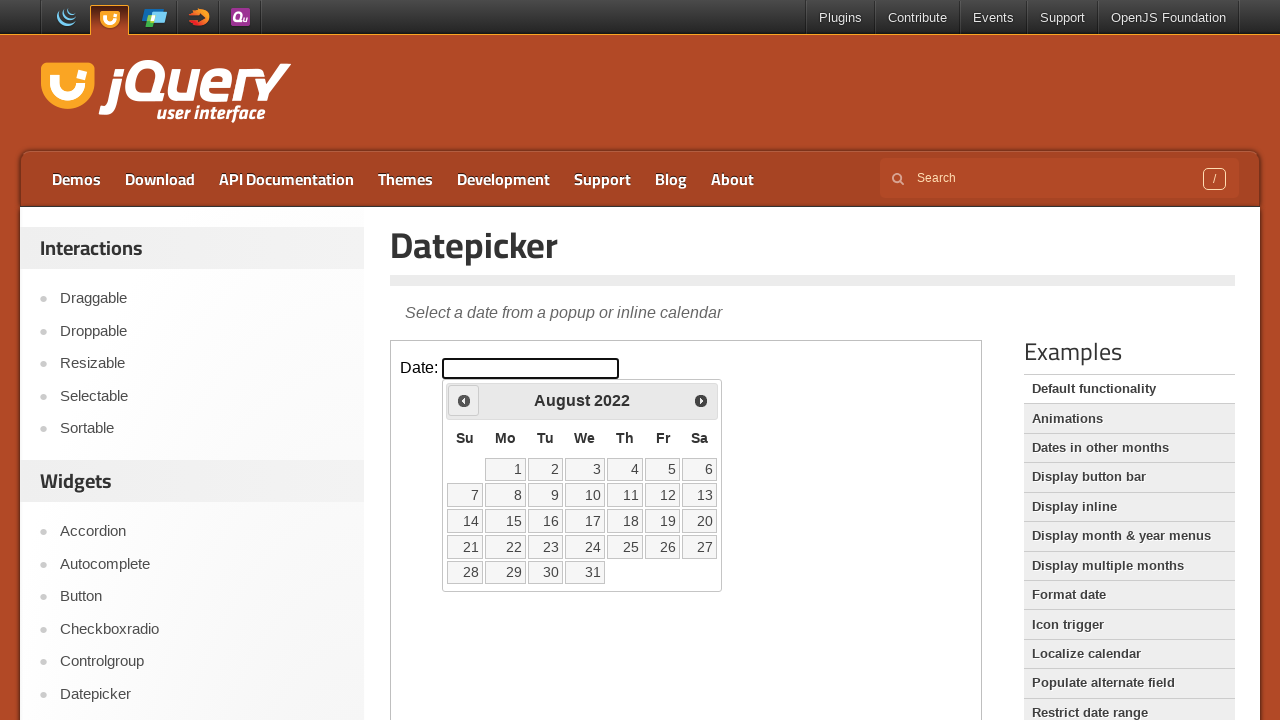

Retrieved current year: 2022
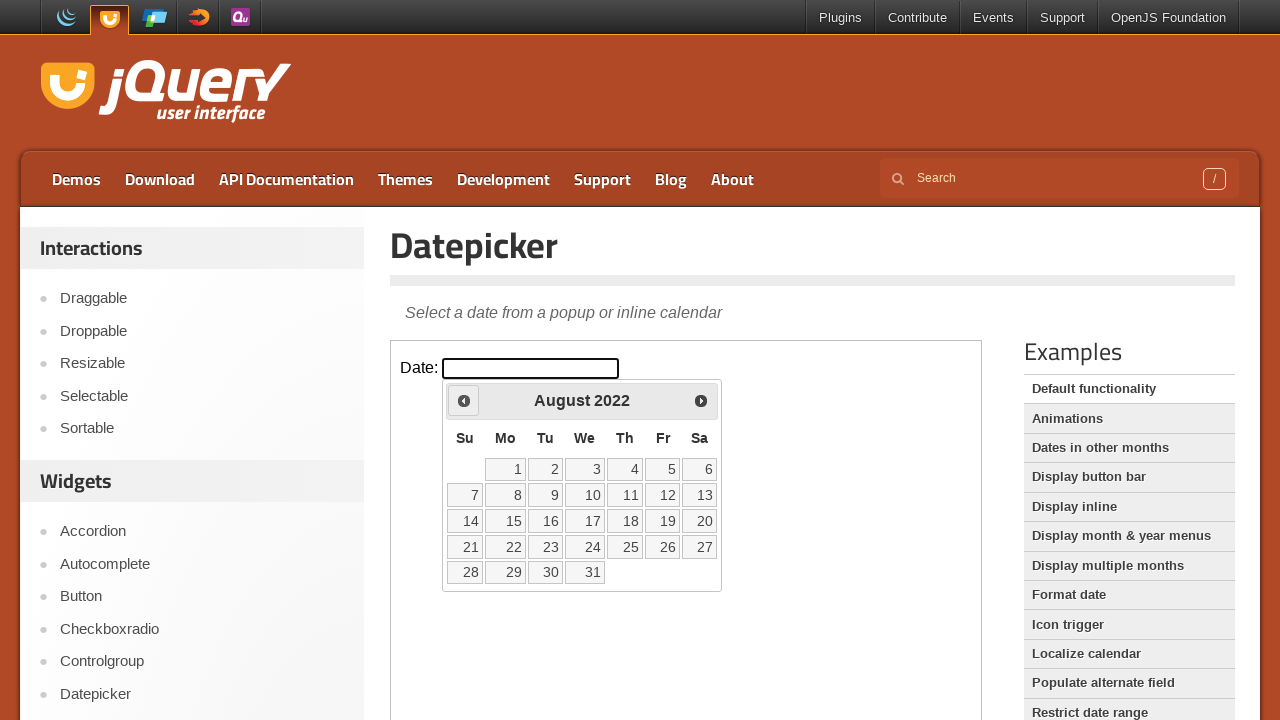

Clicked previous month button to navigate backwards at (464, 400) on iframe >> nth=0 >> internal:control=enter-frame >> xpath=//span[@class='ui-icon 
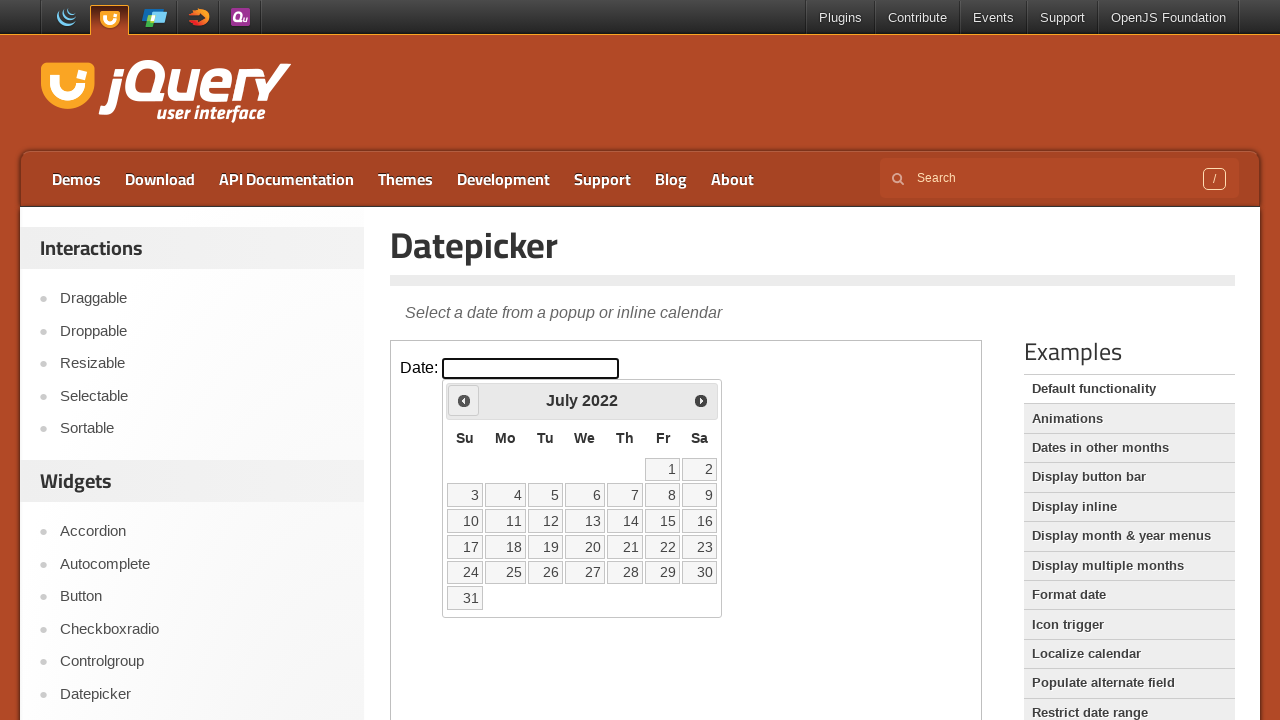

Retrieved current month: July
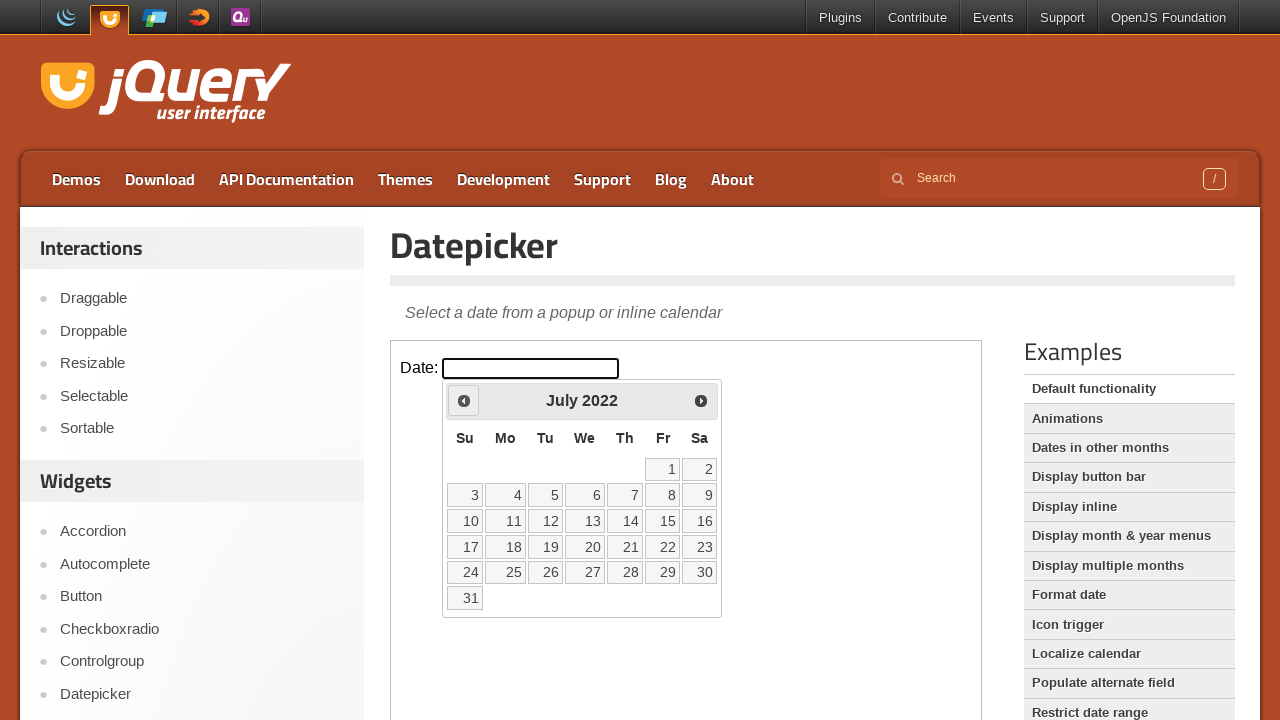

Retrieved current year: 2022
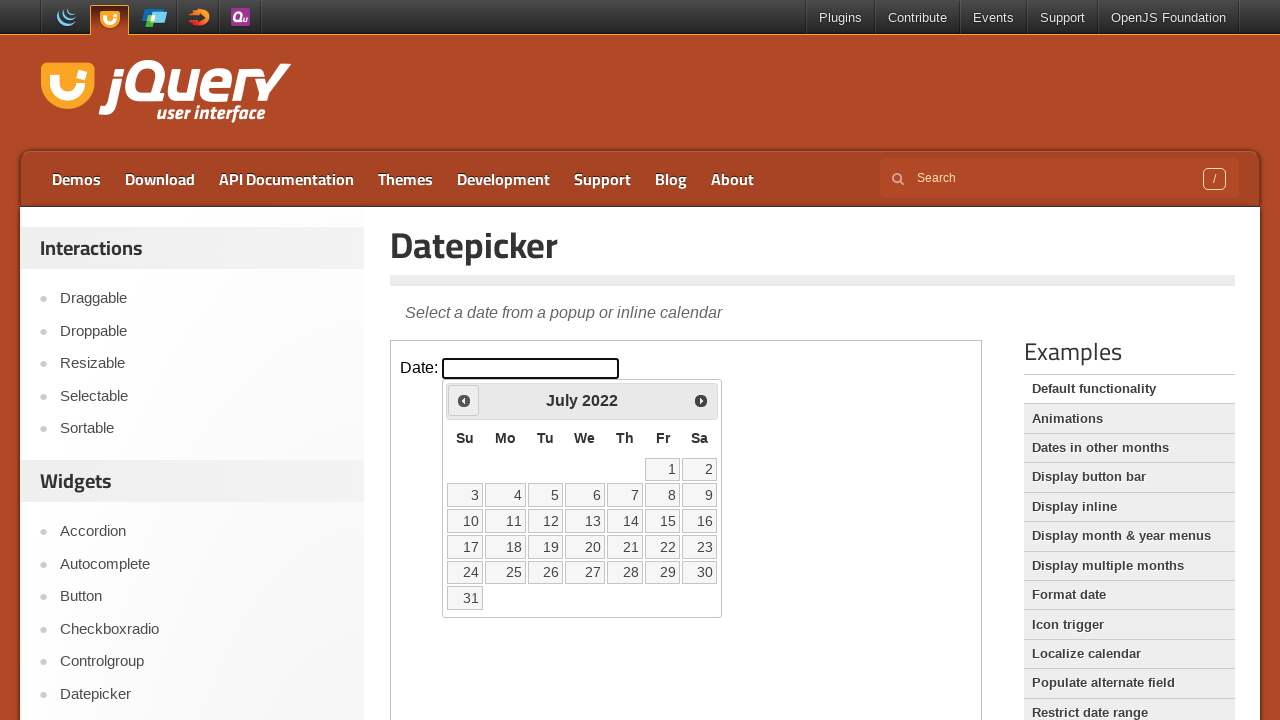

Clicked previous month button to navigate backwards at (464, 400) on iframe >> nth=0 >> internal:control=enter-frame >> xpath=//span[@class='ui-icon 
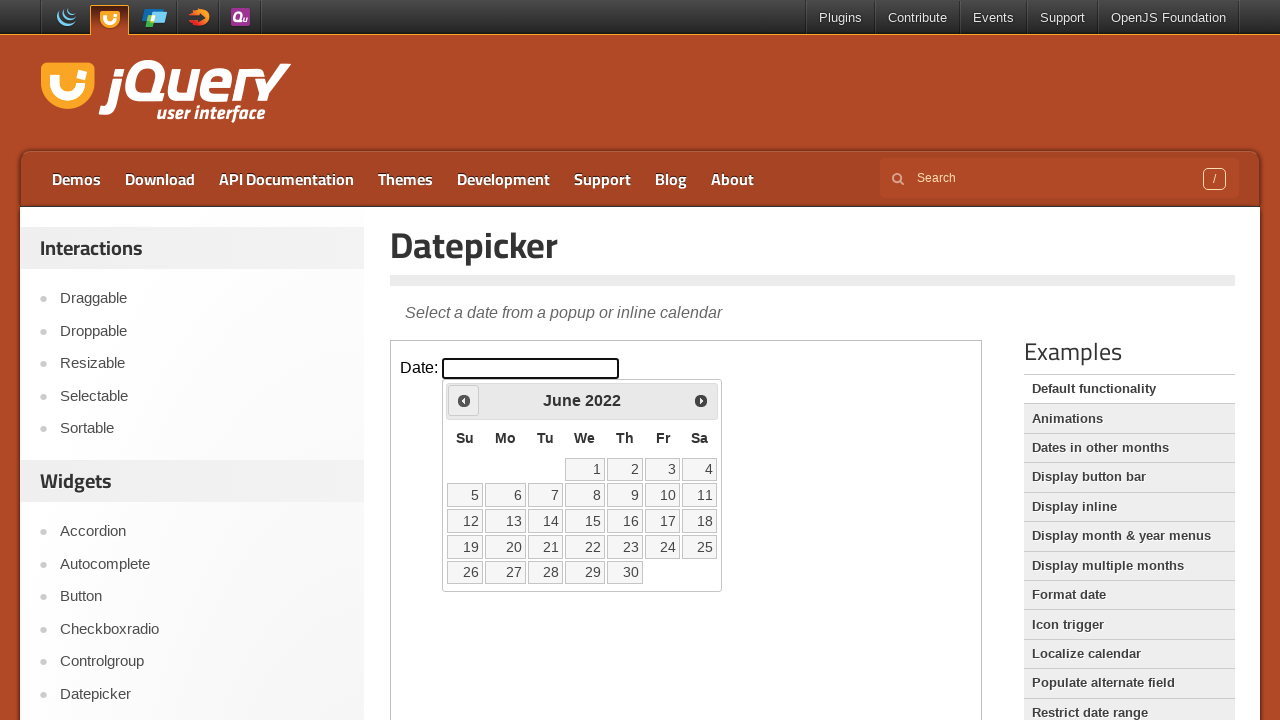

Retrieved current month: June
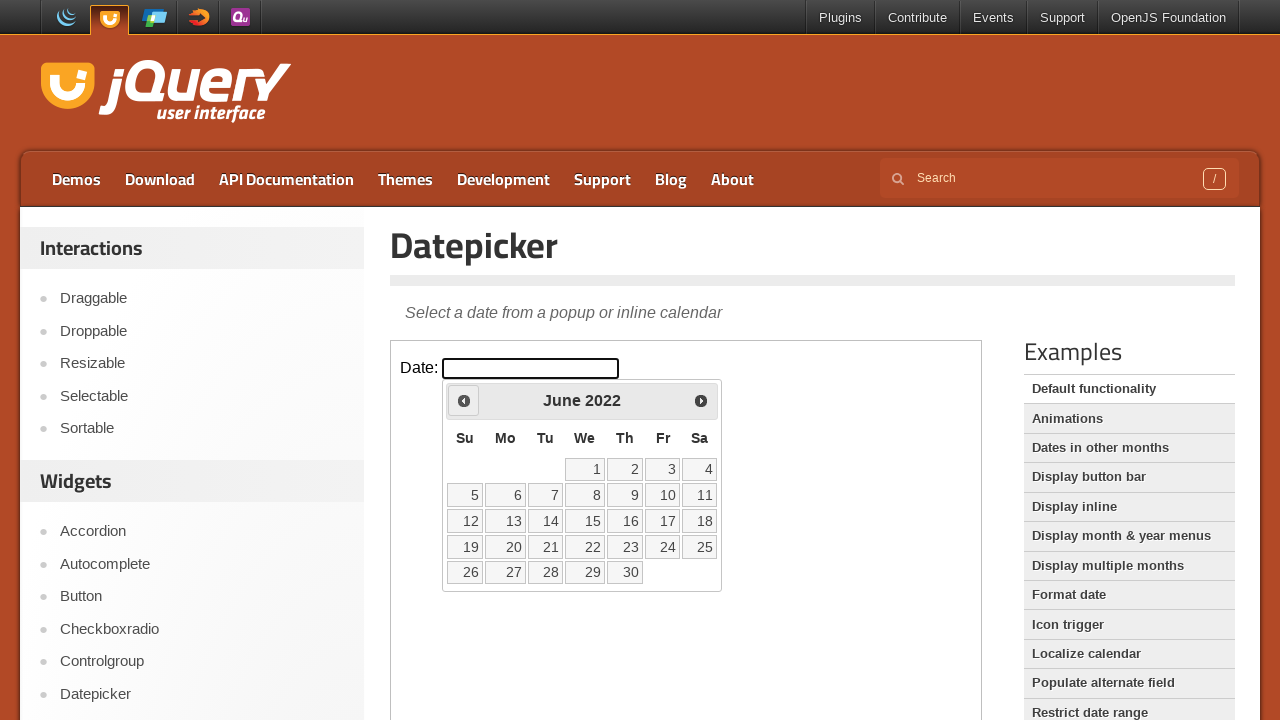

Retrieved current year: 2022
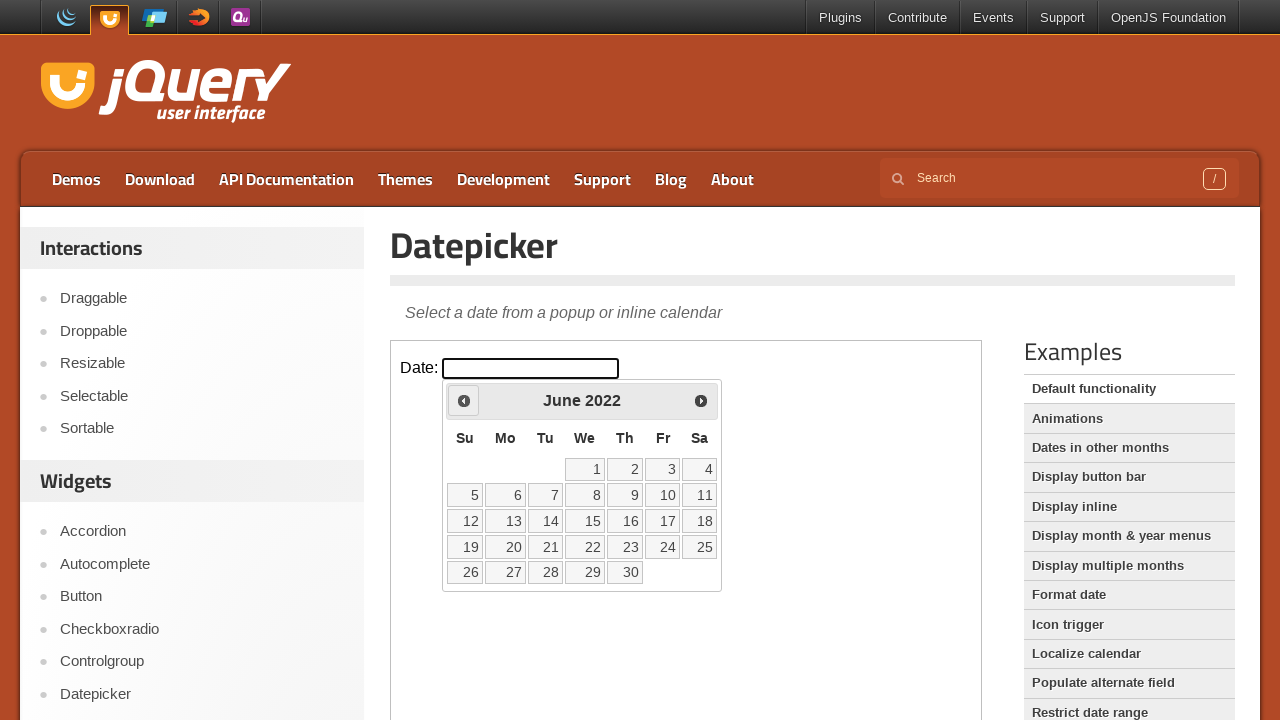

Clicked previous month button to navigate backwards at (464, 400) on iframe >> nth=0 >> internal:control=enter-frame >> xpath=//span[@class='ui-icon 
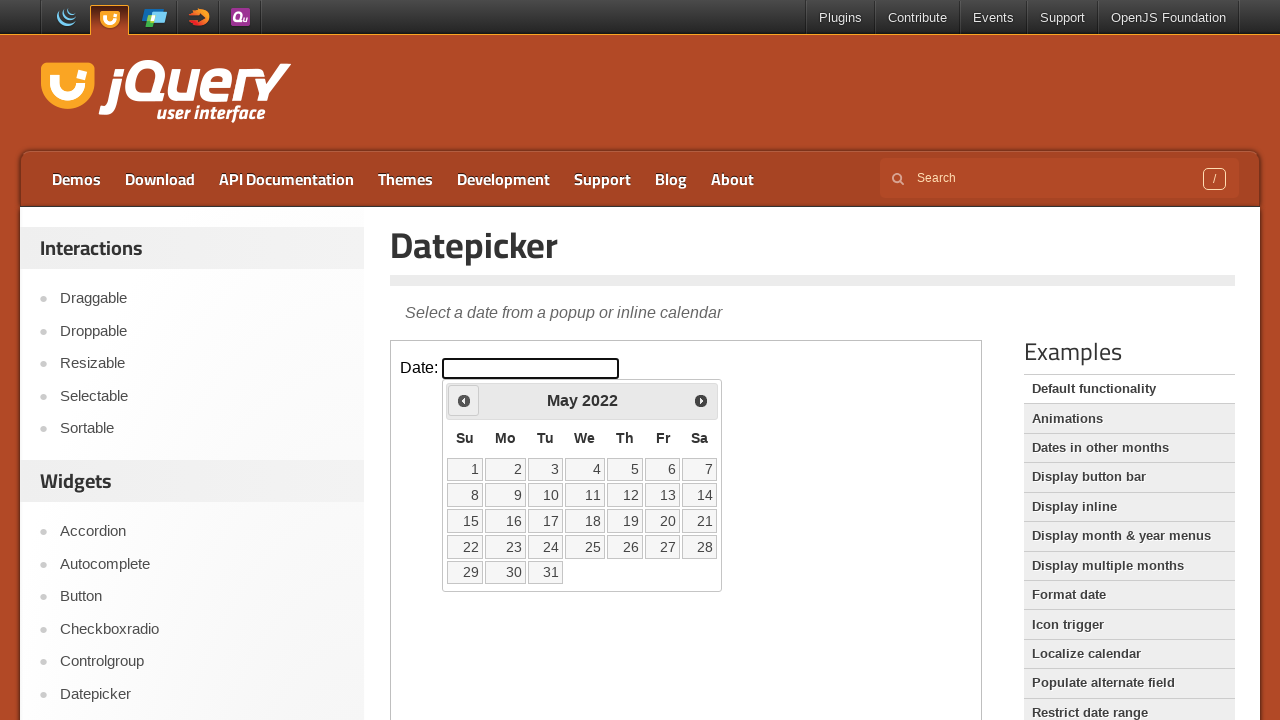

Retrieved current month: May
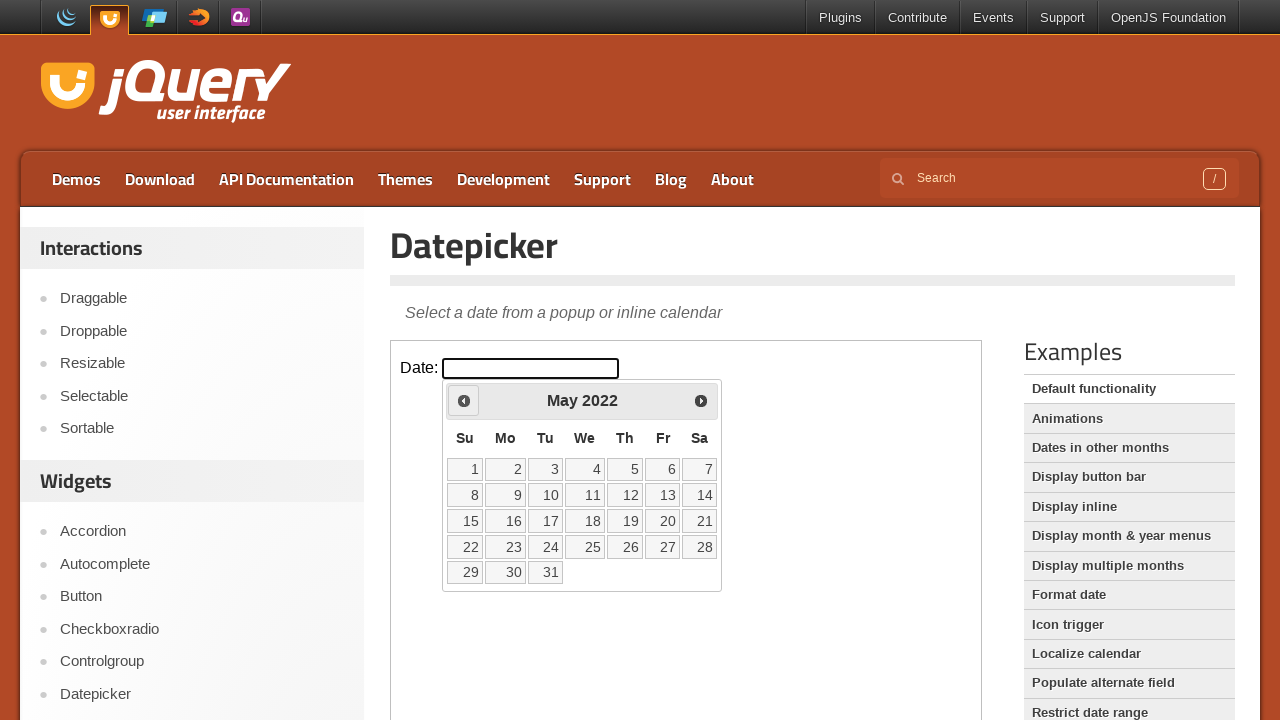

Retrieved current year: 2022
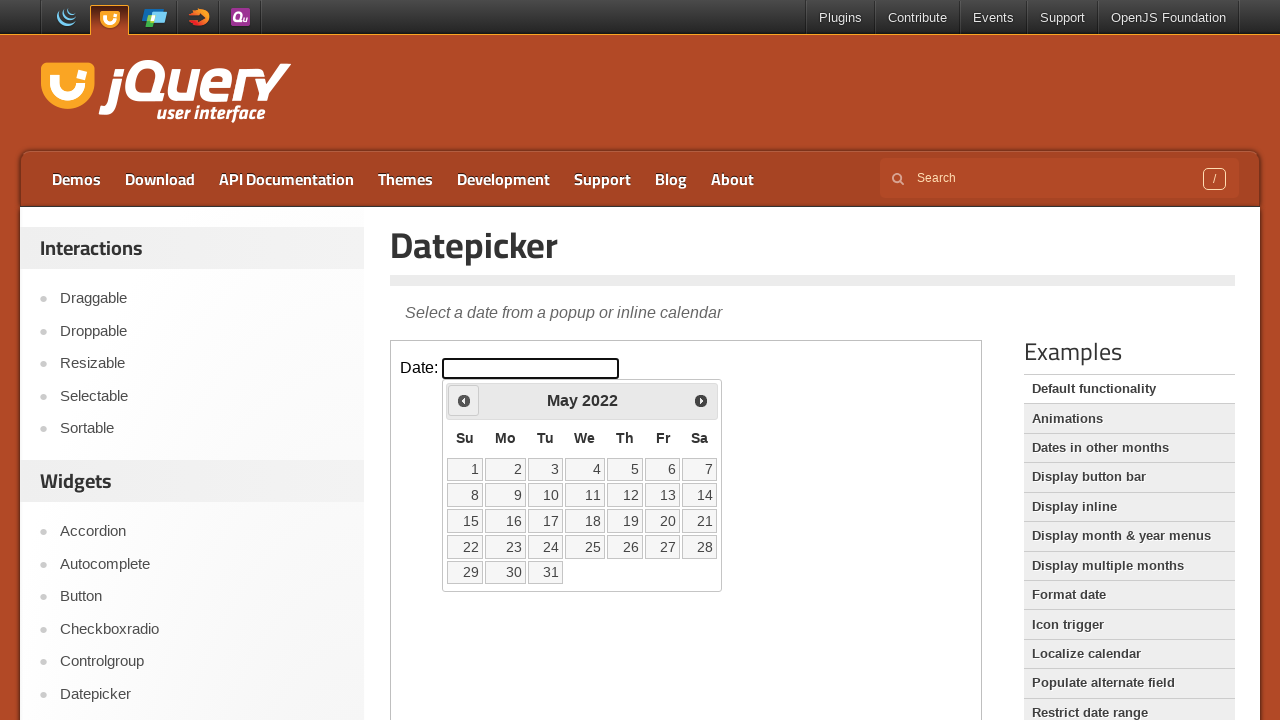

Clicked previous month button to navigate backwards at (464, 400) on iframe >> nth=0 >> internal:control=enter-frame >> xpath=//span[@class='ui-icon 
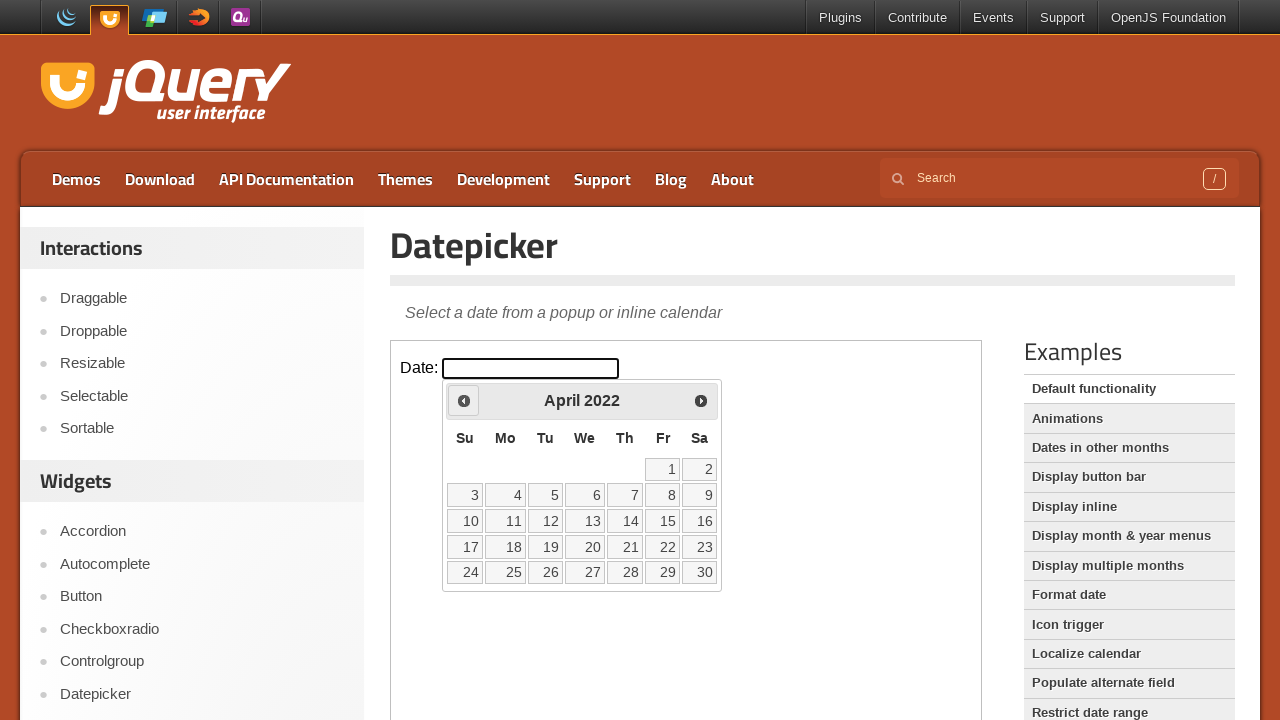

Retrieved current month: April
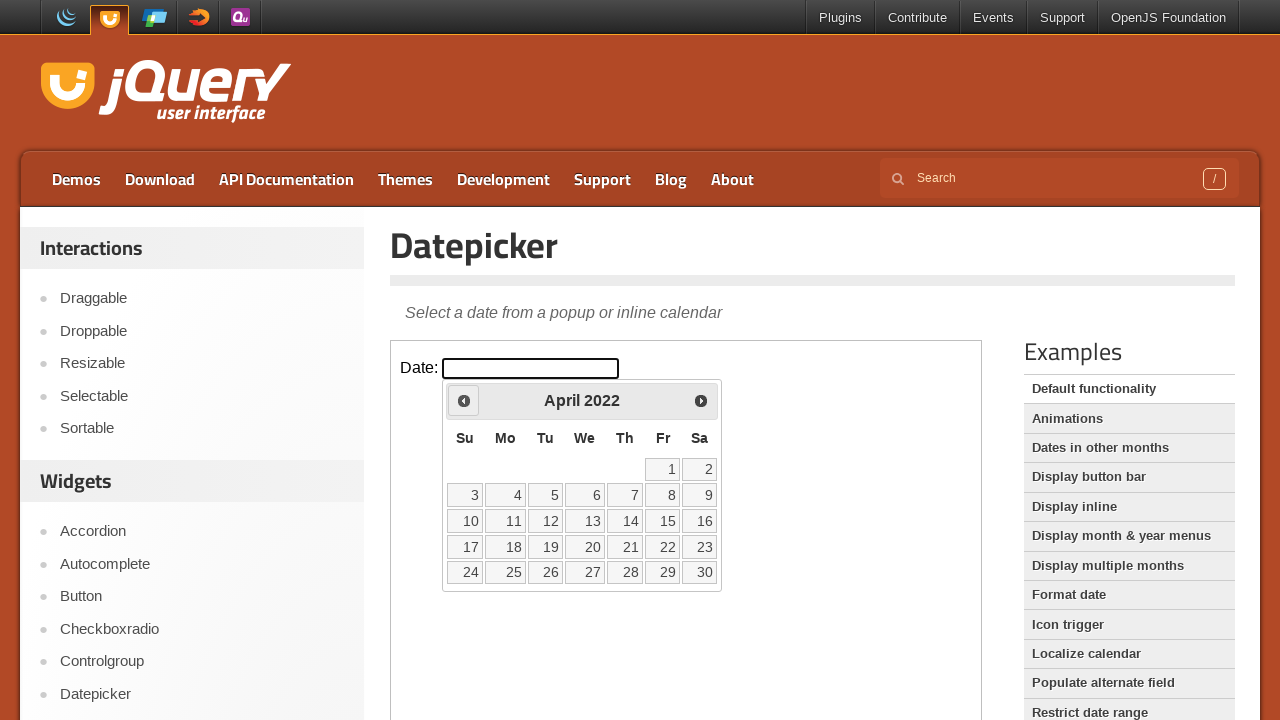

Retrieved current year: 2022
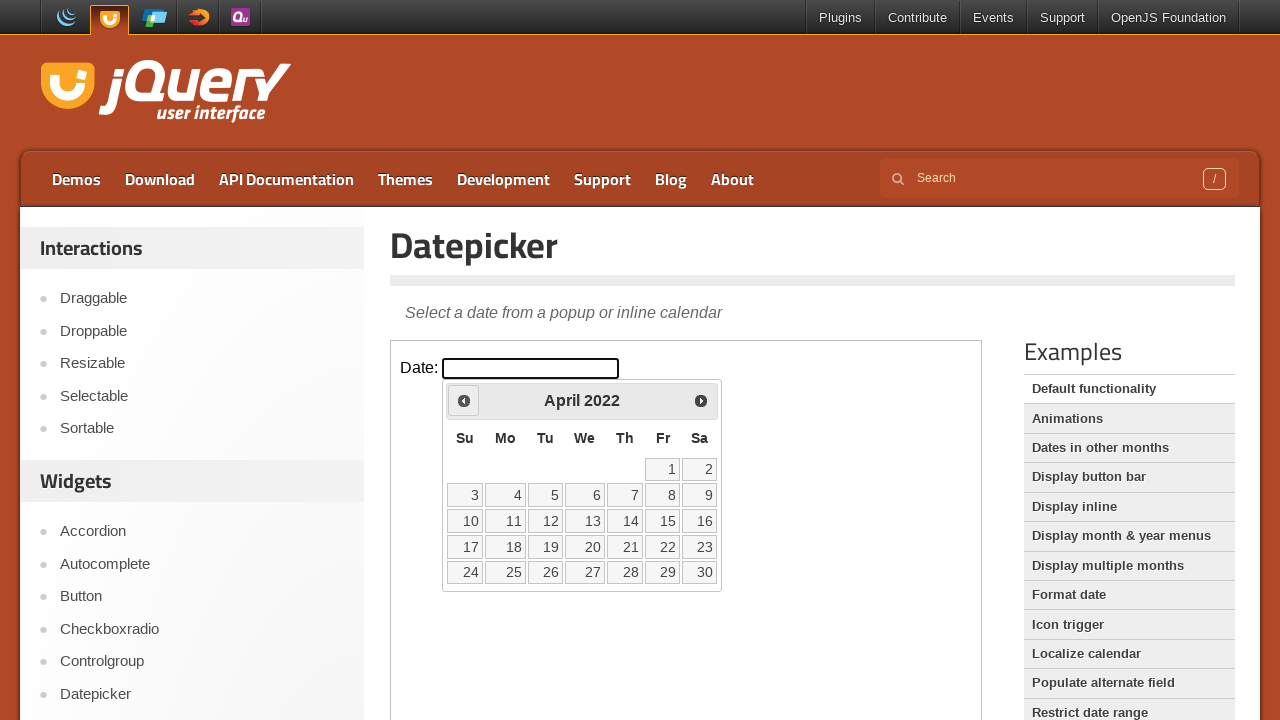

Reached target date: April 2022
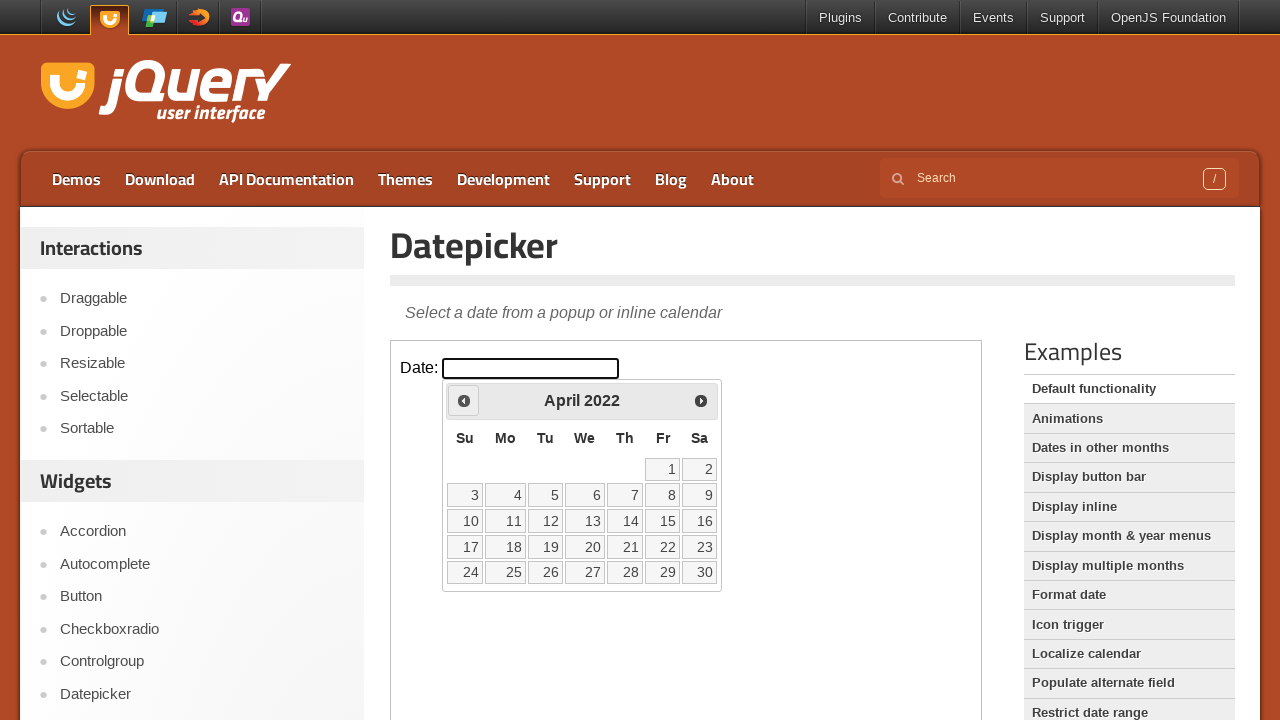

Selected date 10 from the calendar at (465, 521) on iframe >> nth=0 >> internal:control=enter-frame >> //table[@class='ui-datepicker
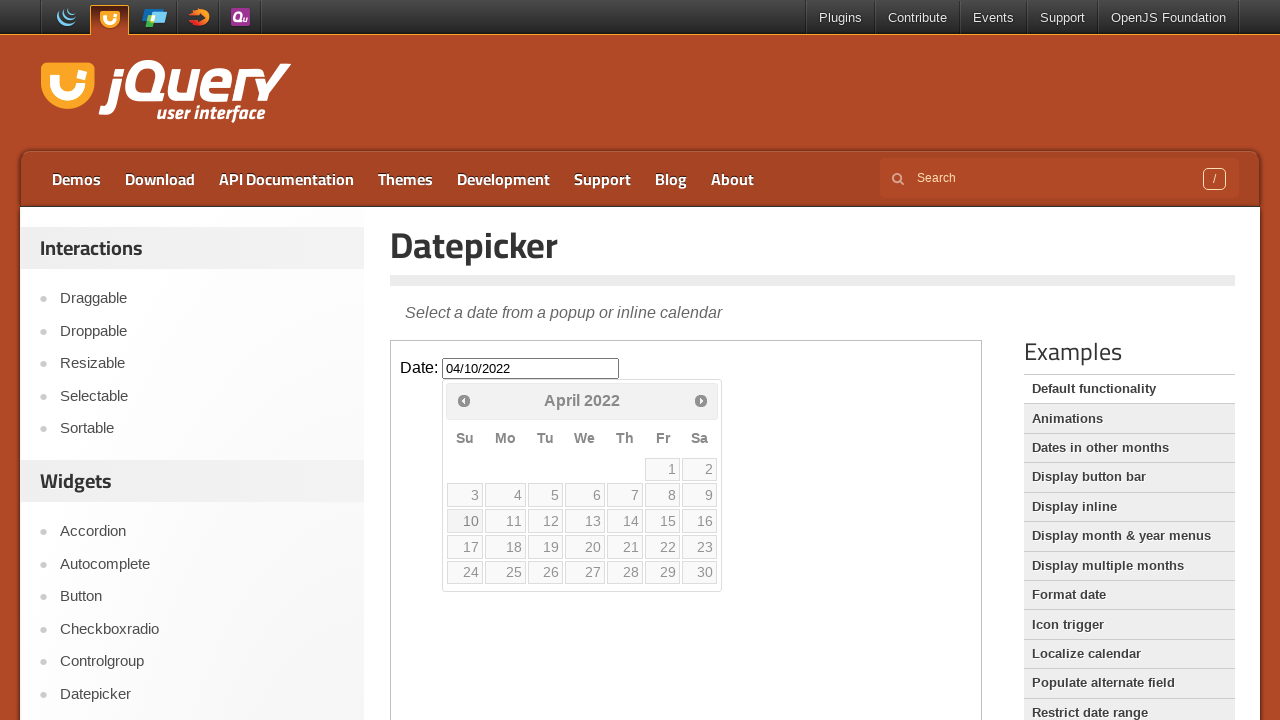

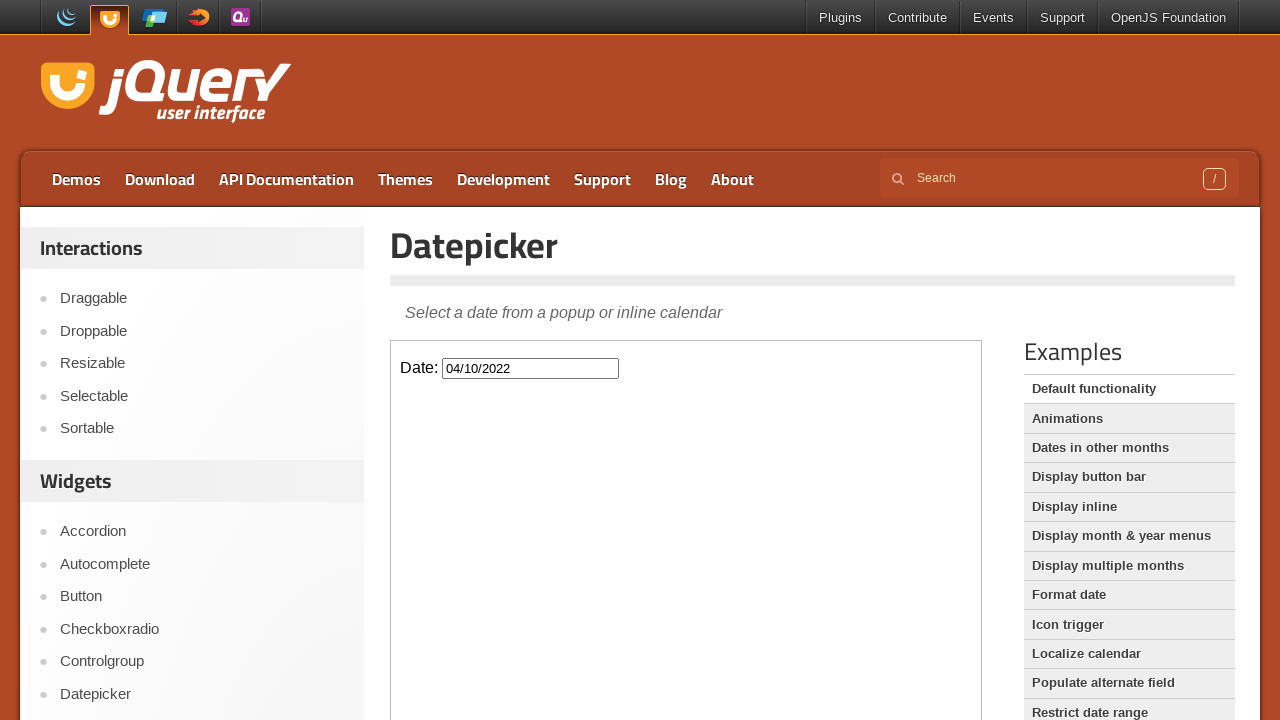